Navigates to MyAnimeList homepage and performs page scrolling by repeatedly pressing the arrow down key to simulate user scrolling behavior through the page content.

Starting URL: https://myanimelist.net/

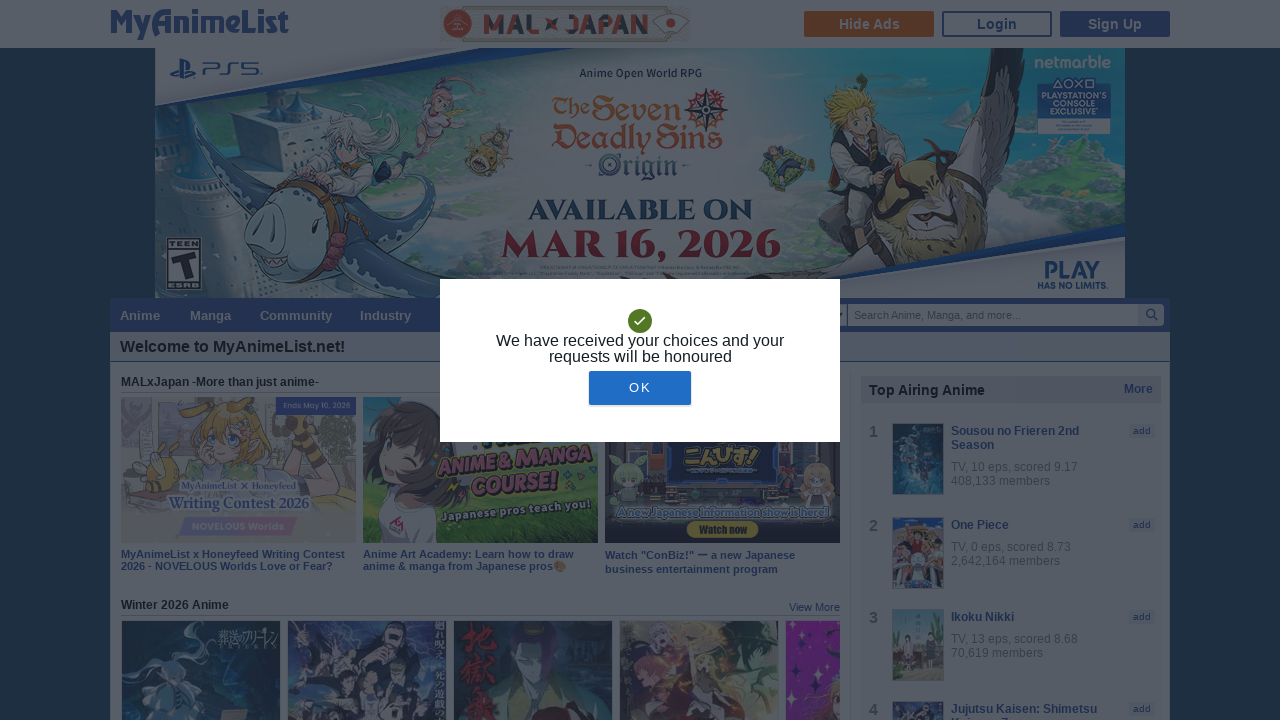

Waited for page to load (domcontentloaded)
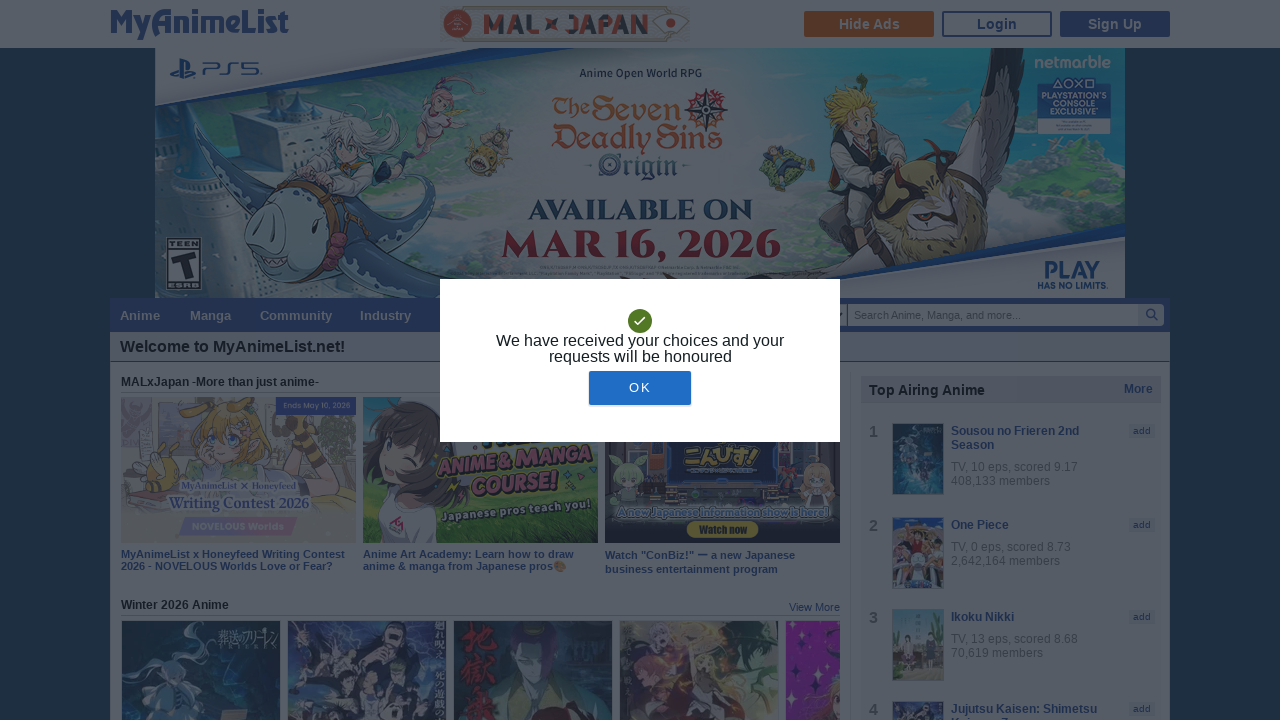

Waited 2 seconds for dynamic content to load
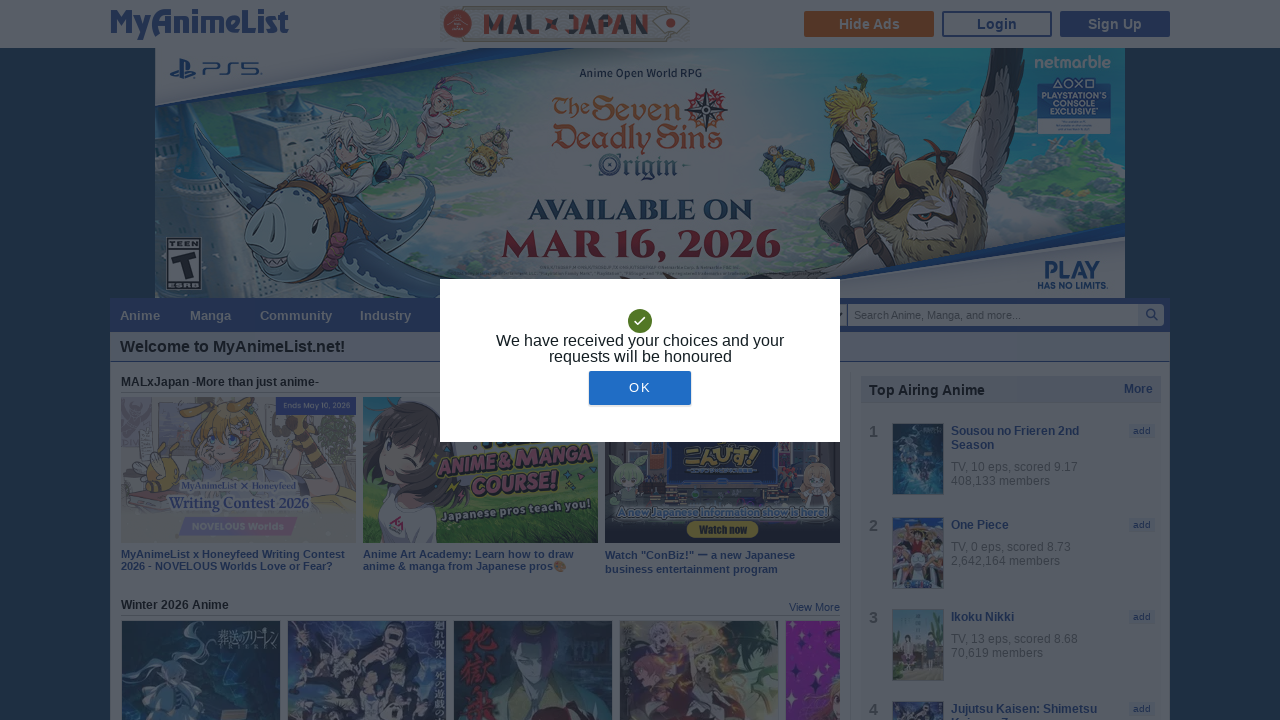

Located body element for sending key presses
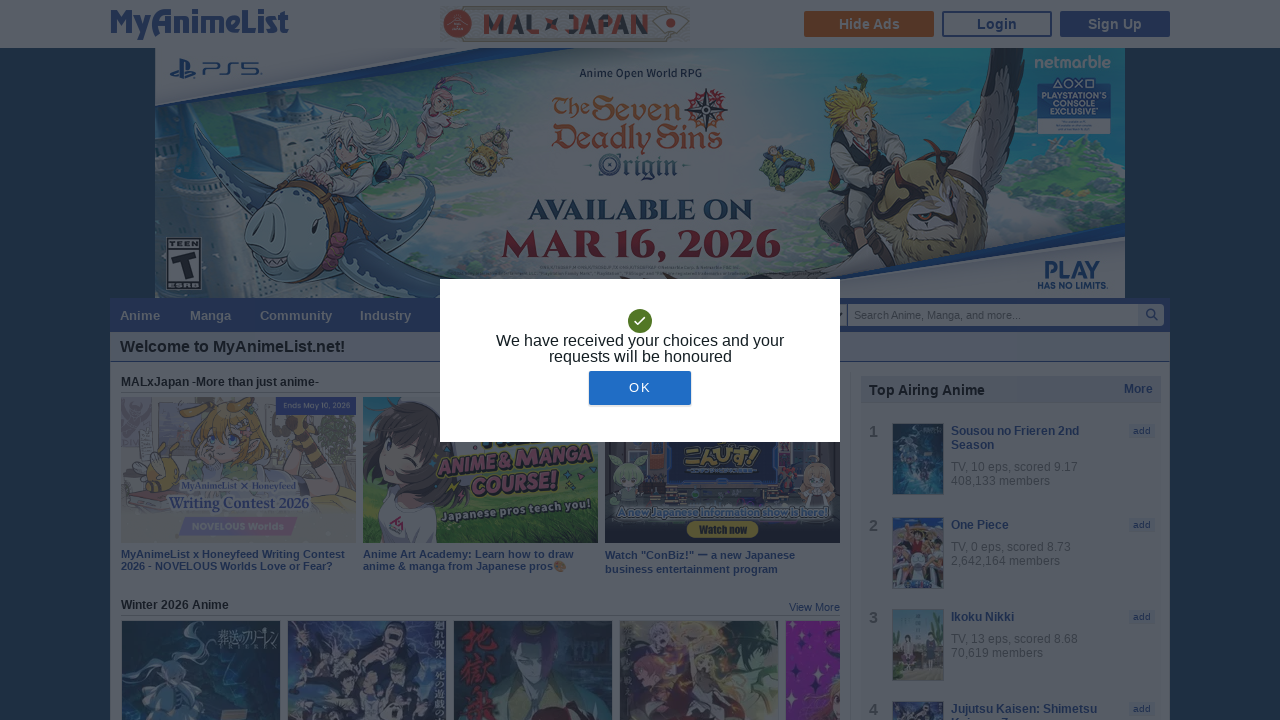

Counted 416 div elements on page
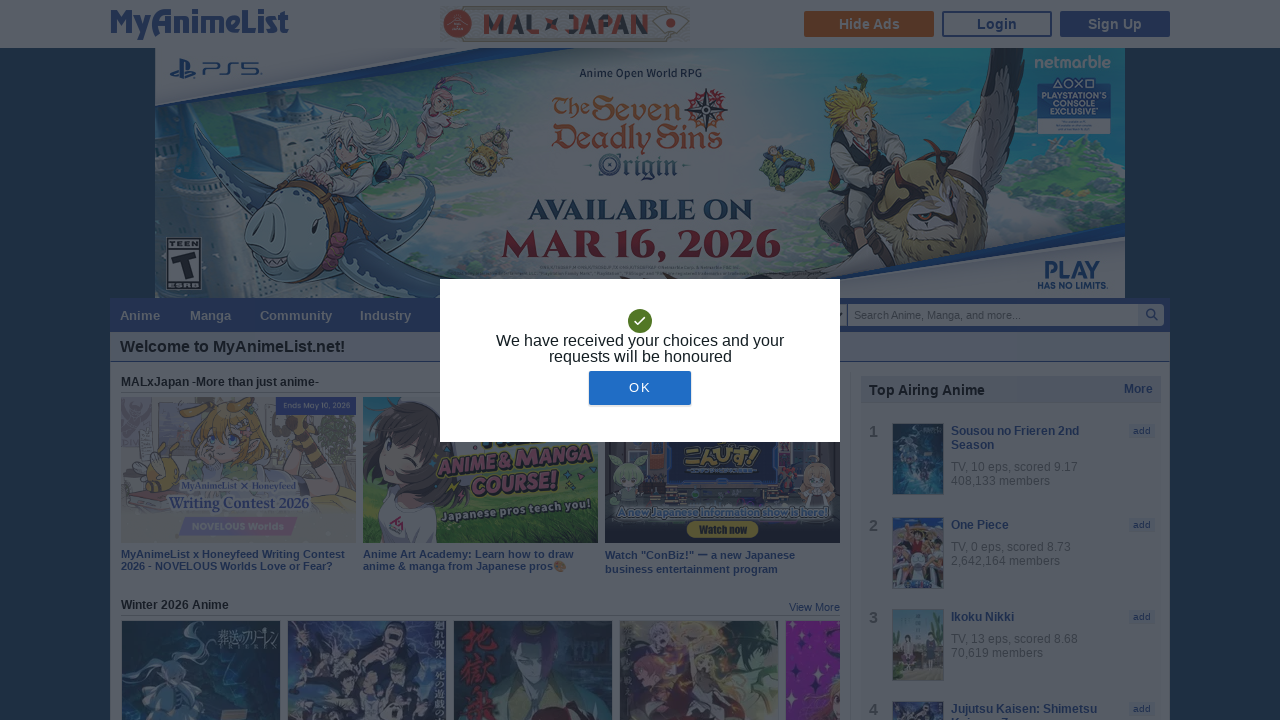

Set scroll count to 50 (capped at 50)
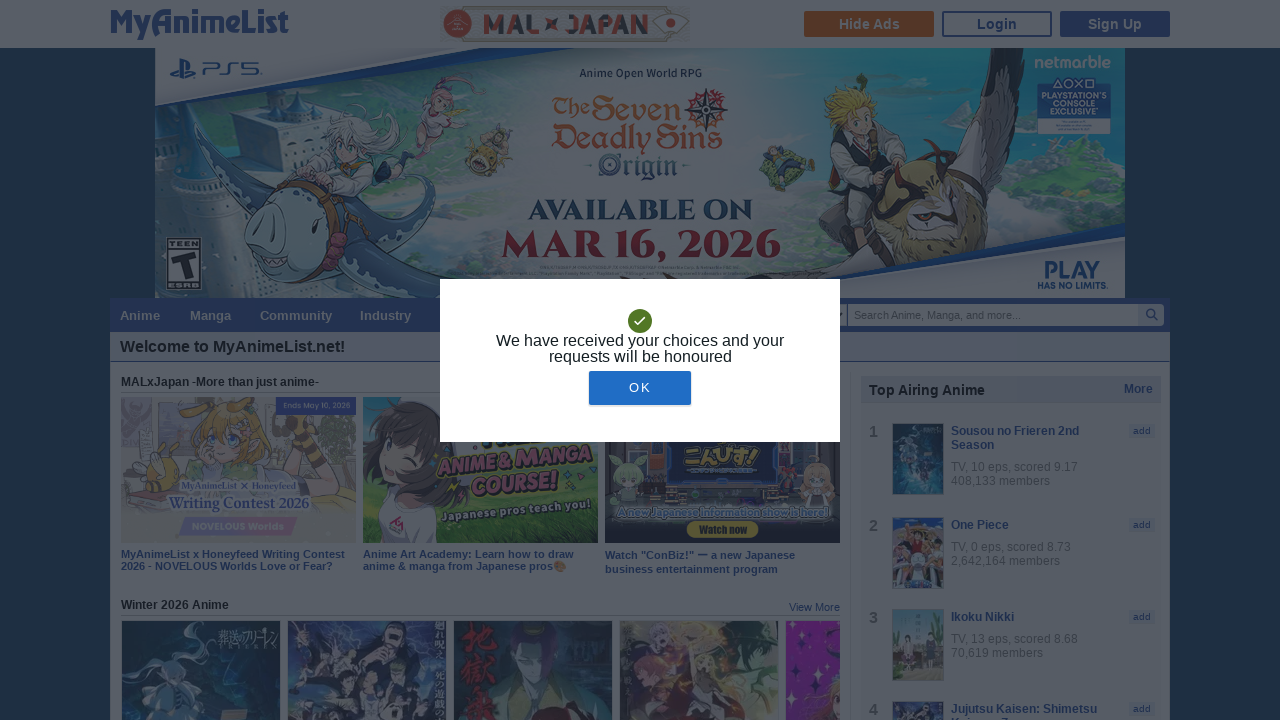

Pressed ArrowDown key to begin scrolling on body
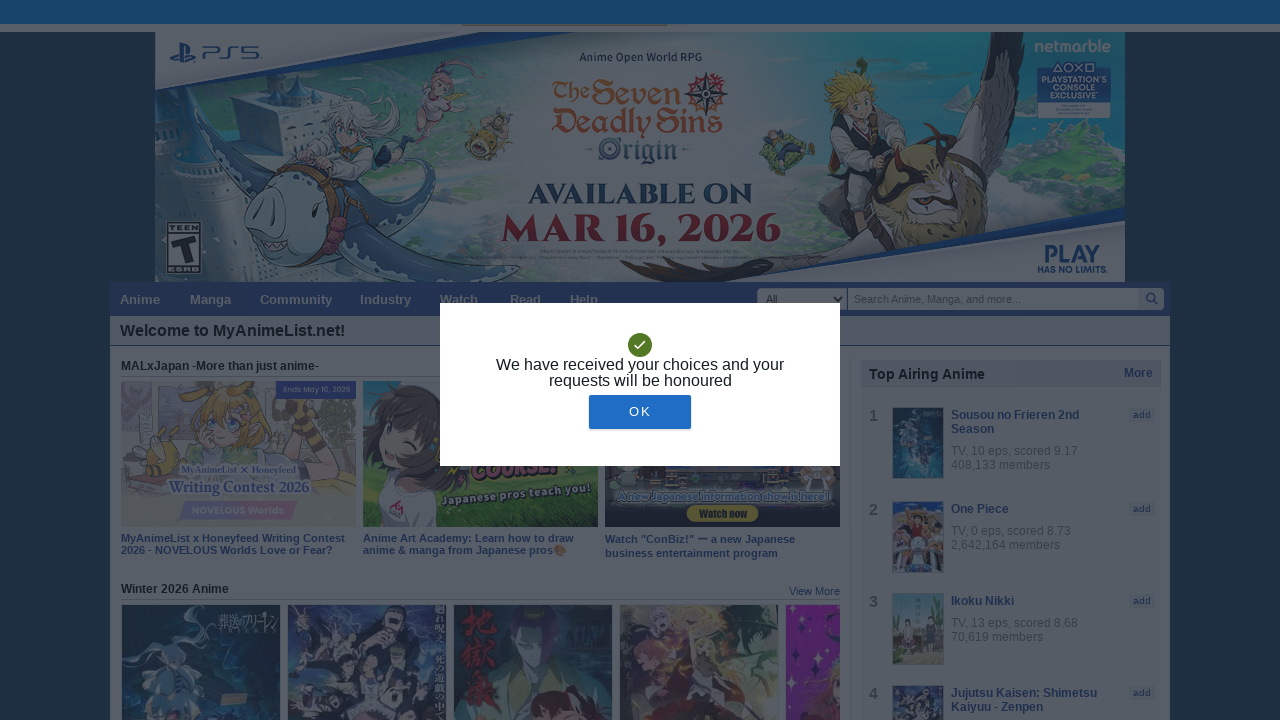

Pressed ArrowDown key (scroll iteration 1/50) on body
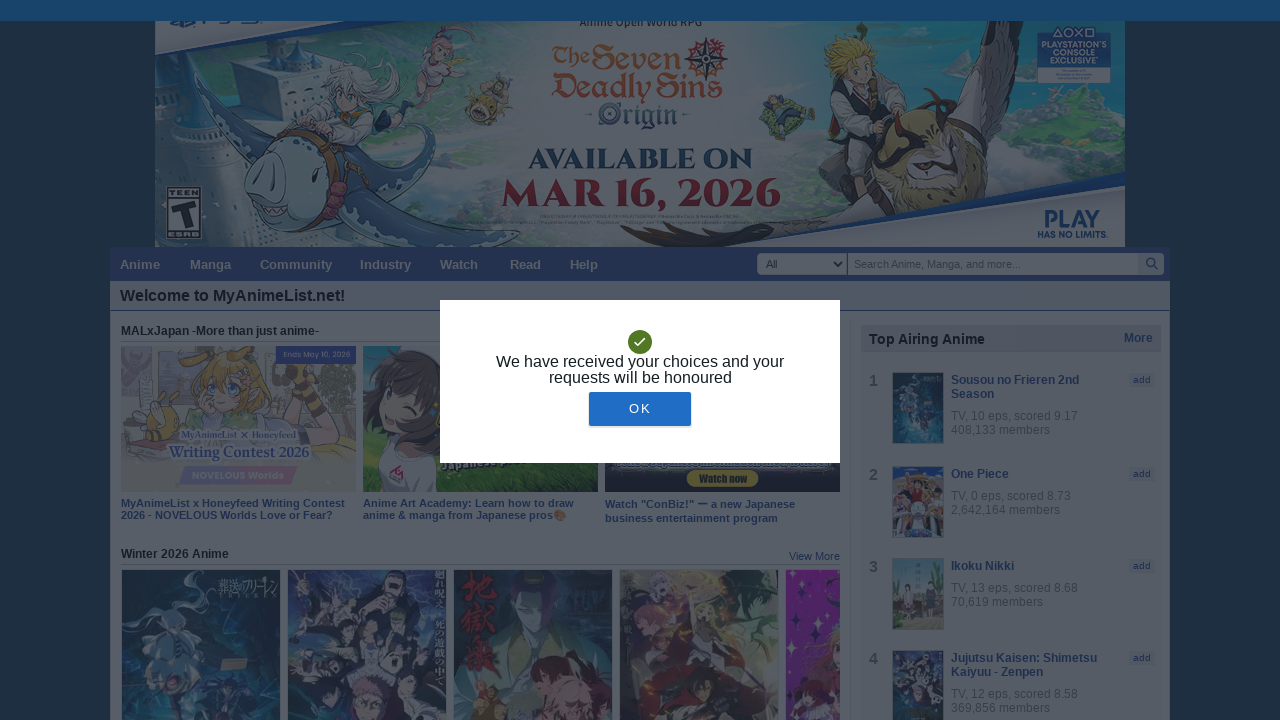

Waited 500ms before next scroll
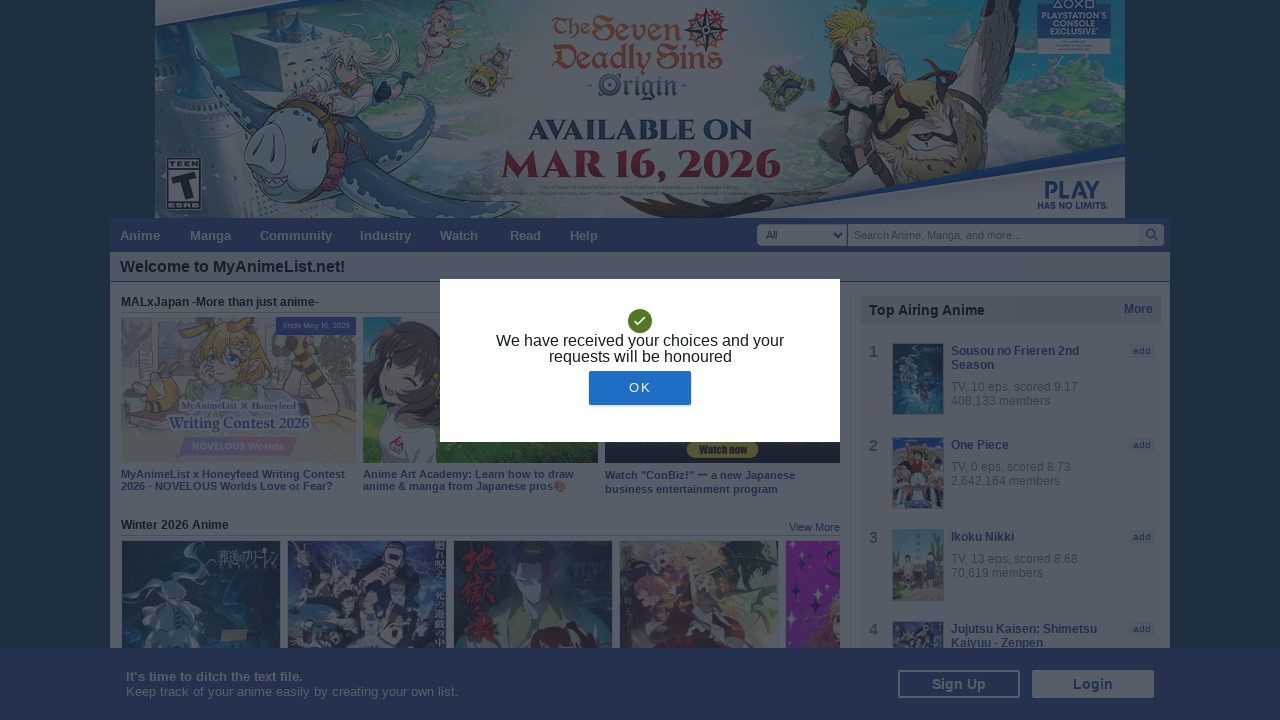

Pressed ArrowDown key (scroll iteration 2/50) on body
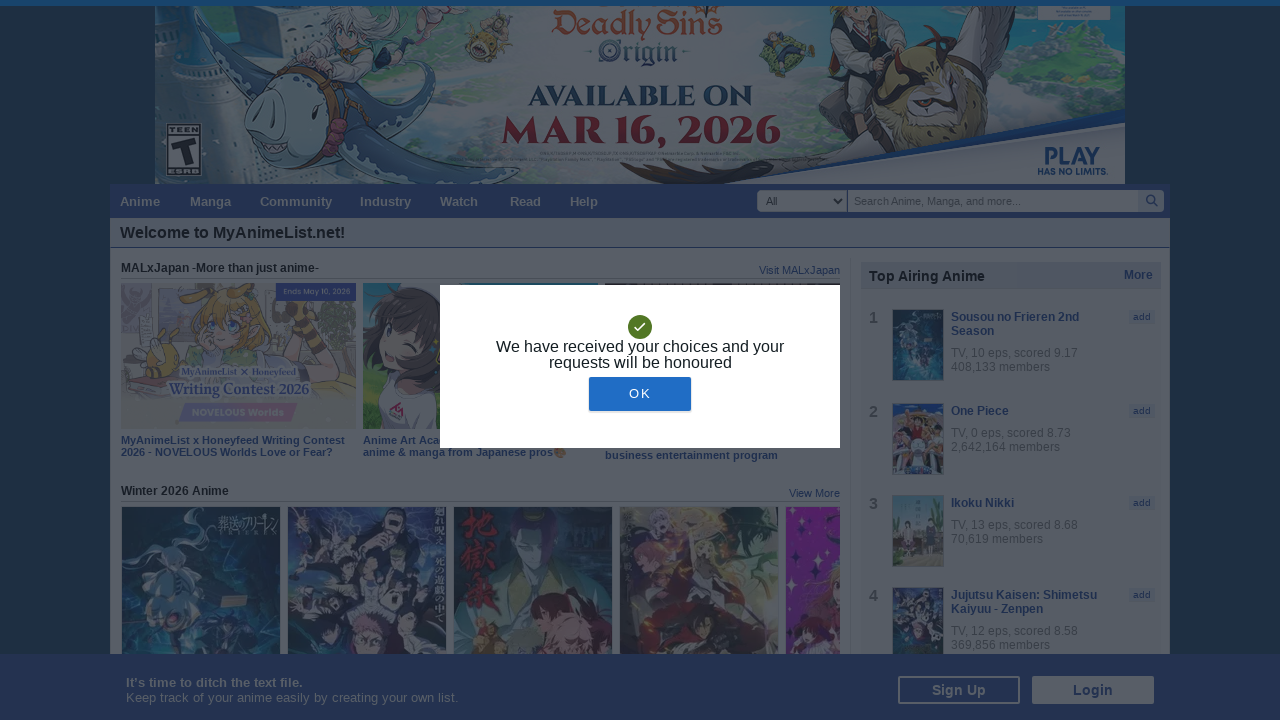

Waited 500ms before next scroll
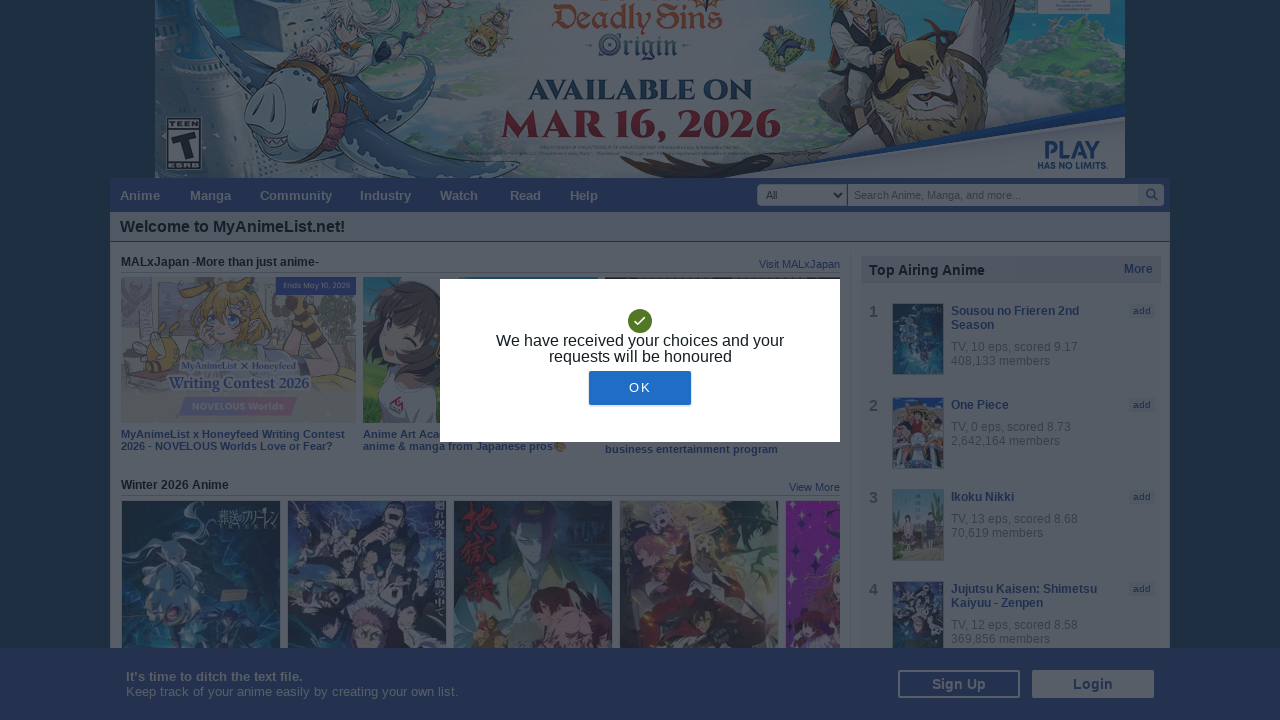

Pressed ArrowDown key (scroll iteration 3/50) on body
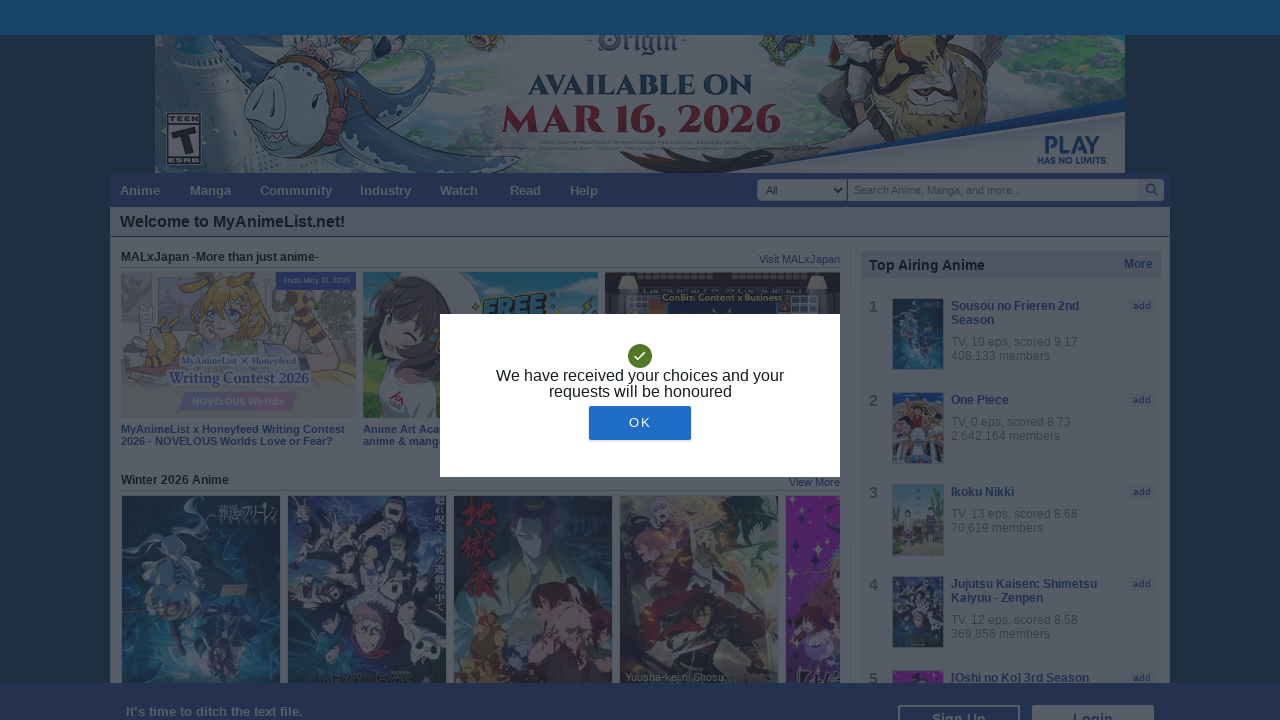

Waited 500ms before next scroll
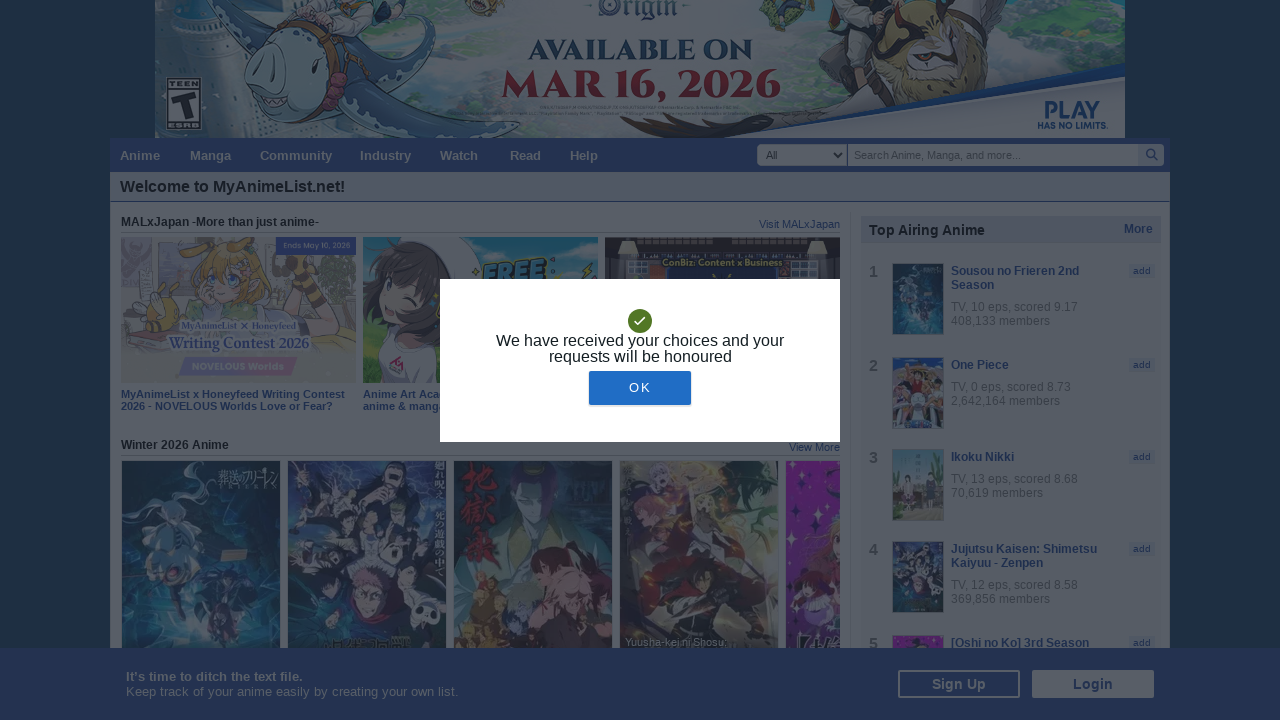

Pressed ArrowDown key (scroll iteration 4/50) on body
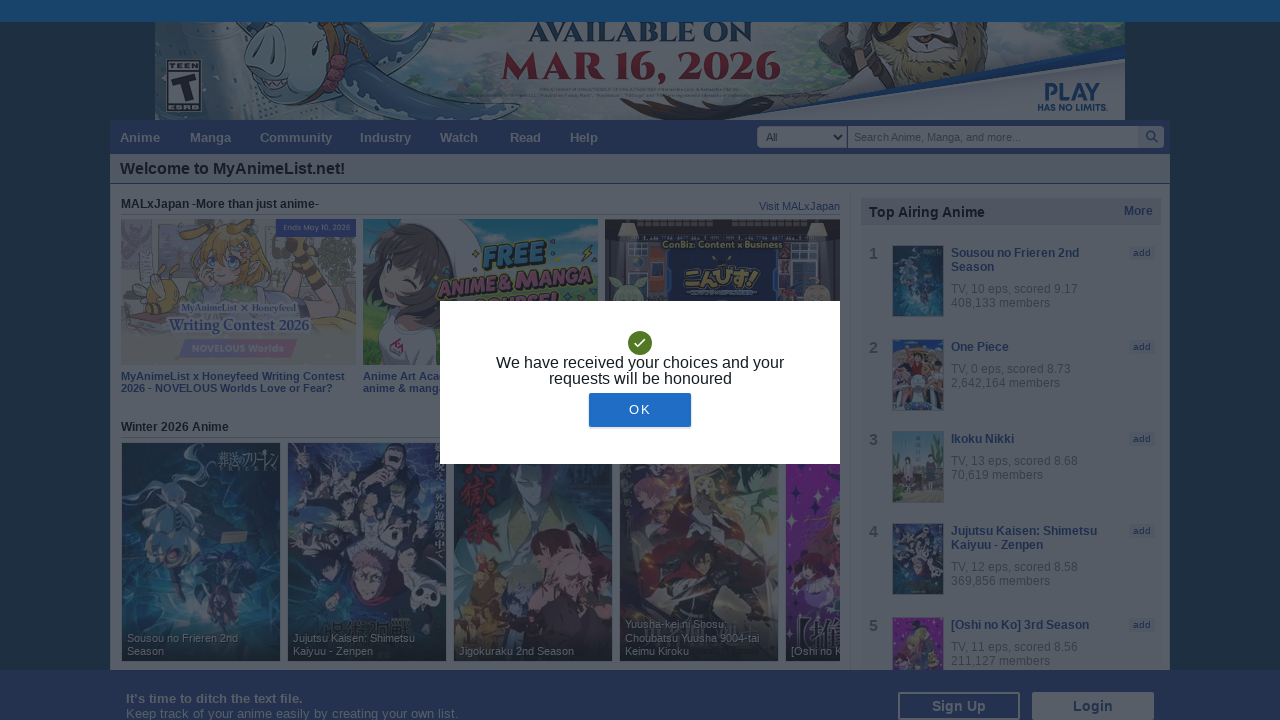

Waited 500ms before next scroll
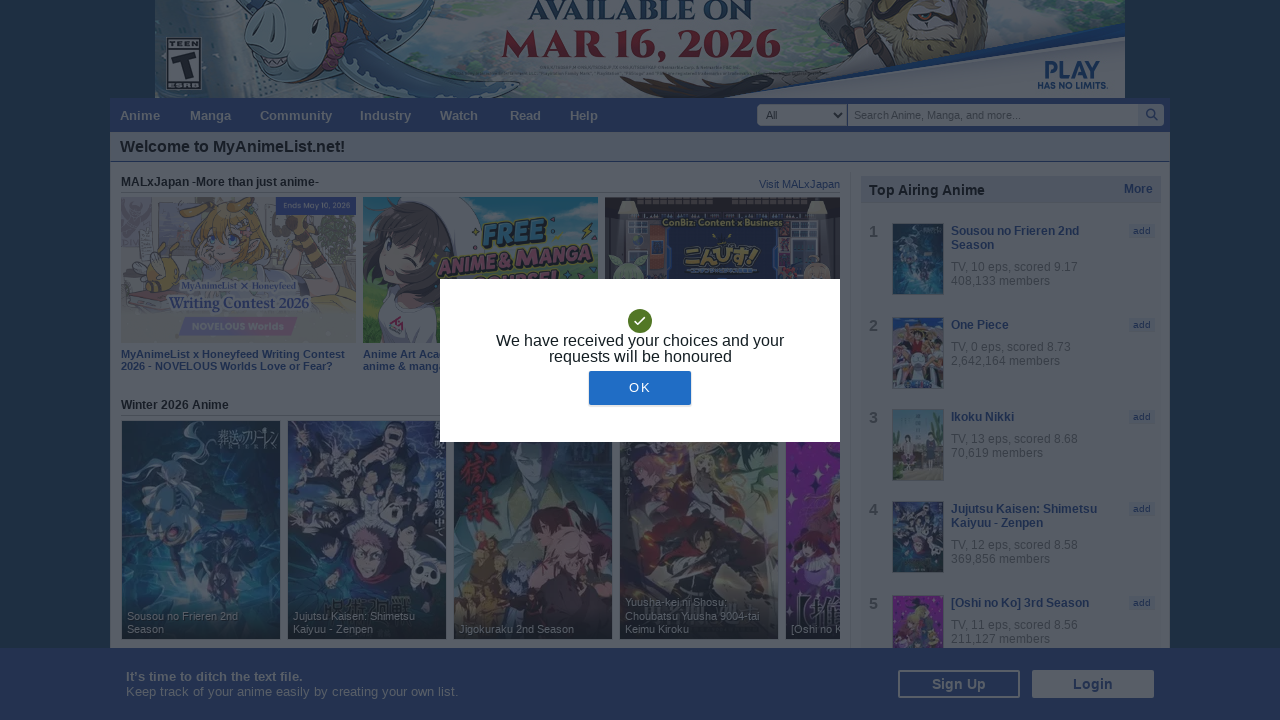

Pressed ArrowDown key (scroll iteration 5/50) on body
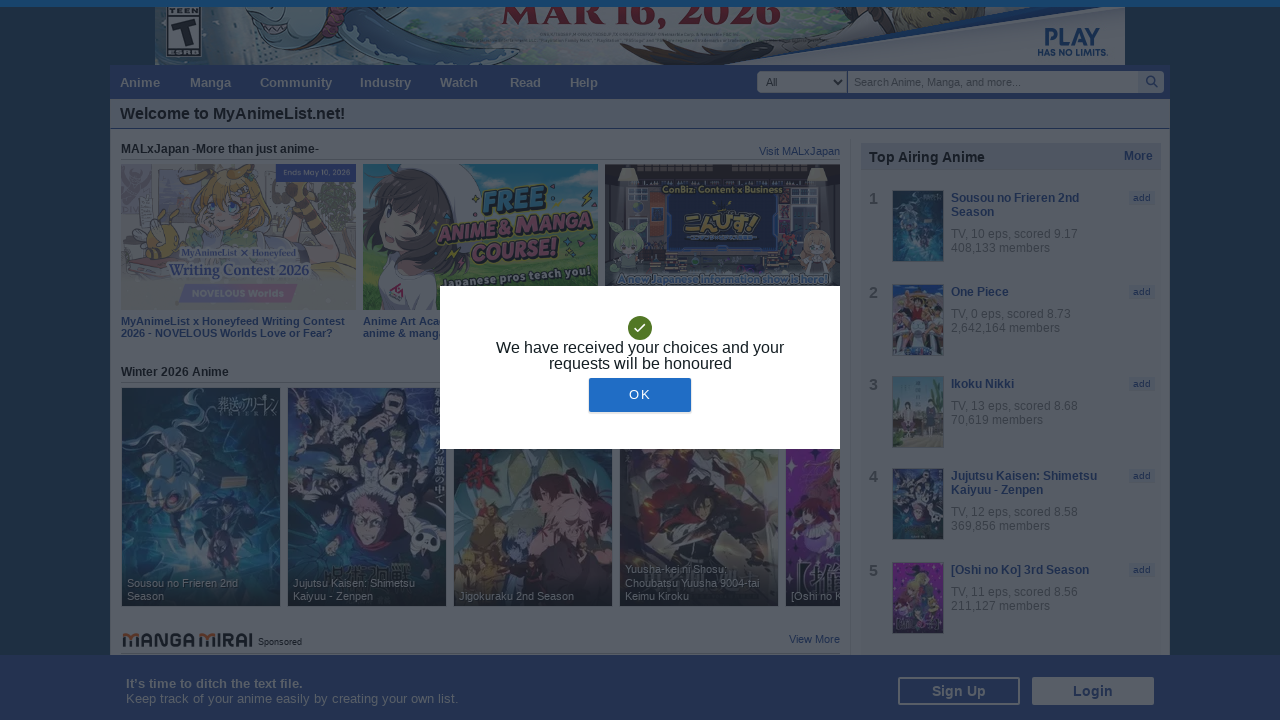

Waited 500ms before next scroll
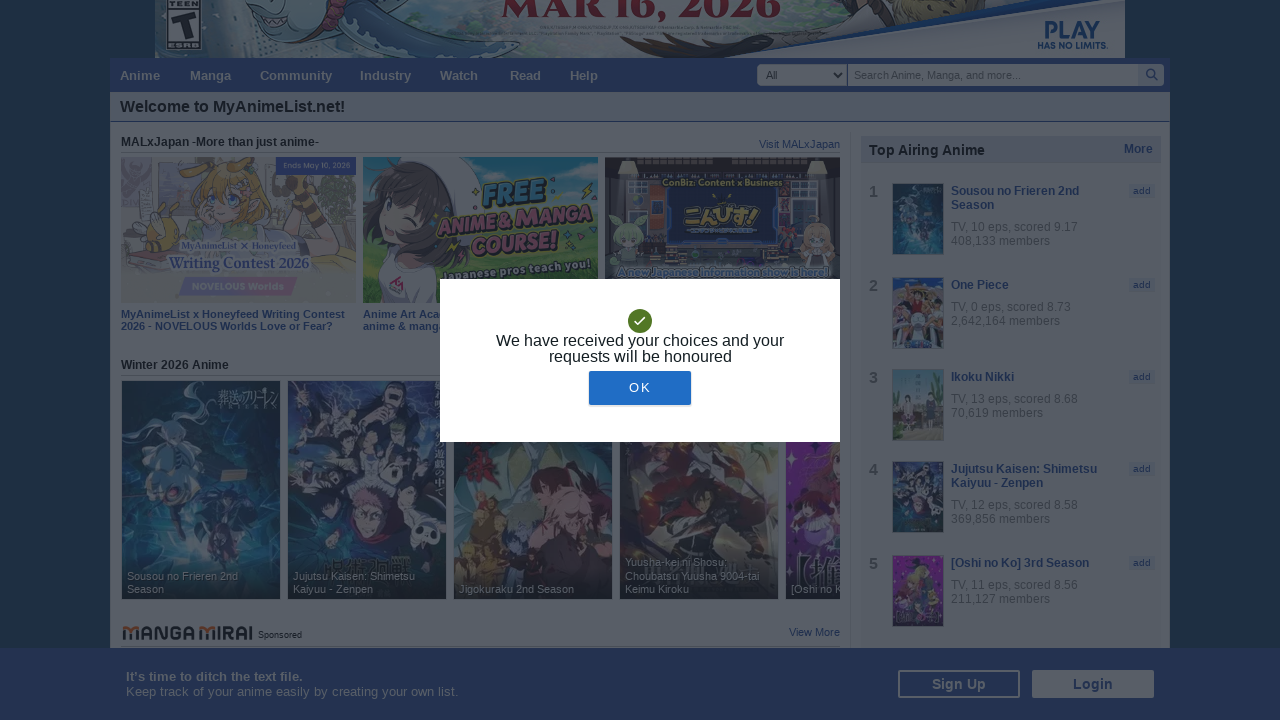

Pressed ArrowDown key (scroll iteration 6/50) on body
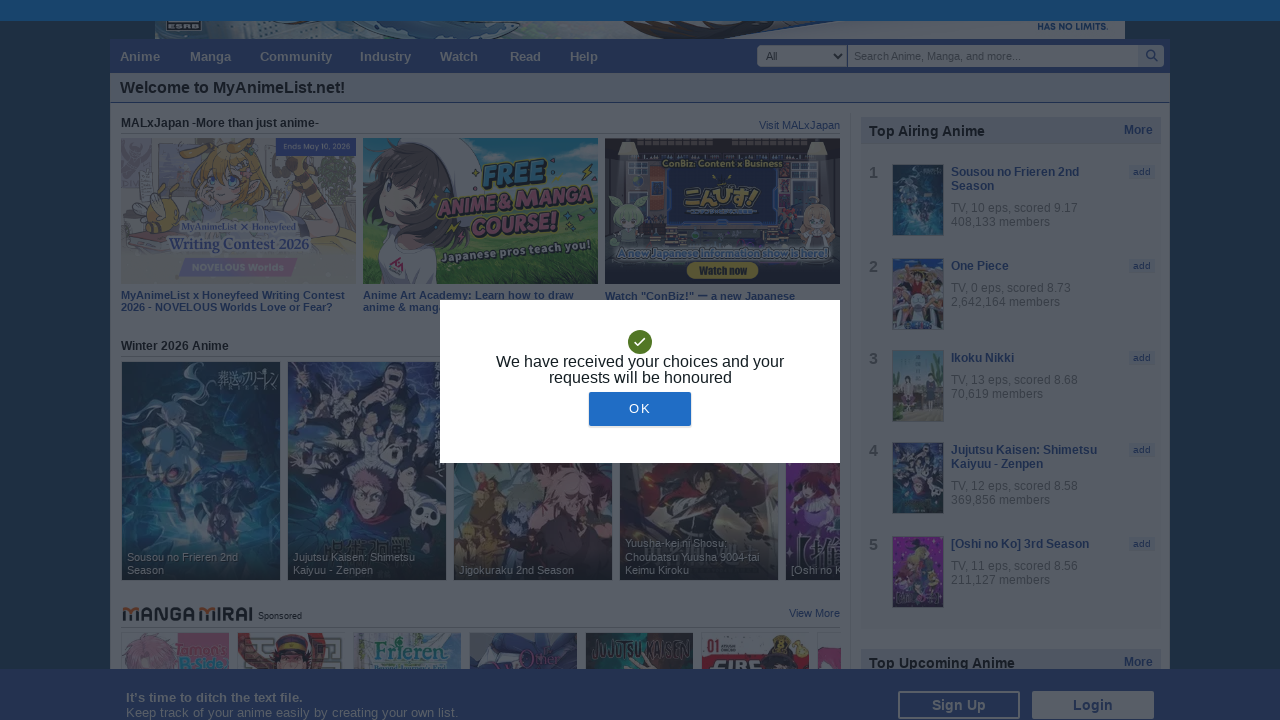

Waited 500ms before next scroll
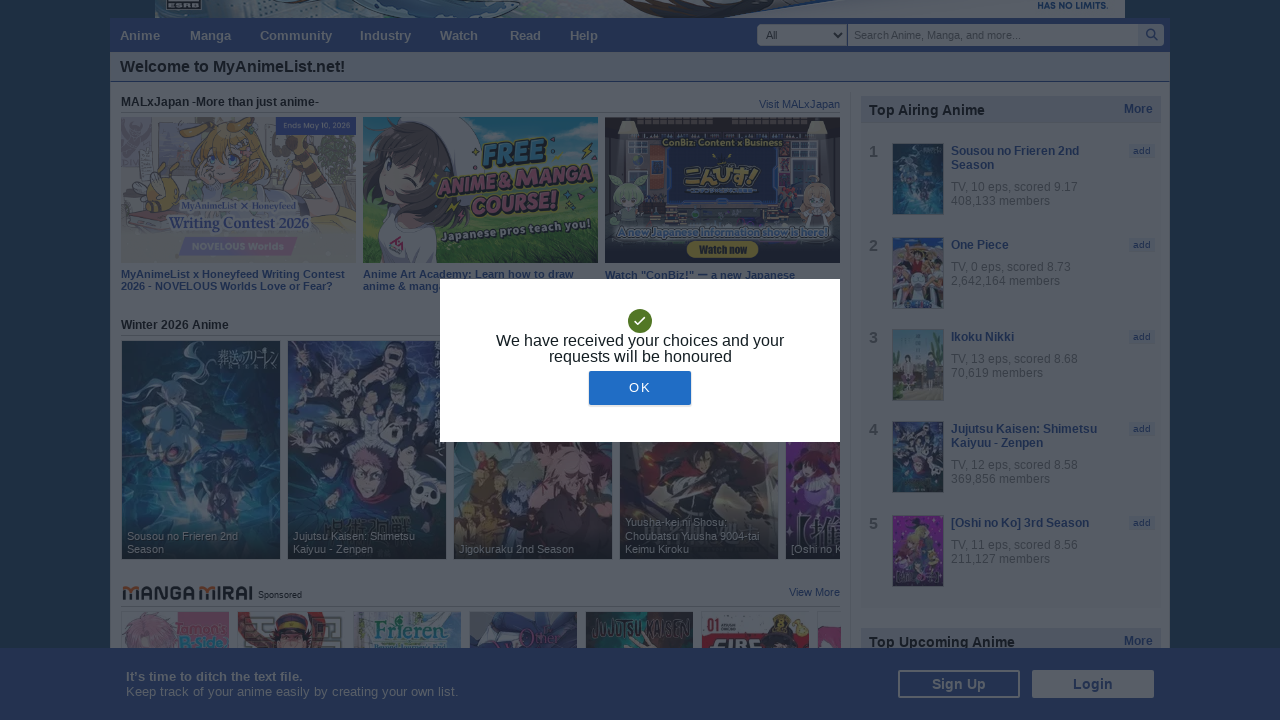

Pressed ArrowDown key (scroll iteration 7/50) on body
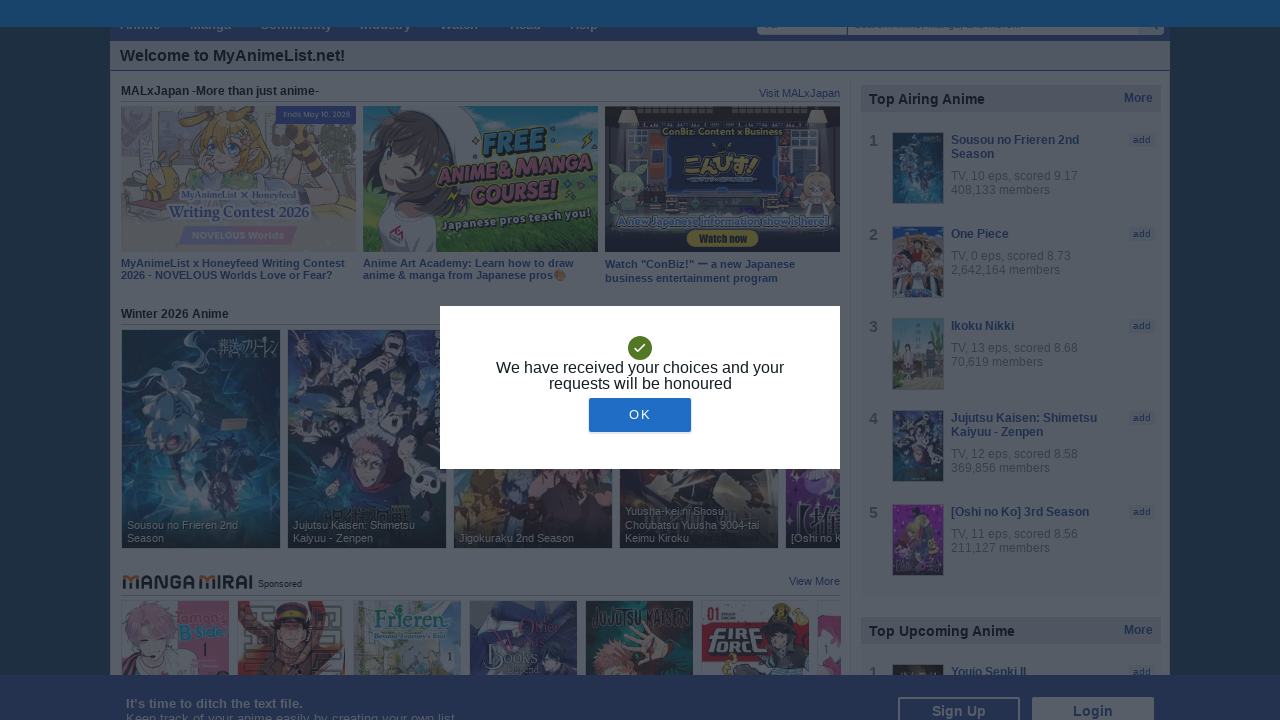

Waited 500ms before next scroll
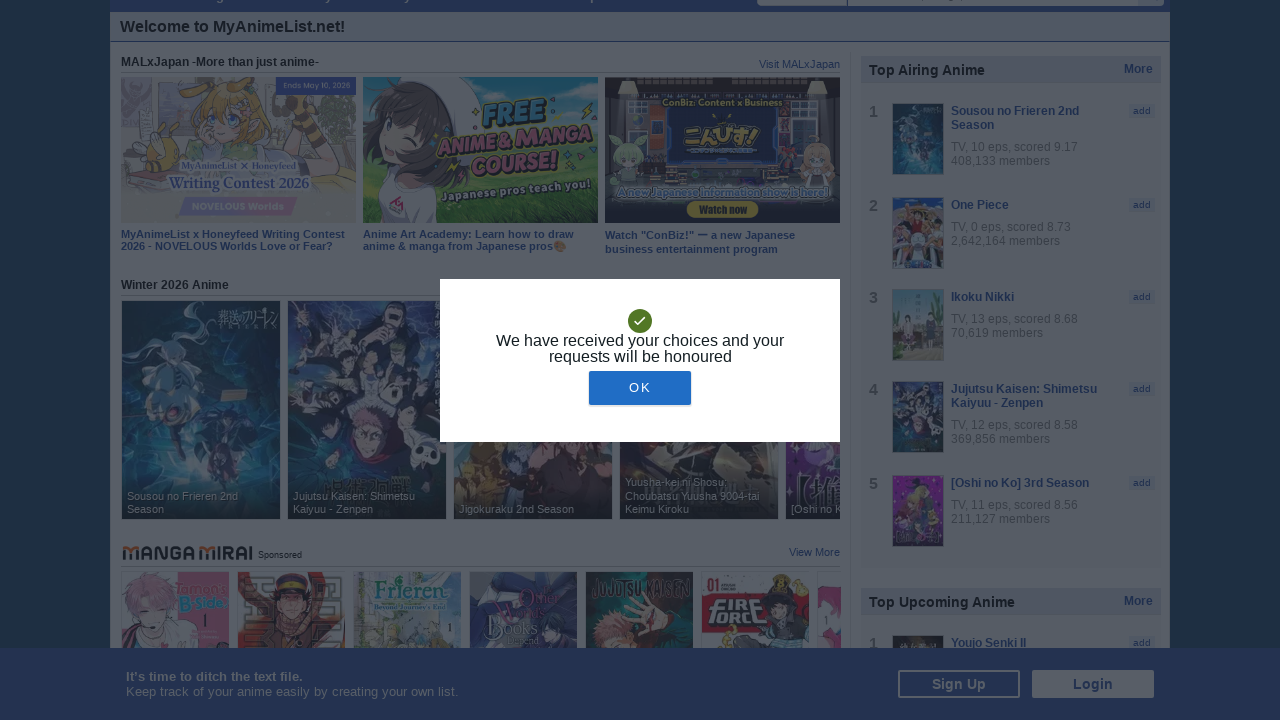

Pressed ArrowDown key (scroll iteration 8/50) on body
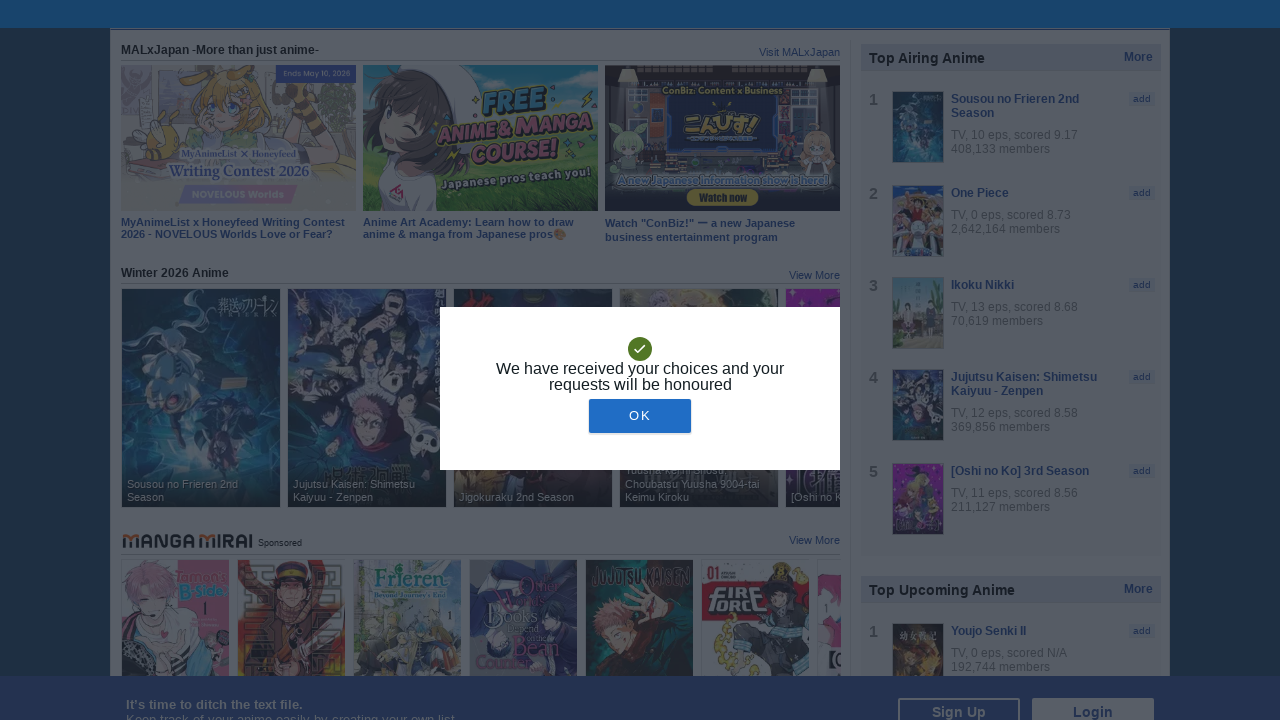

Waited 500ms before next scroll
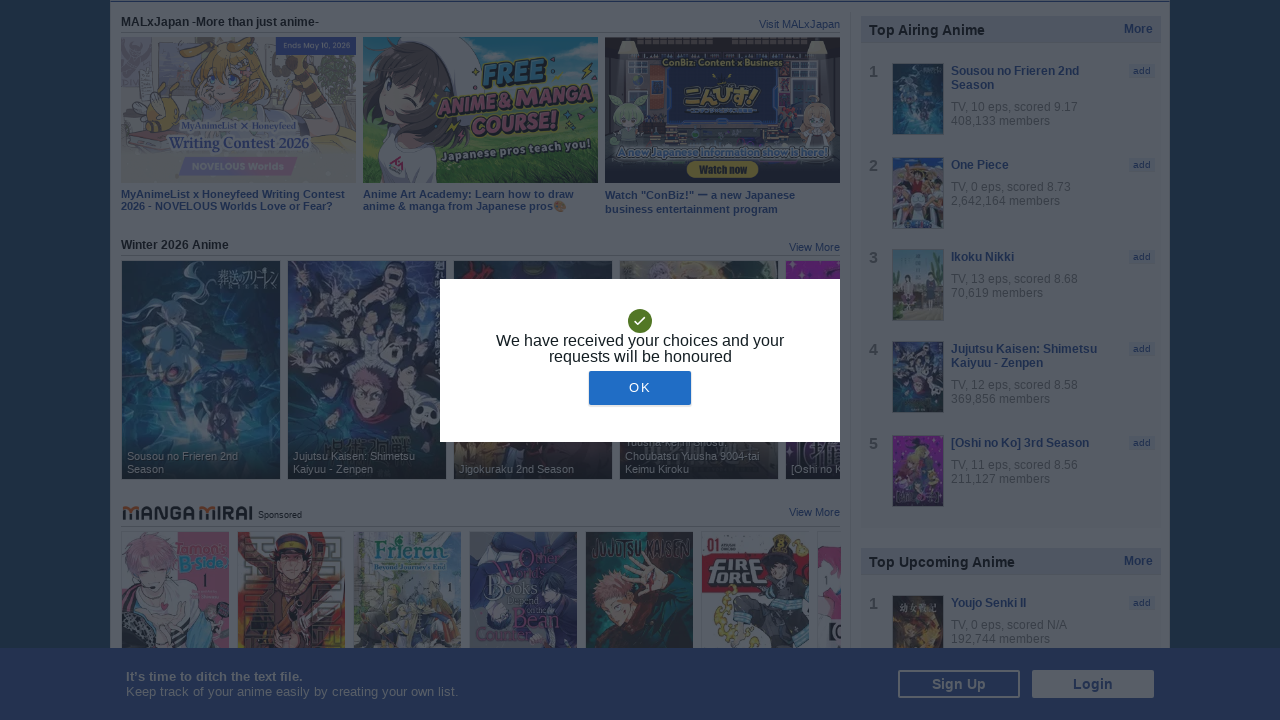

Pressed ArrowDown key (scroll iteration 9/50) on body
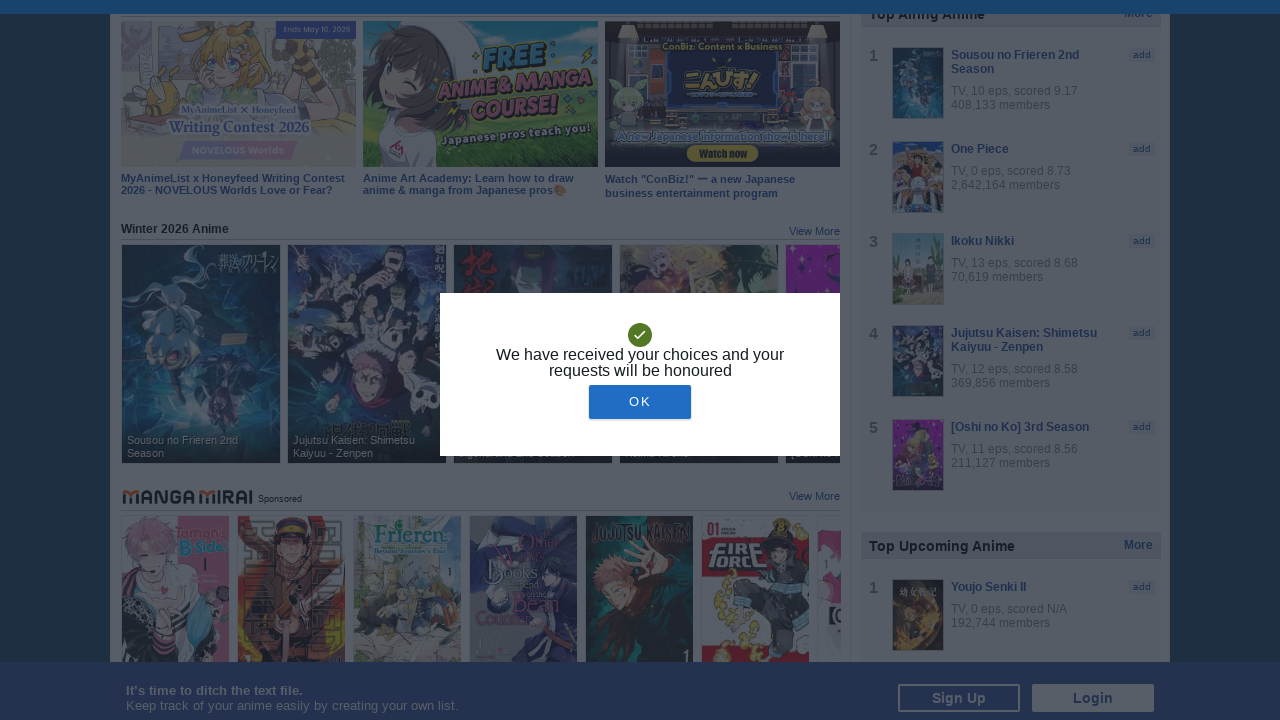

Waited 500ms before next scroll
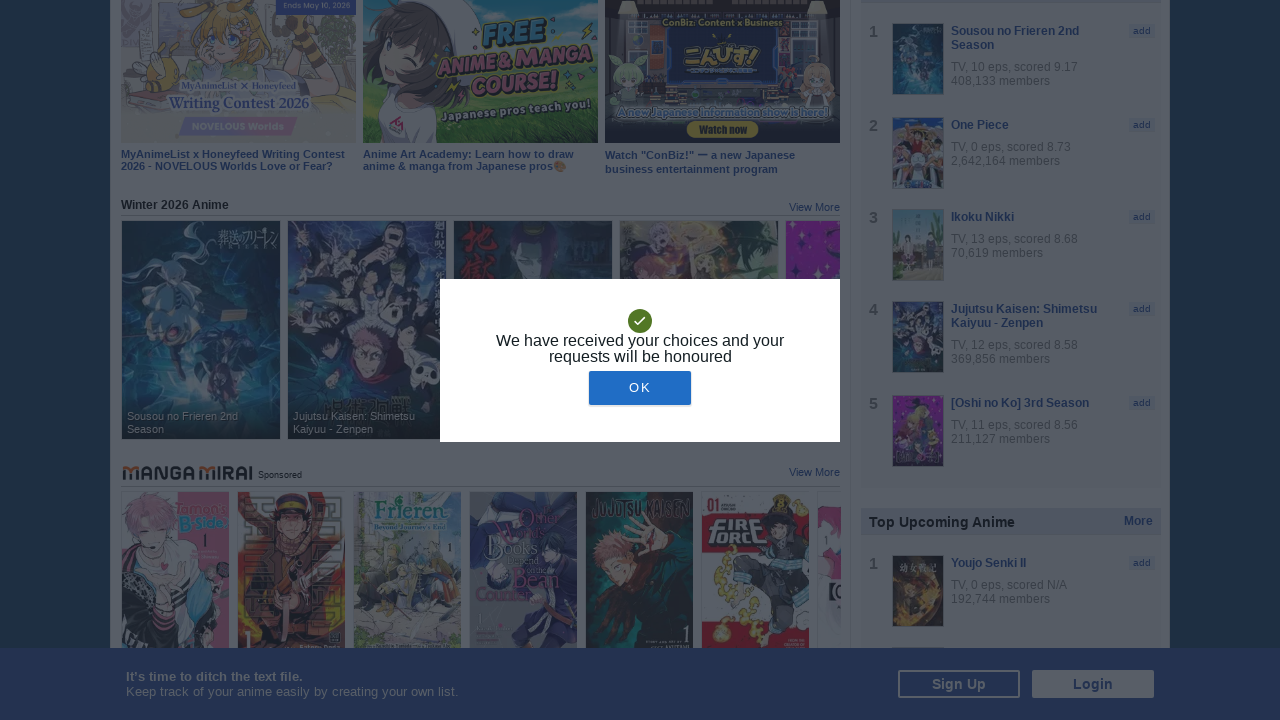

Pressed ArrowDown key (scroll iteration 10/50) on body
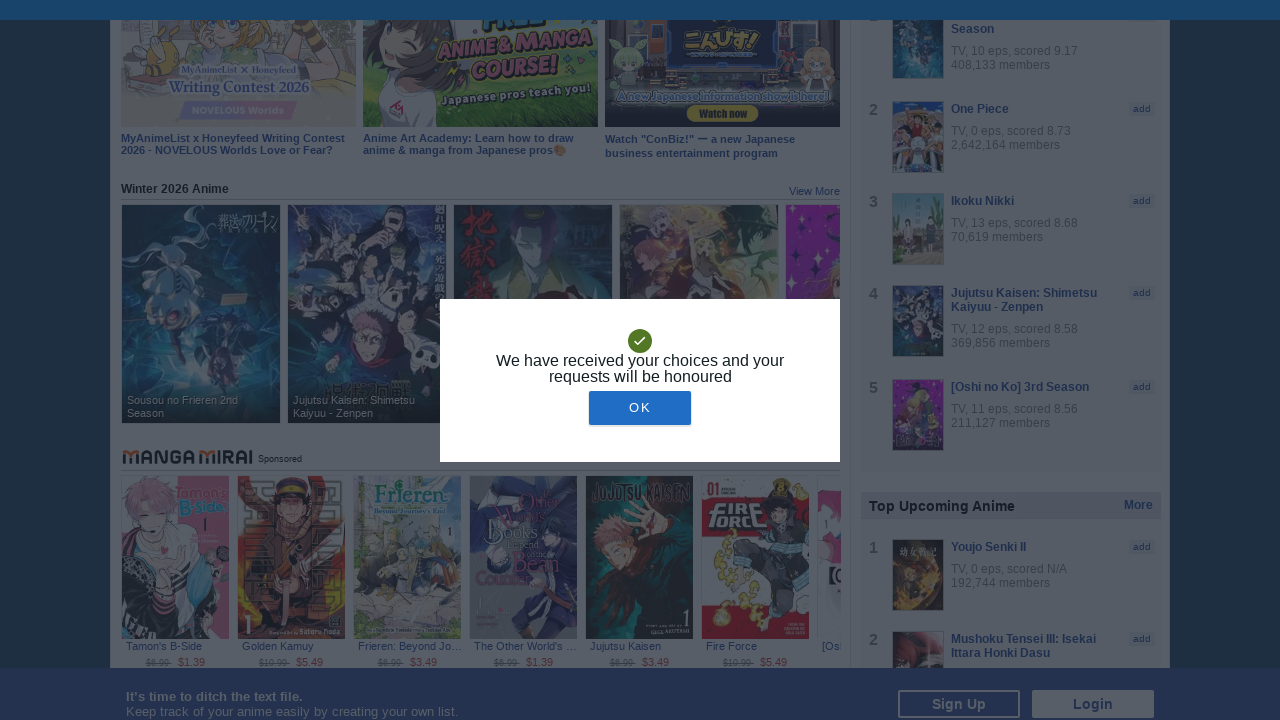

Waited 500ms before next scroll
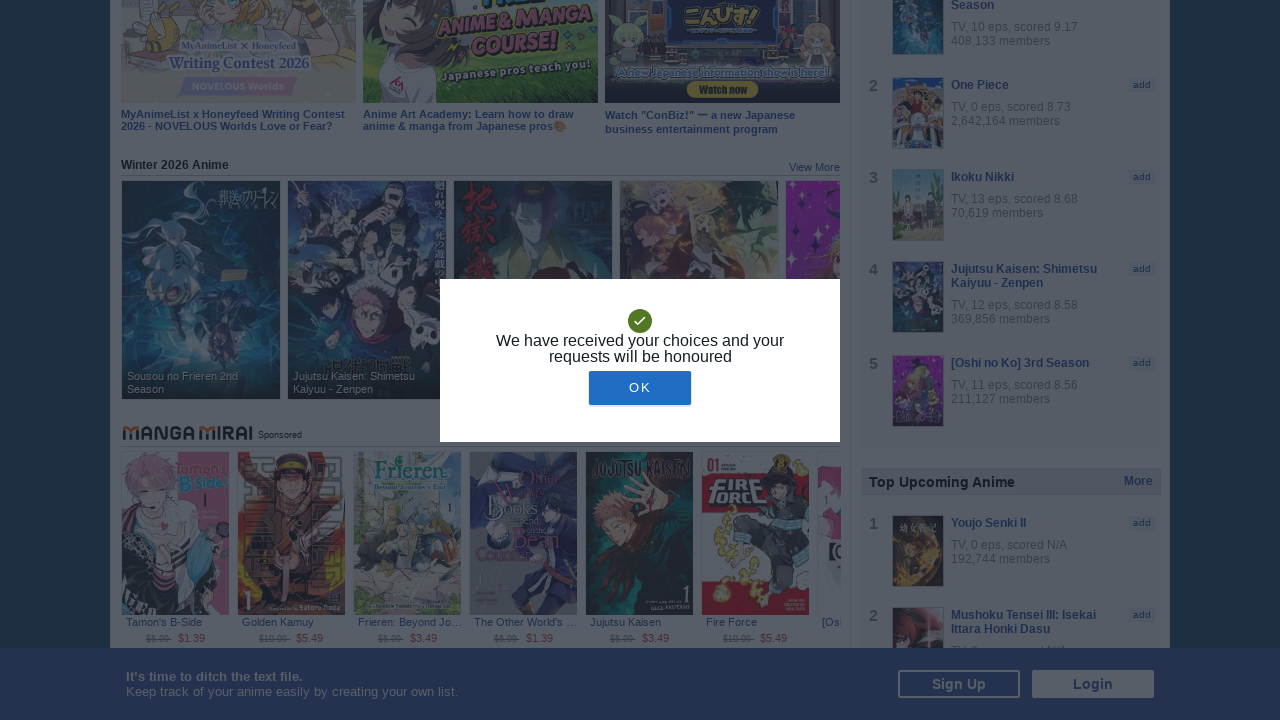

Pressed ArrowDown key (scroll iteration 11/50) on body
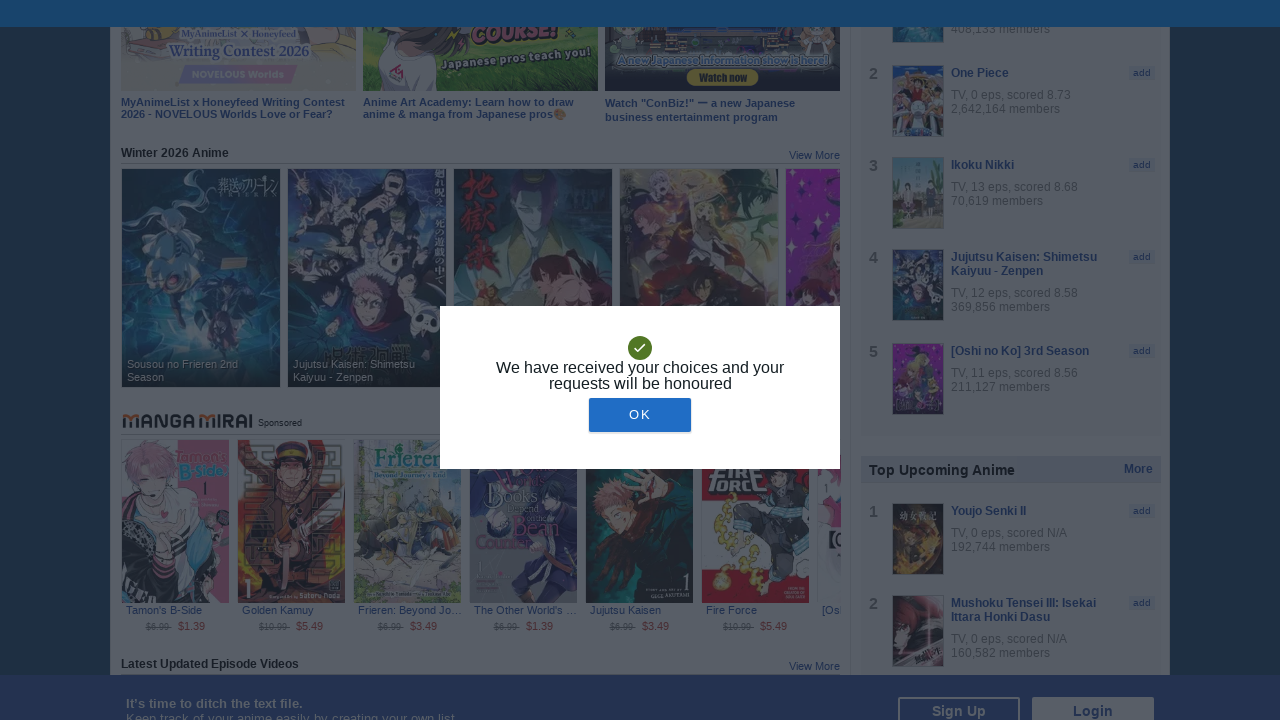

Waited 500ms before next scroll
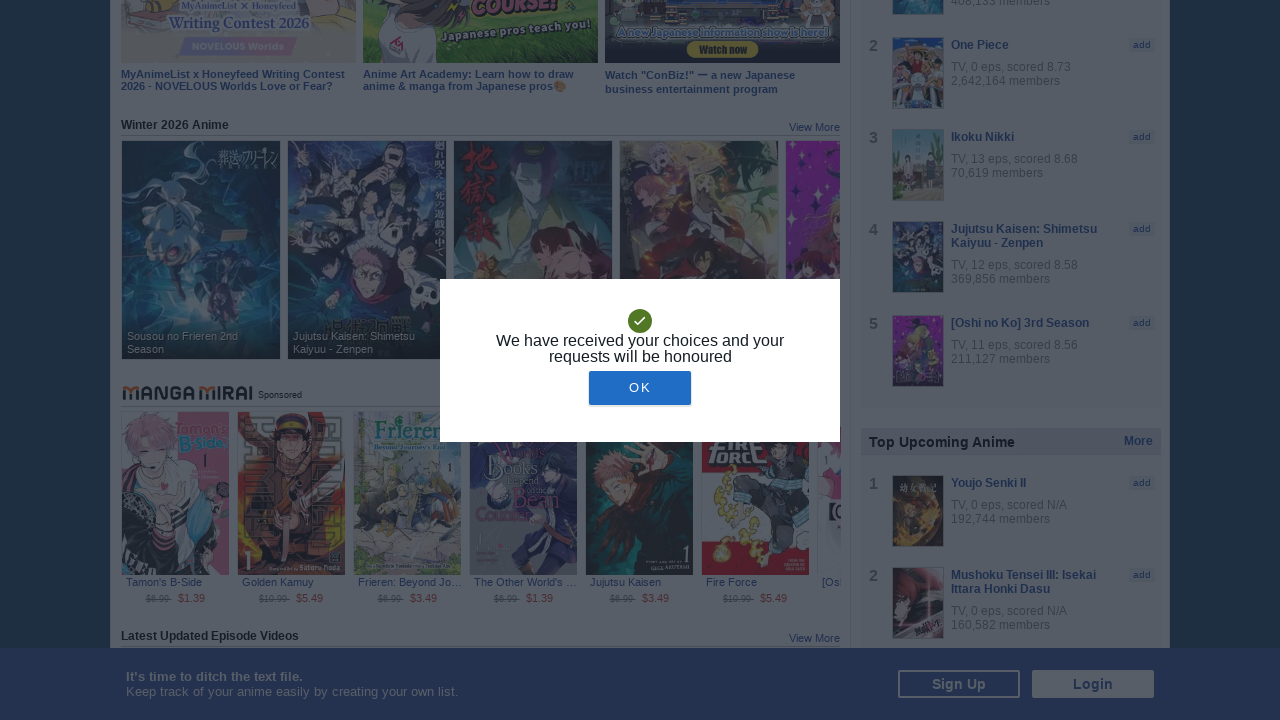

Pressed ArrowDown key (scroll iteration 12/50) on body
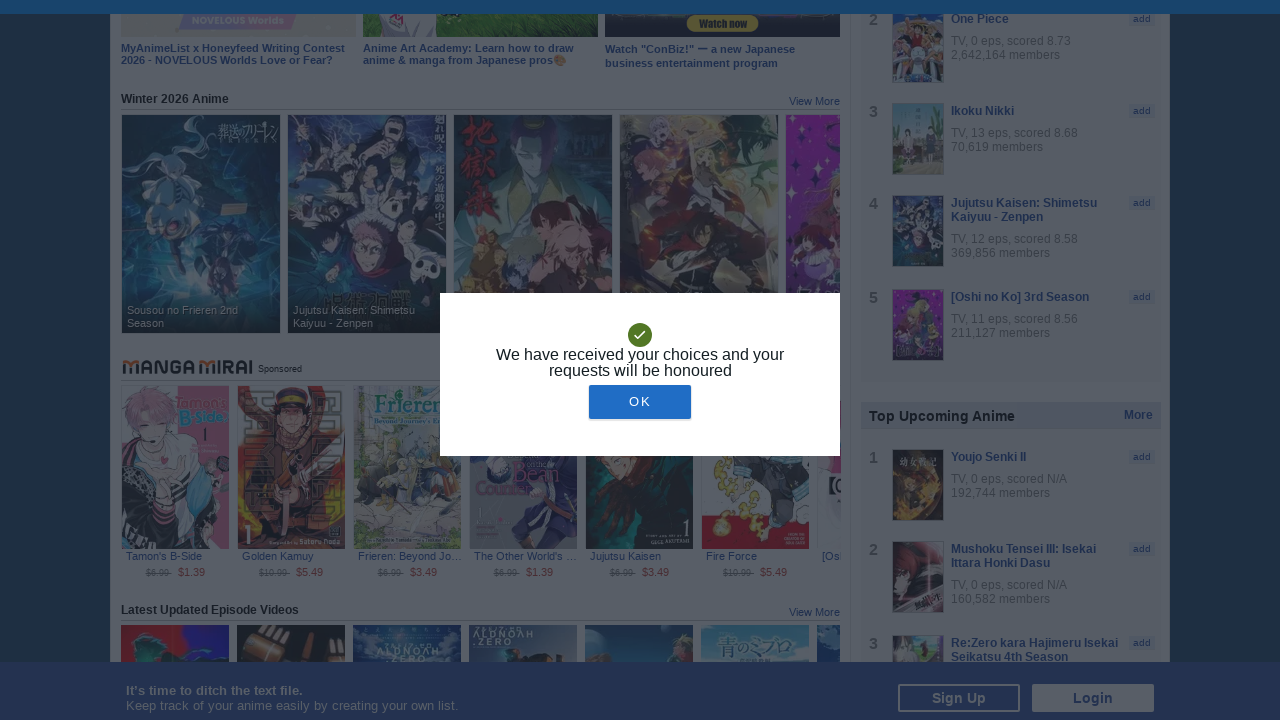

Waited 500ms before next scroll
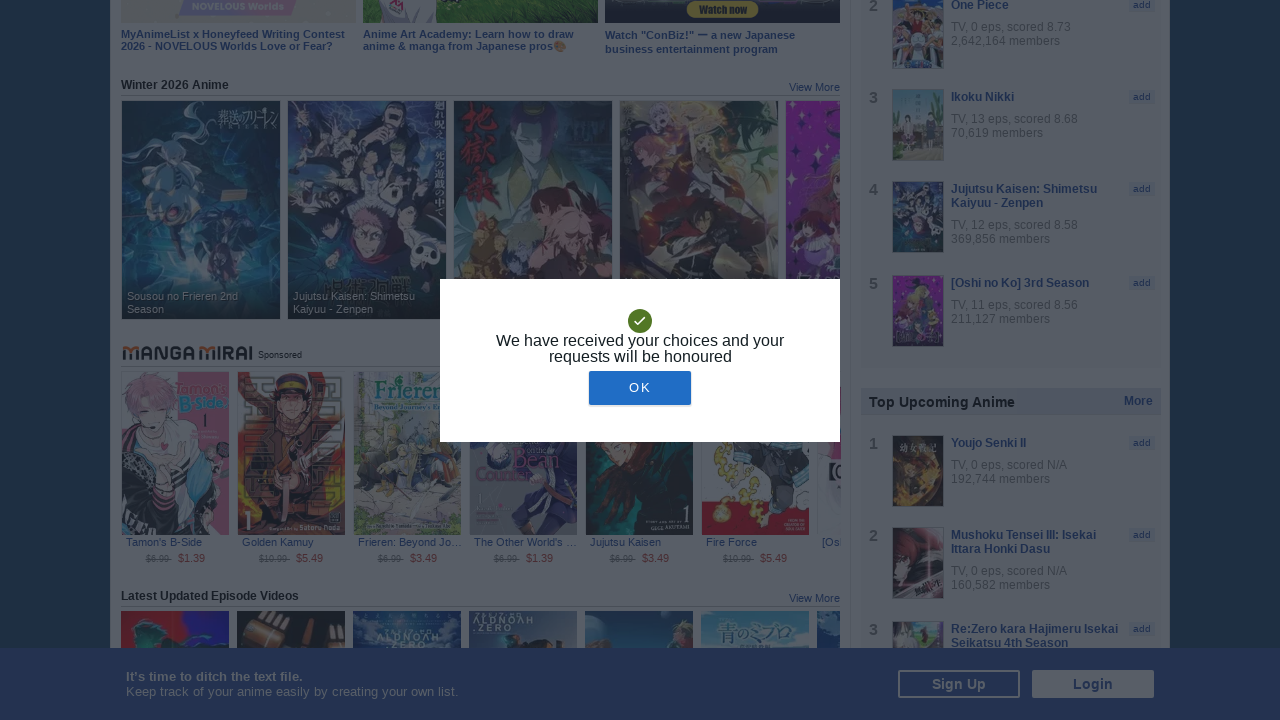

Pressed ArrowDown key (scroll iteration 13/50) on body
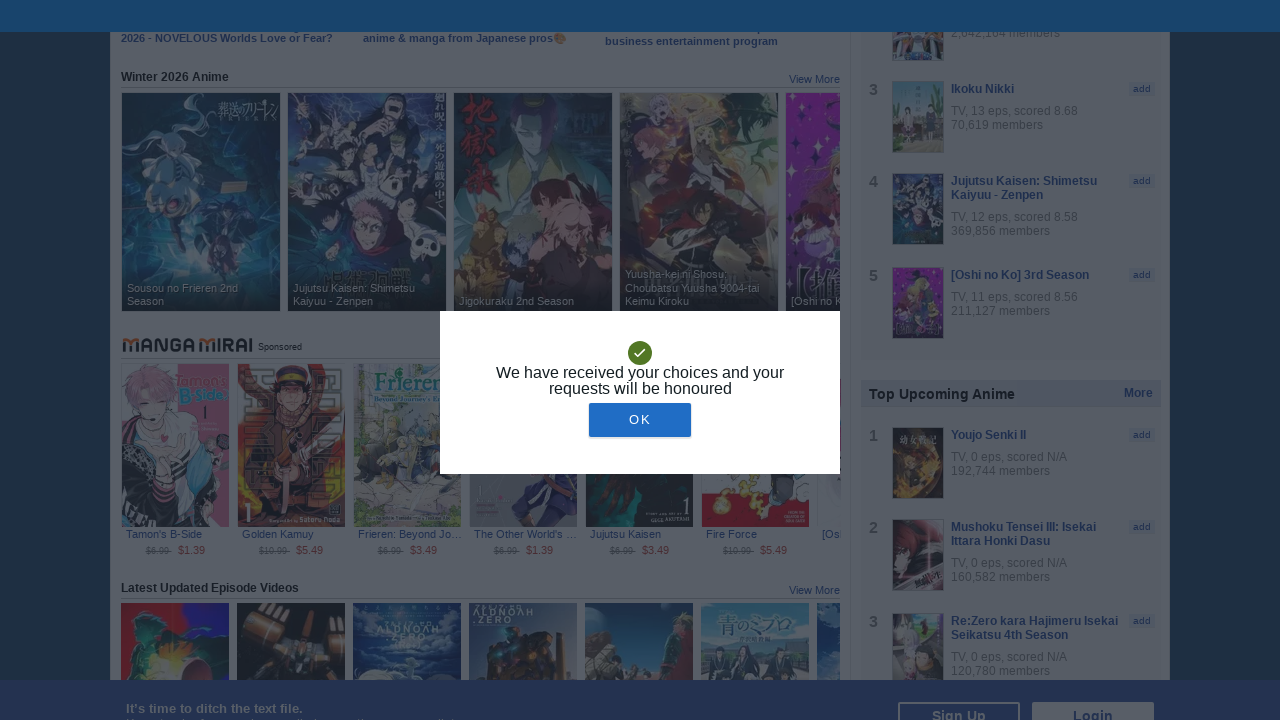

Waited 500ms before next scroll
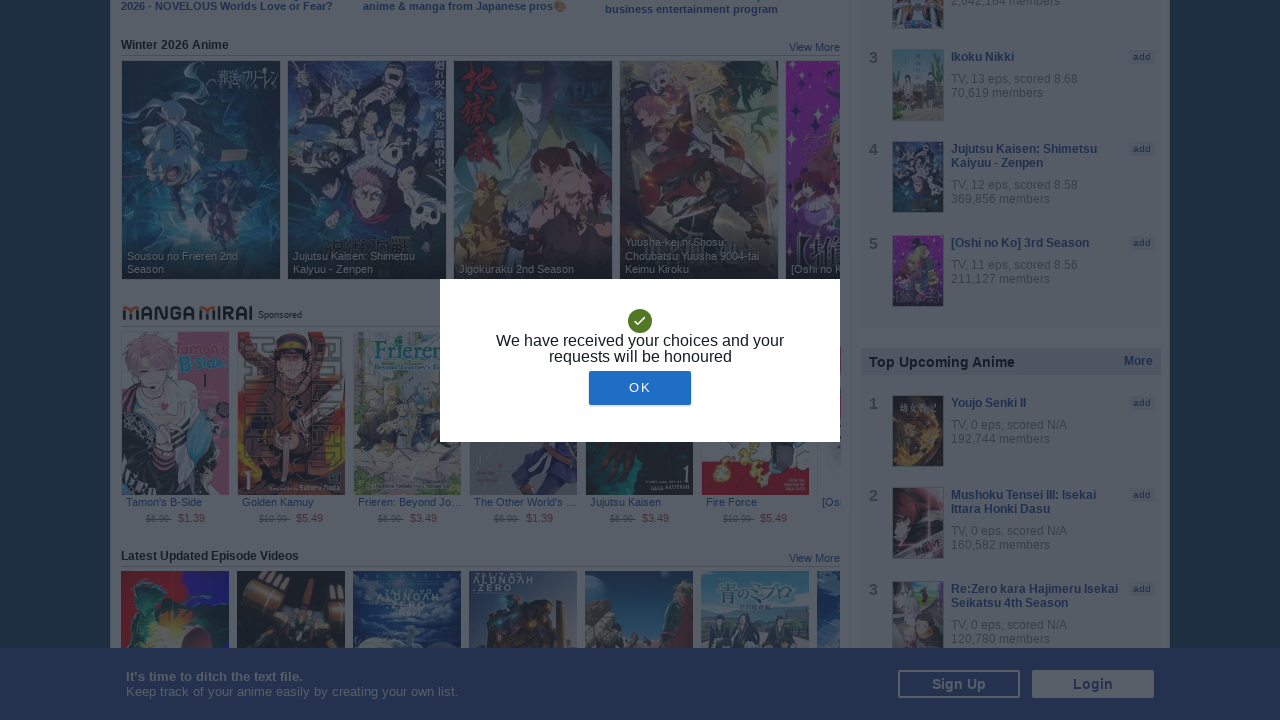

Pressed ArrowDown key (scroll iteration 14/50) on body
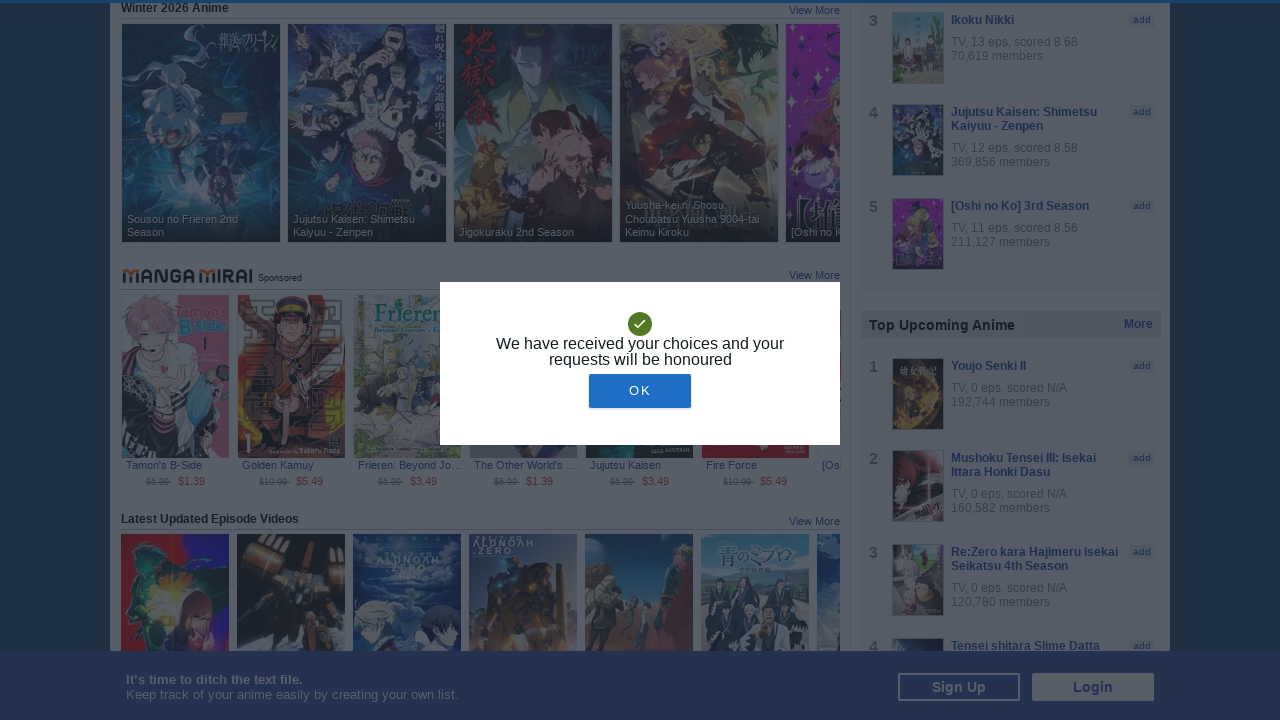

Waited 500ms before next scroll
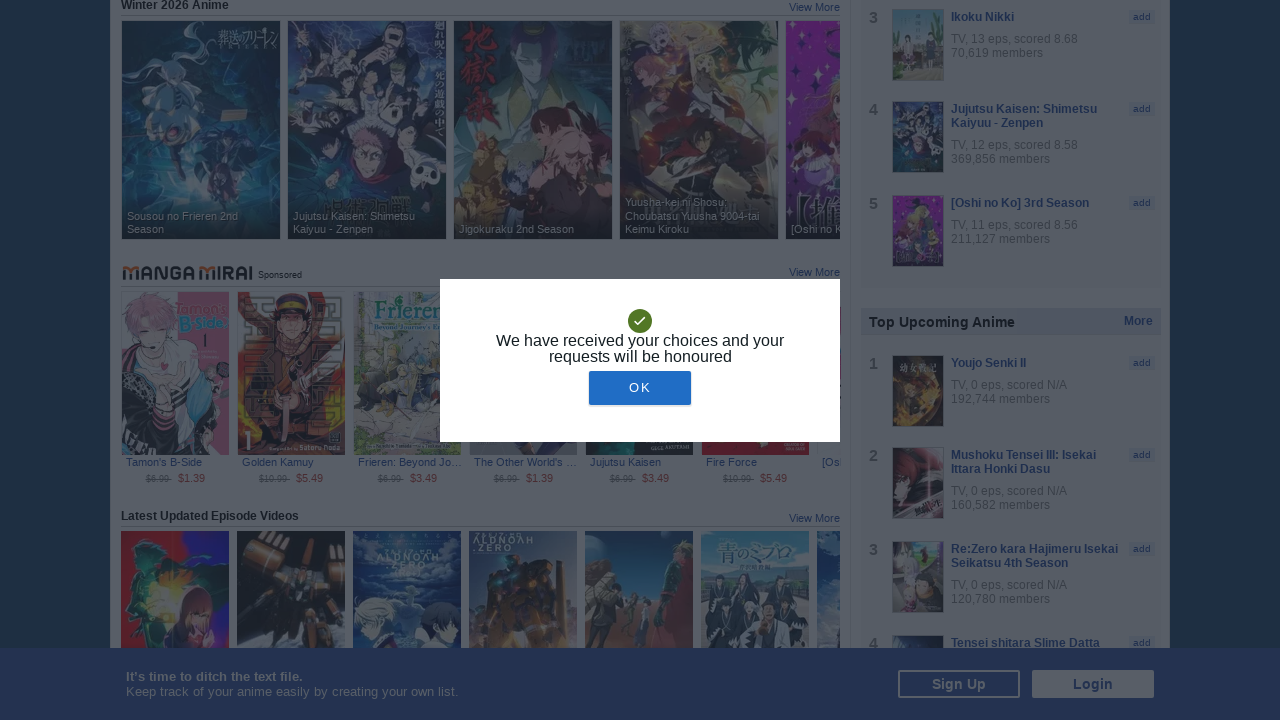

Pressed ArrowDown key (scroll iteration 15/50) on body
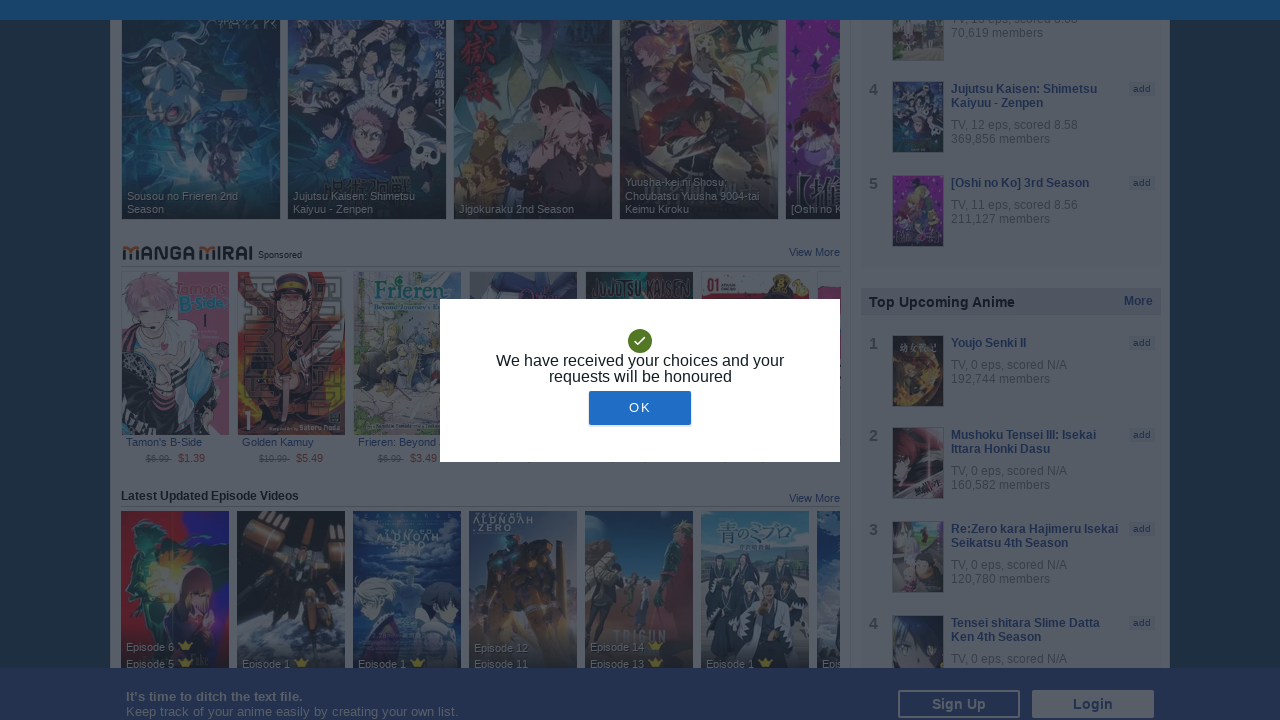

Waited 500ms before next scroll
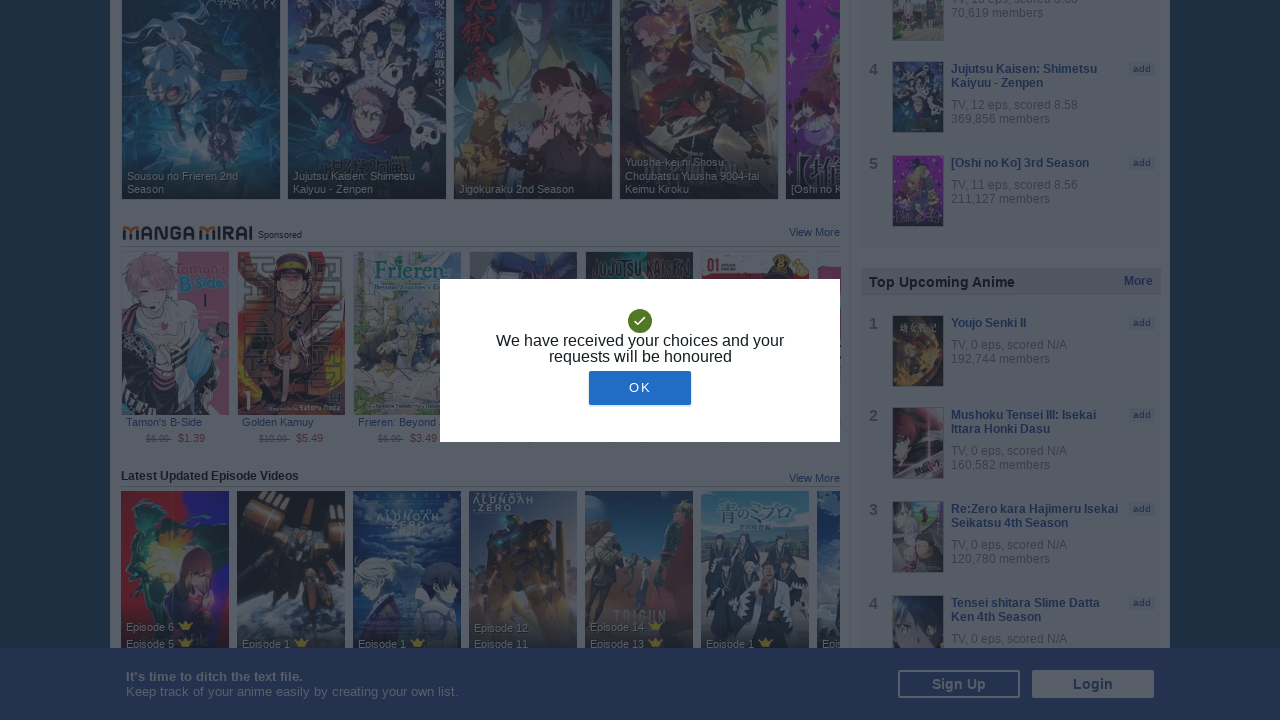

Pressed ArrowDown key (scroll iteration 16/50) on body
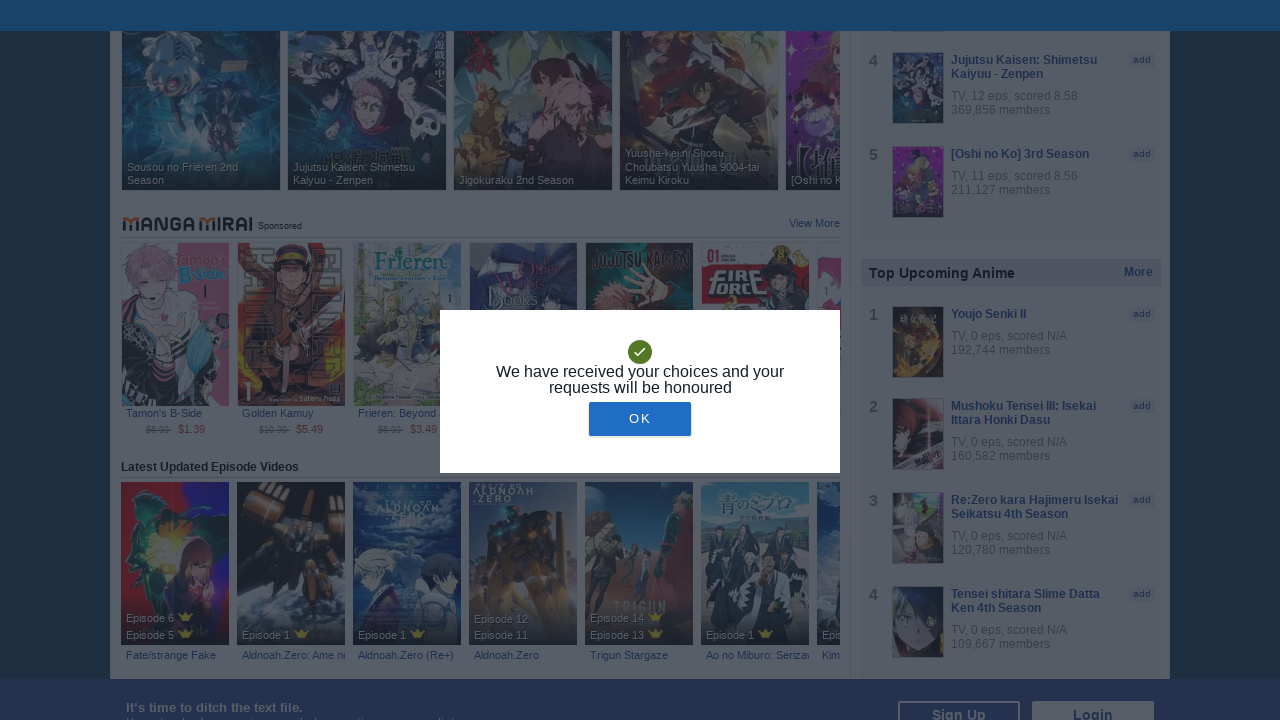

Waited 500ms before next scroll
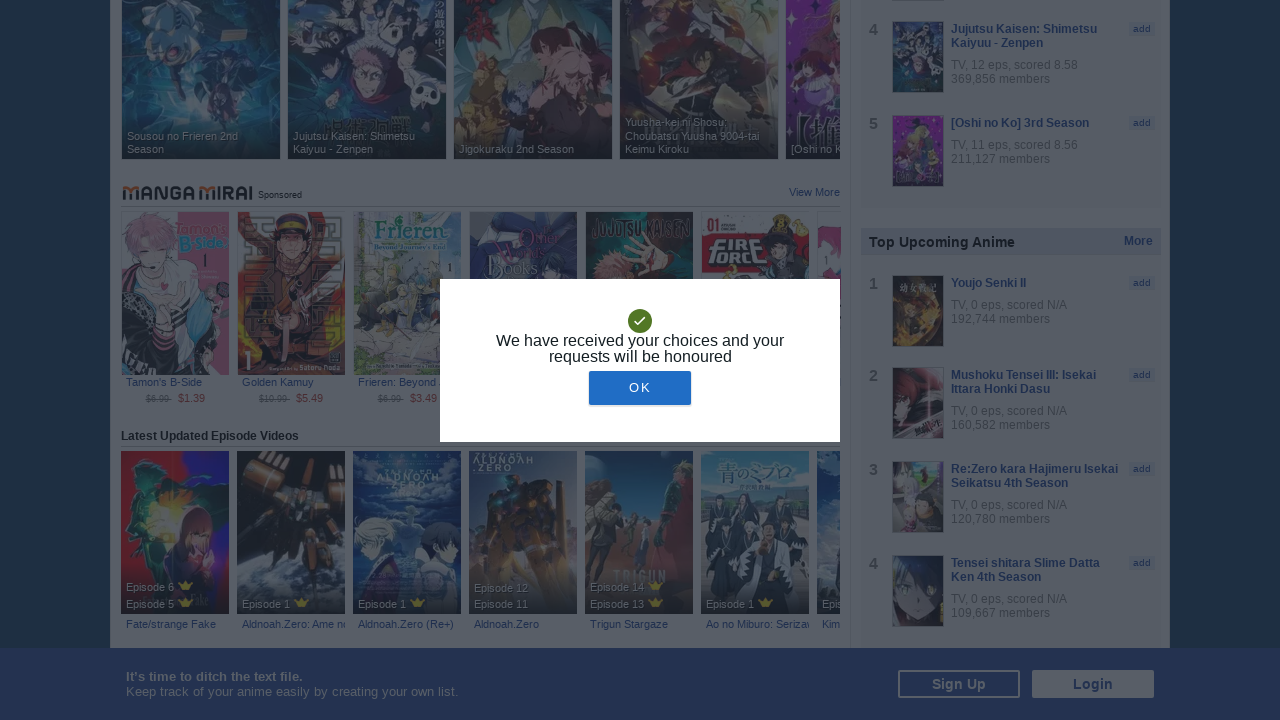

Pressed ArrowDown key (scroll iteration 17/50) on body
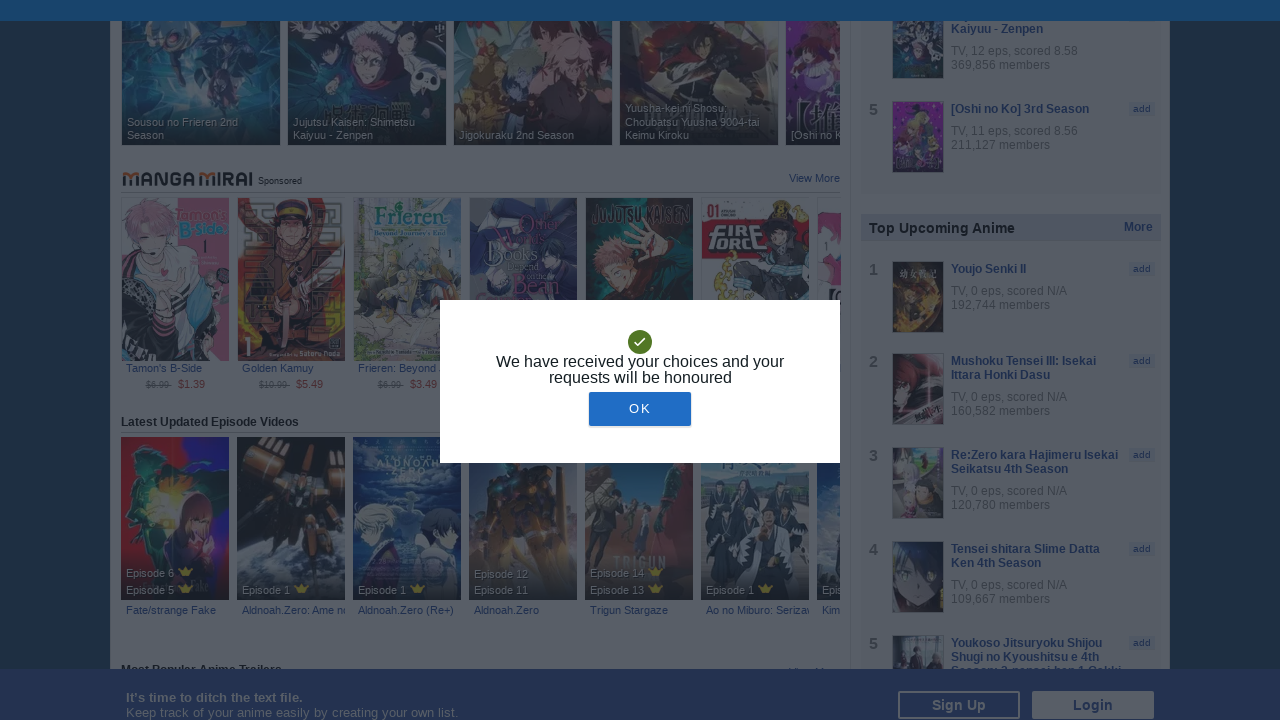

Waited 500ms before next scroll
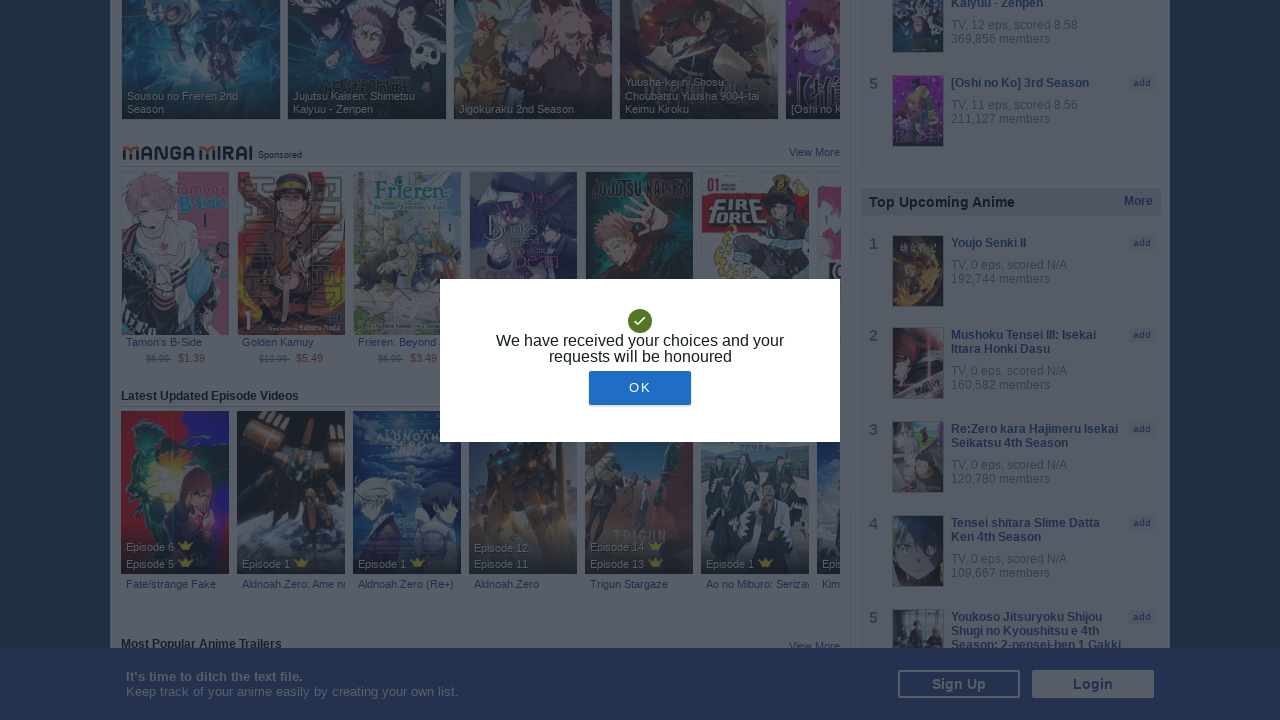

Pressed ArrowDown key (scroll iteration 18/50) on body
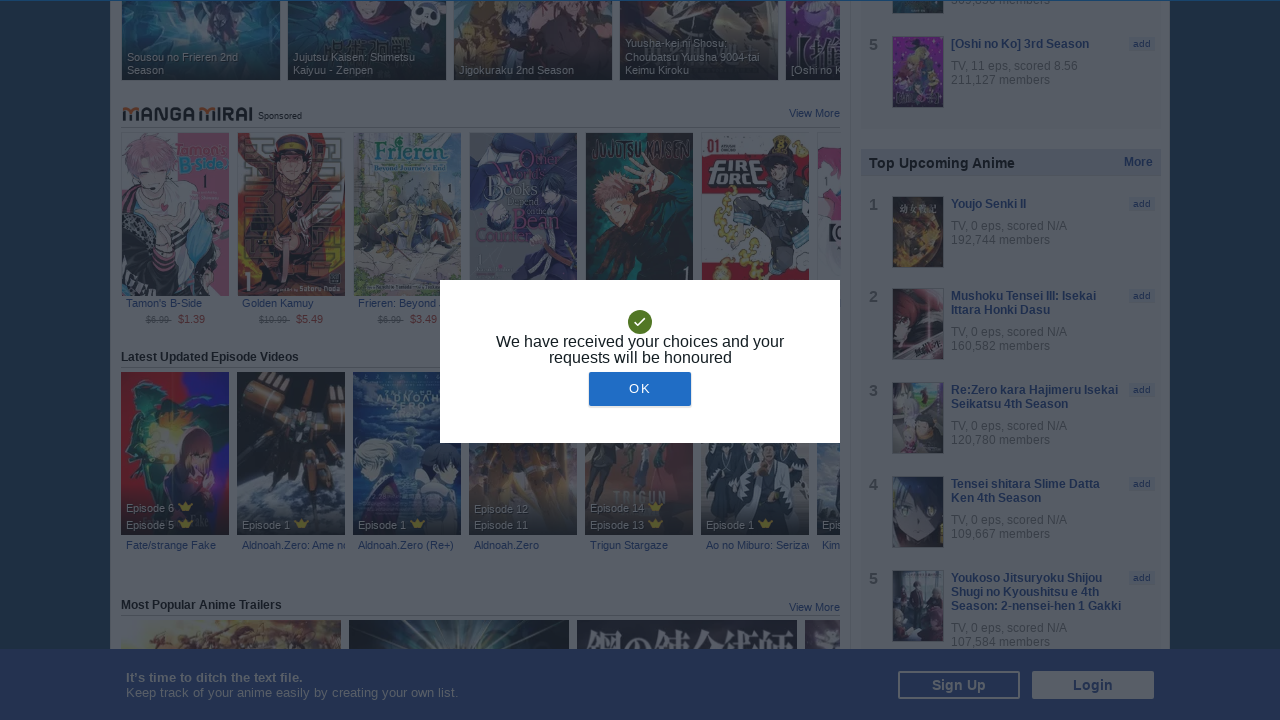

Waited 500ms before next scroll
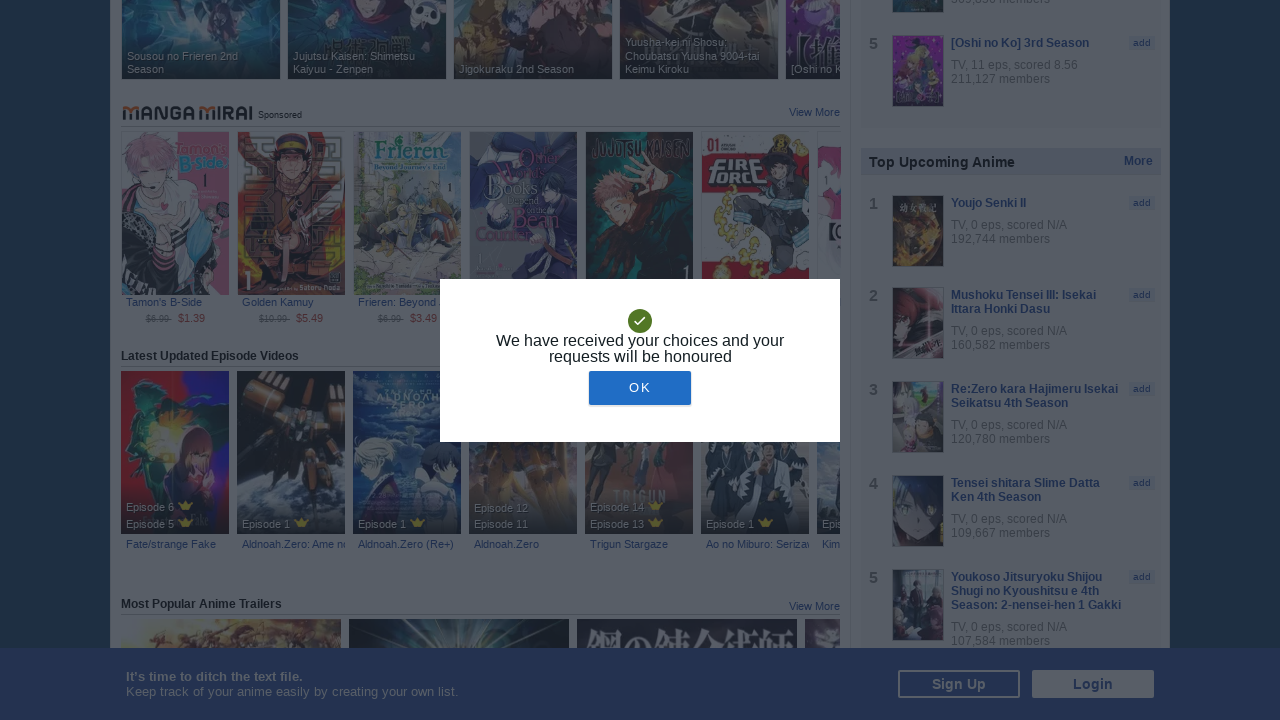

Pressed ArrowDown key (scroll iteration 19/50) on body
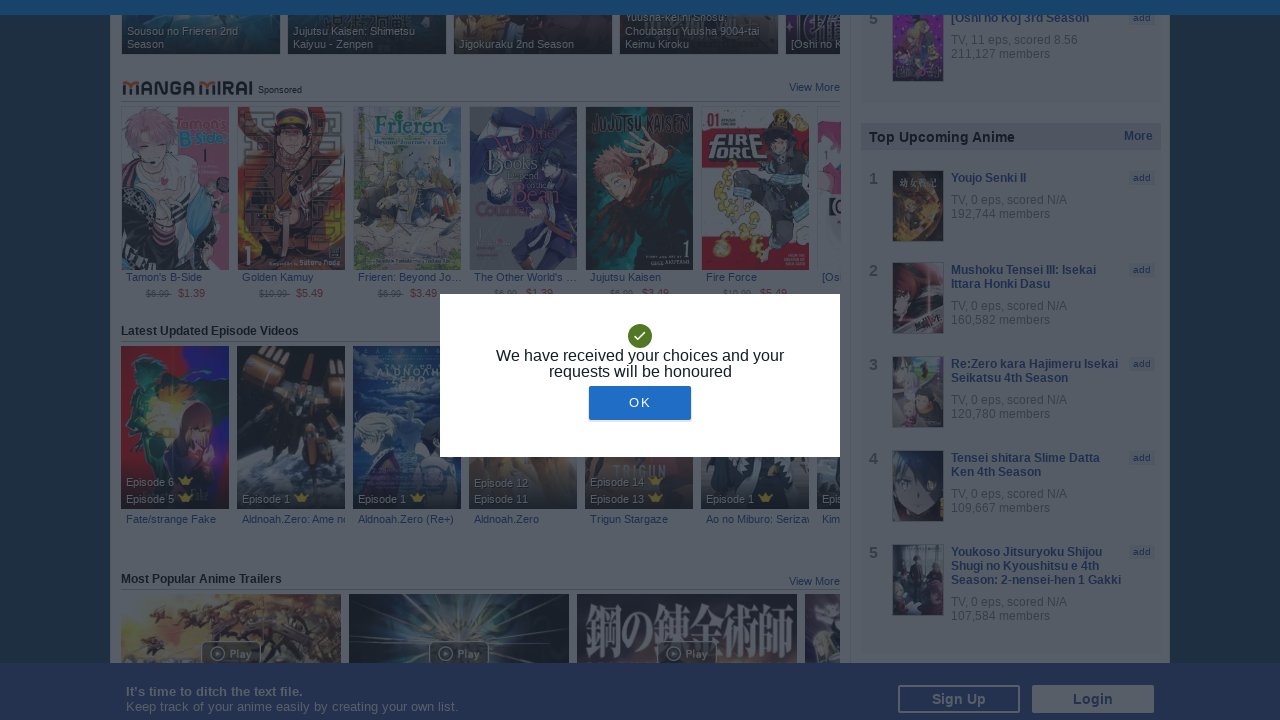

Waited 500ms before next scroll
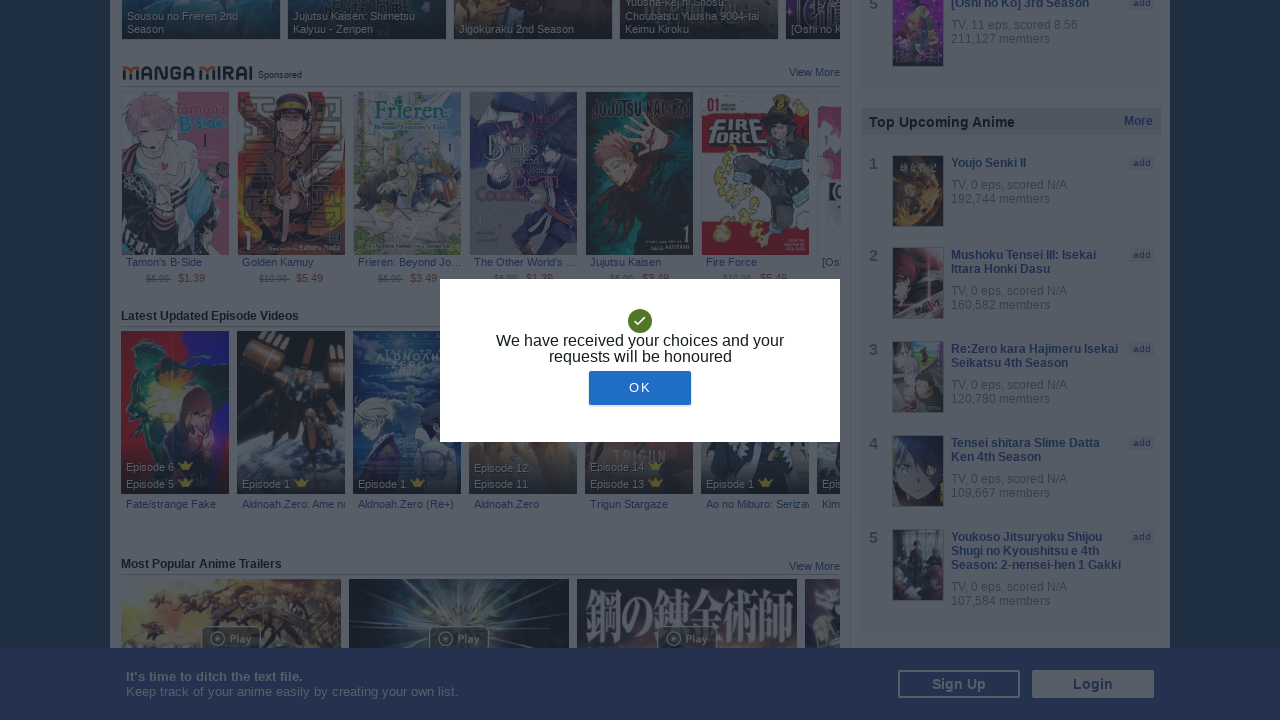

Pressed ArrowDown key (scroll iteration 20/50) on body
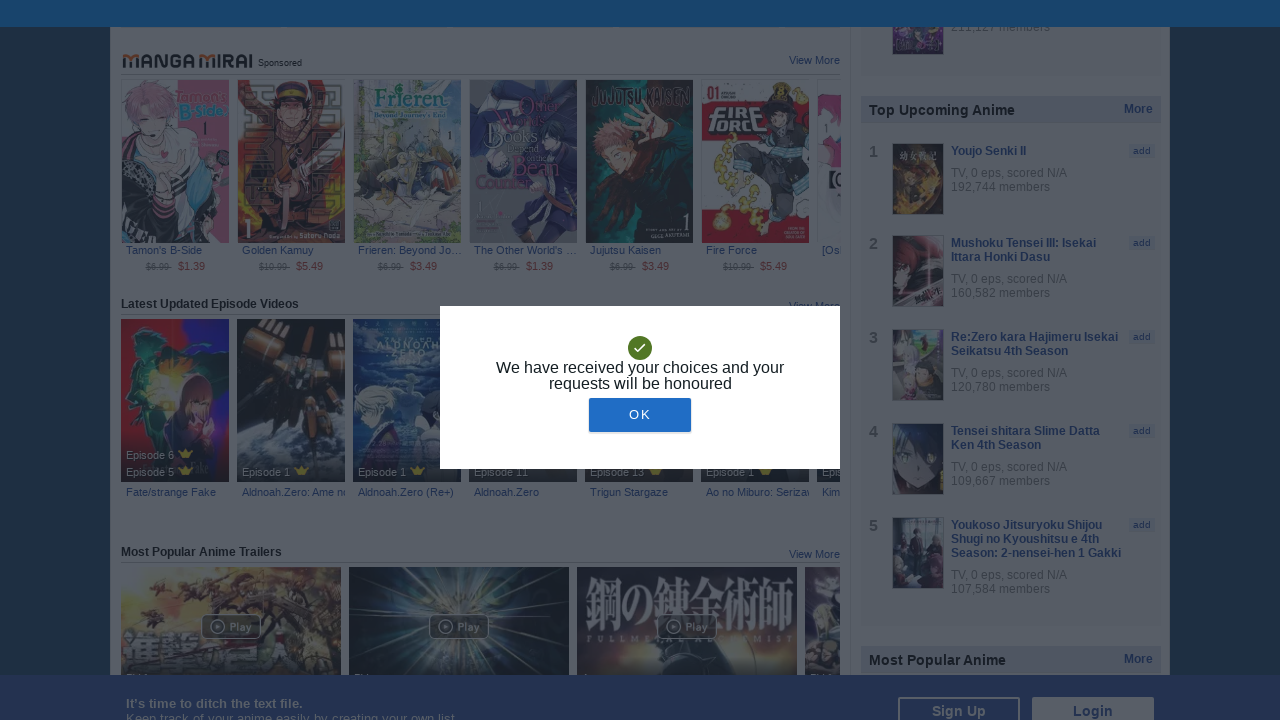

Waited 500ms before next scroll
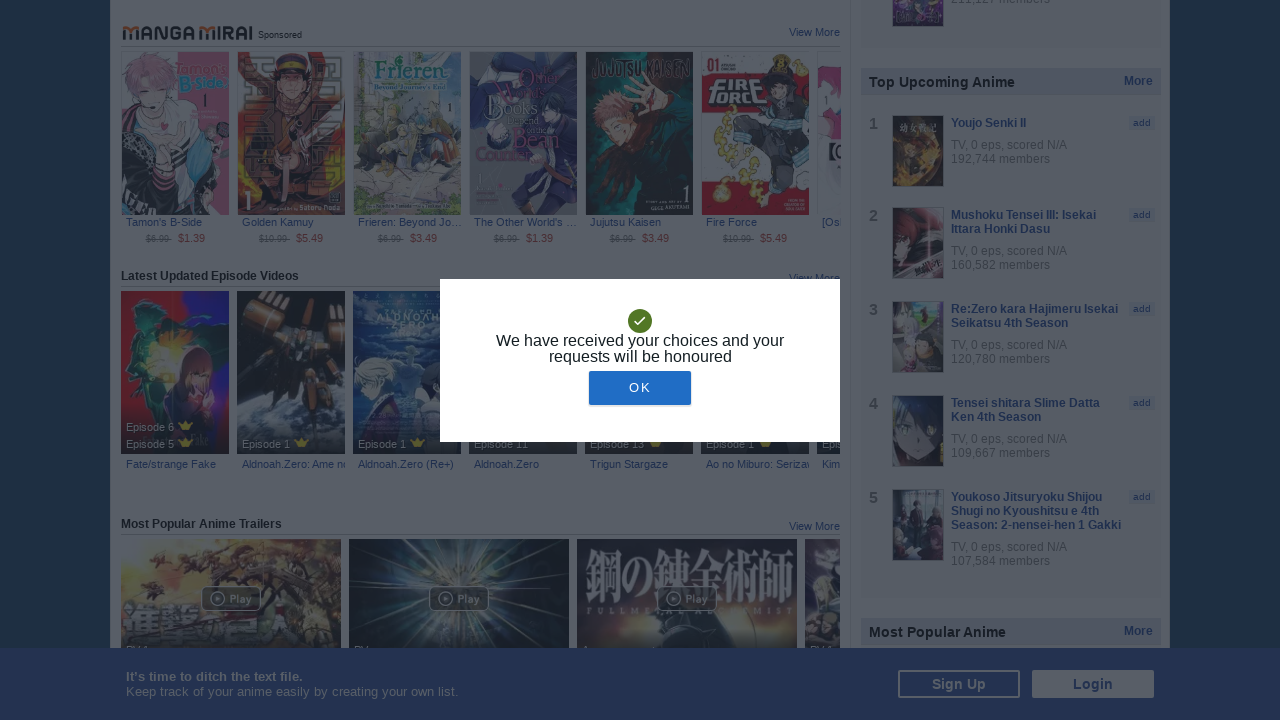

Pressed ArrowDown key (scroll iteration 21/50) on body
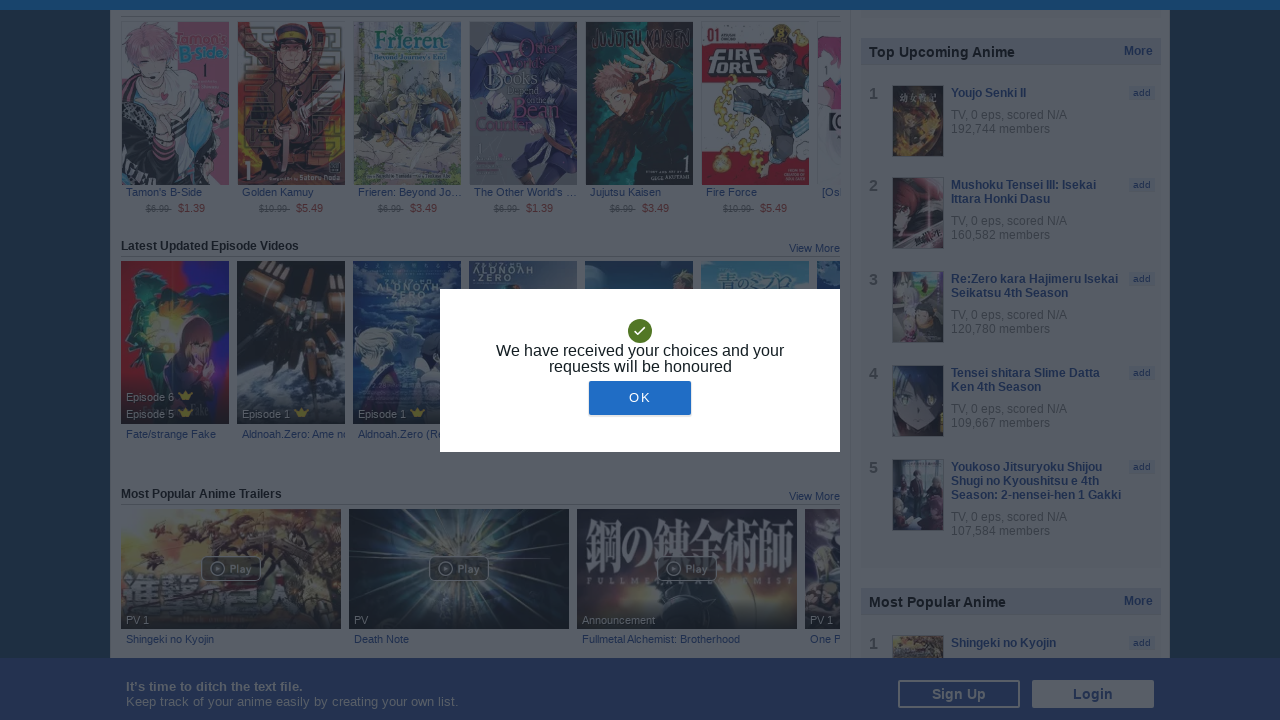

Waited 500ms before next scroll
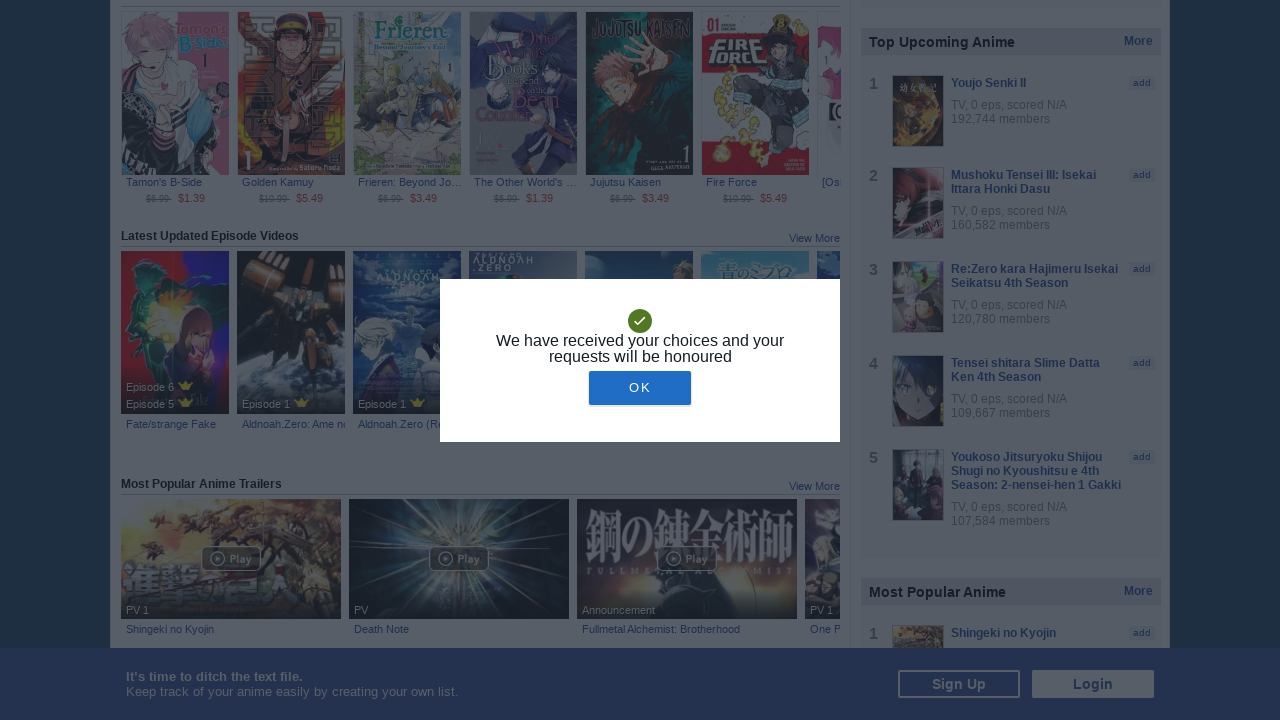

Pressed ArrowDown key (scroll iteration 22/50) on body
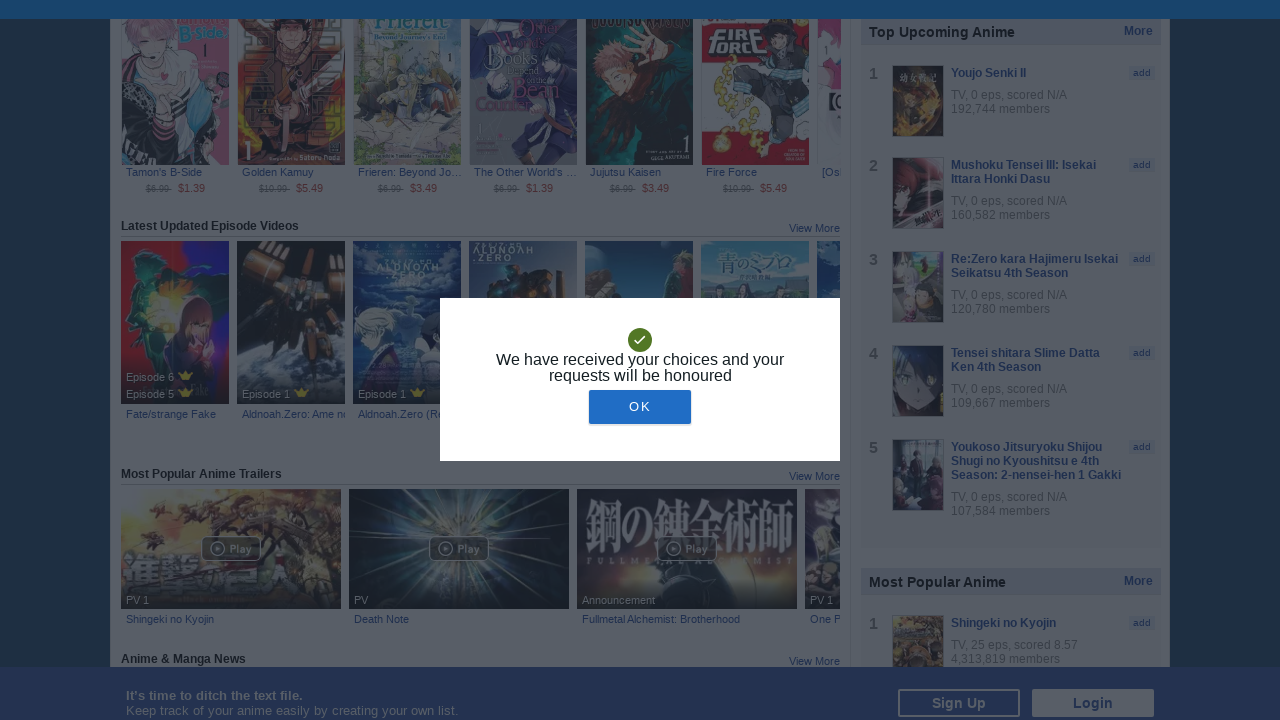

Waited 500ms before next scroll
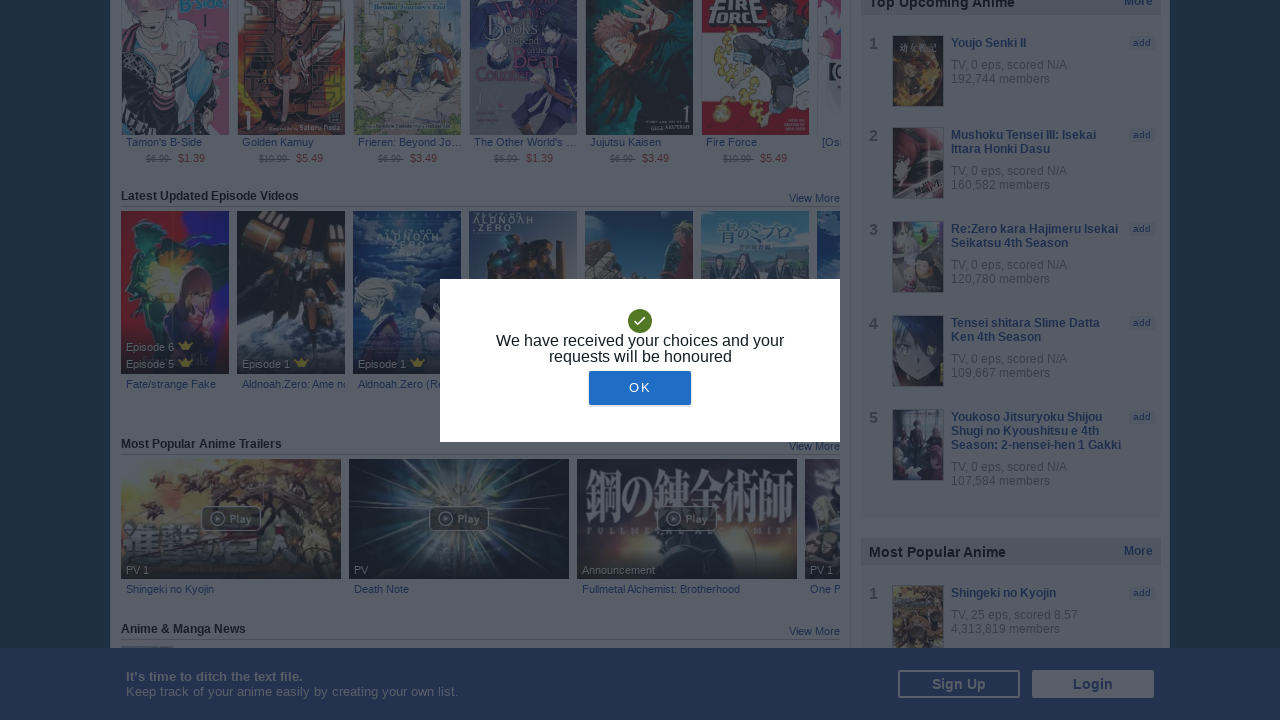

Pressed ArrowDown key (scroll iteration 23/50) on body
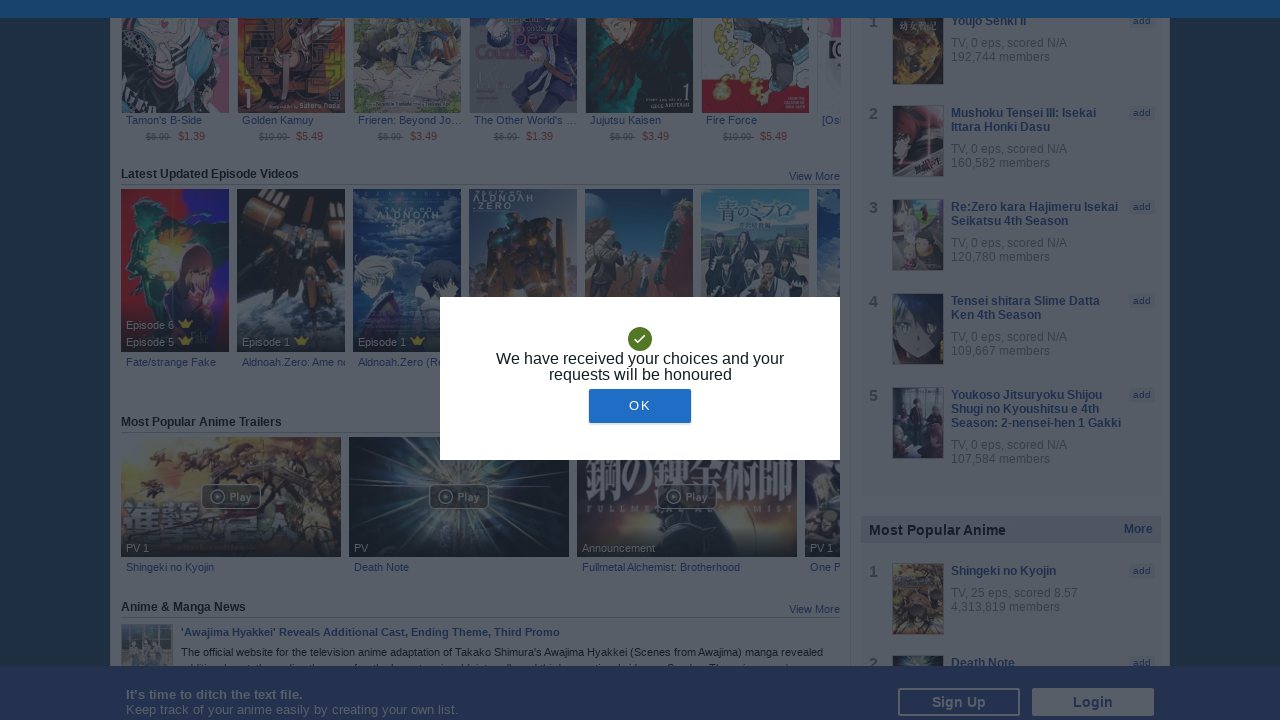

Waited 500ms before next scroll
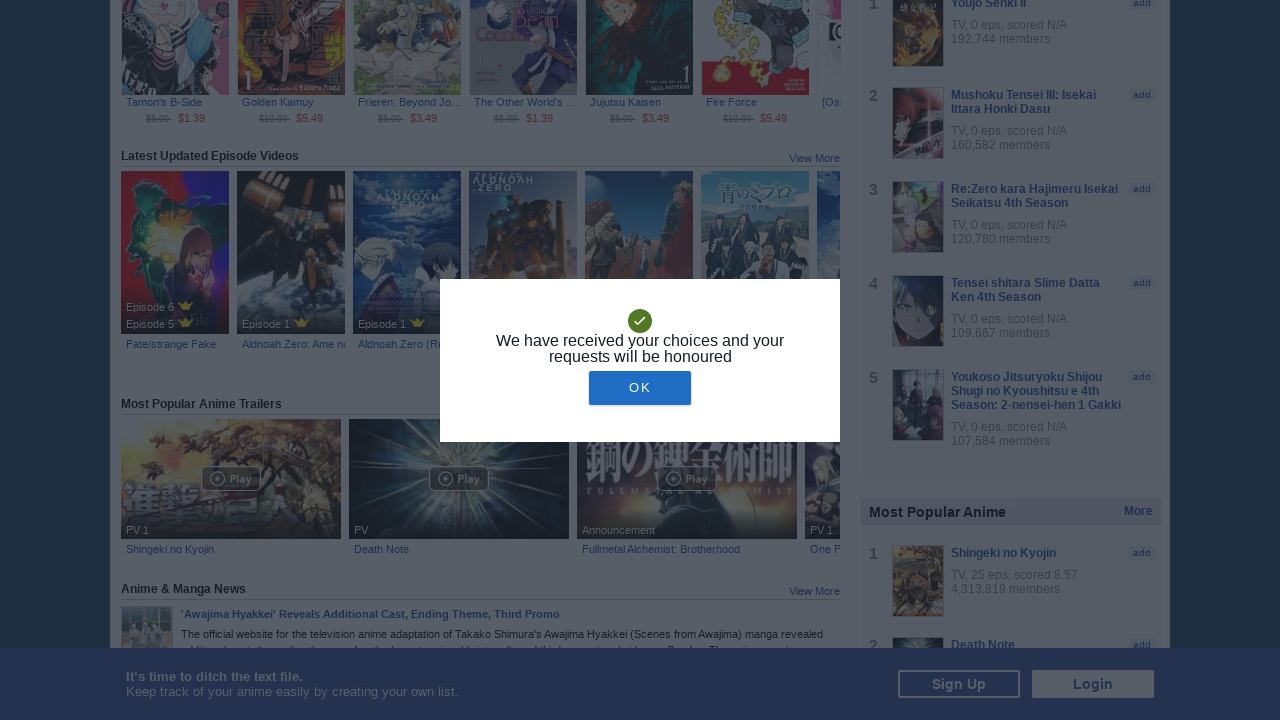

Pressed ArrowDown key (scroll iteration 24/50) on body
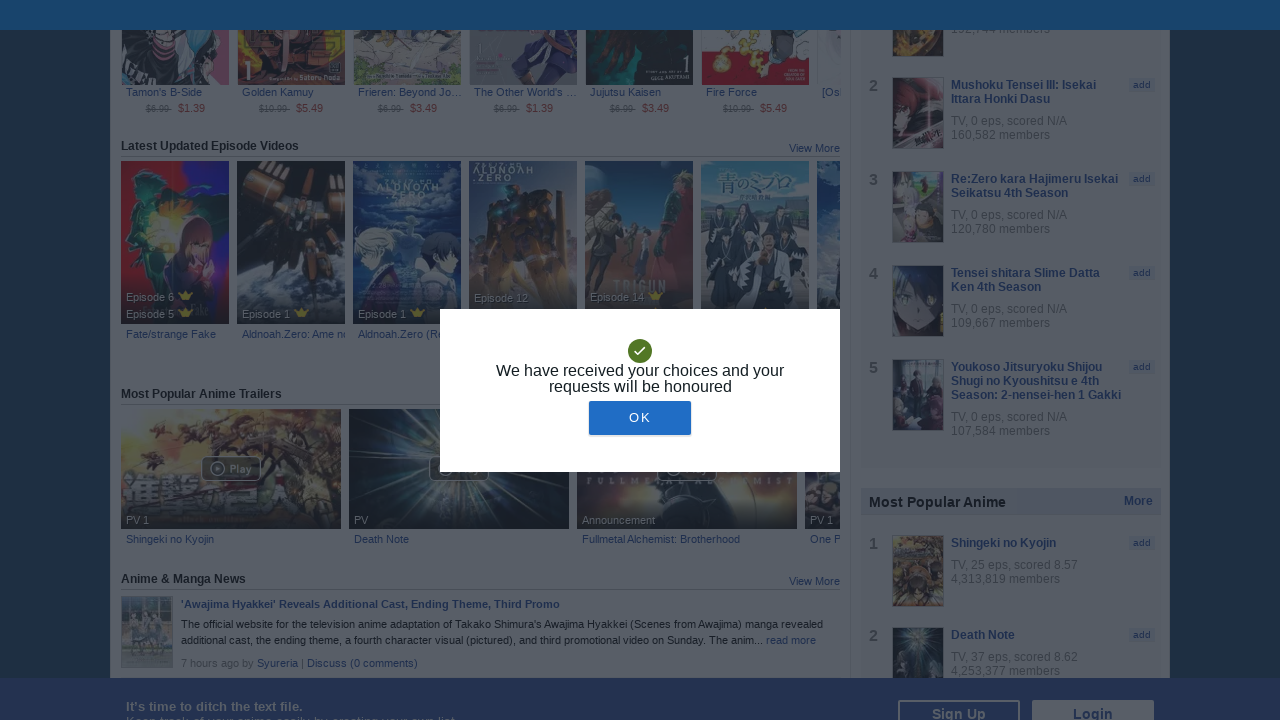

Waited 500ms before next scroll
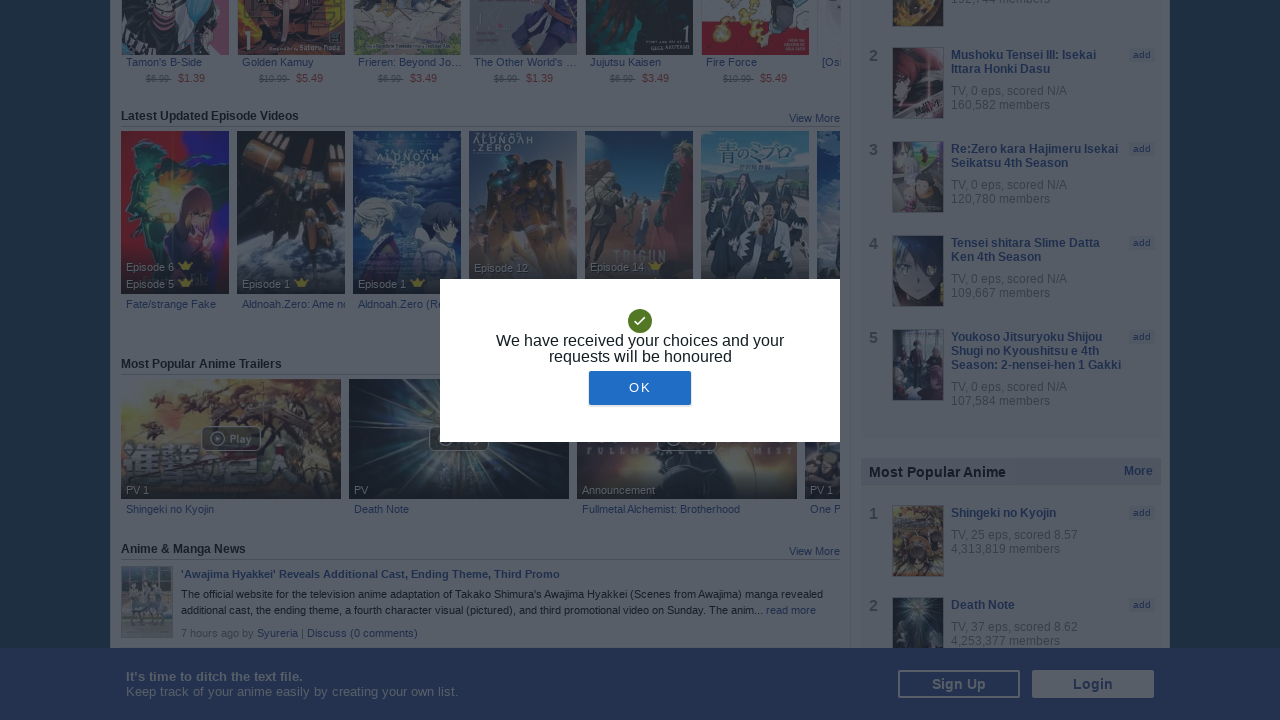

Pressed ArrowDown key (scroll iteration 25/50) on body
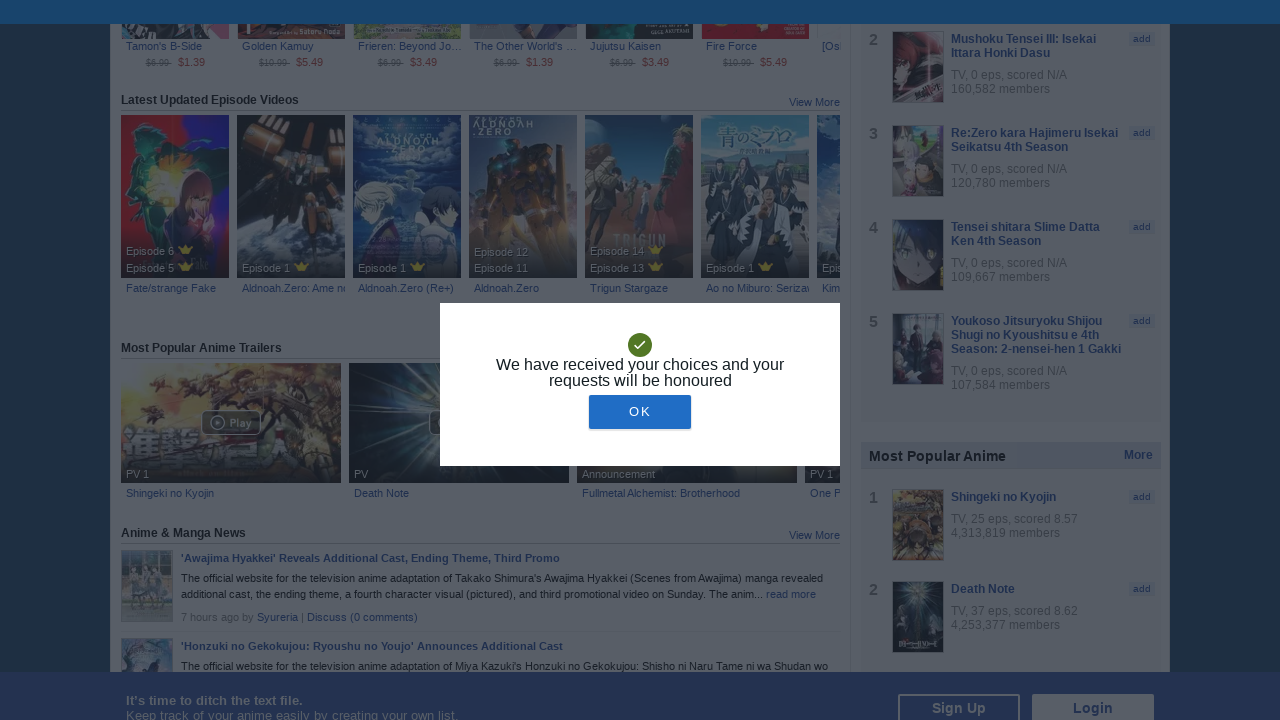

Waited 500ms before next scroll
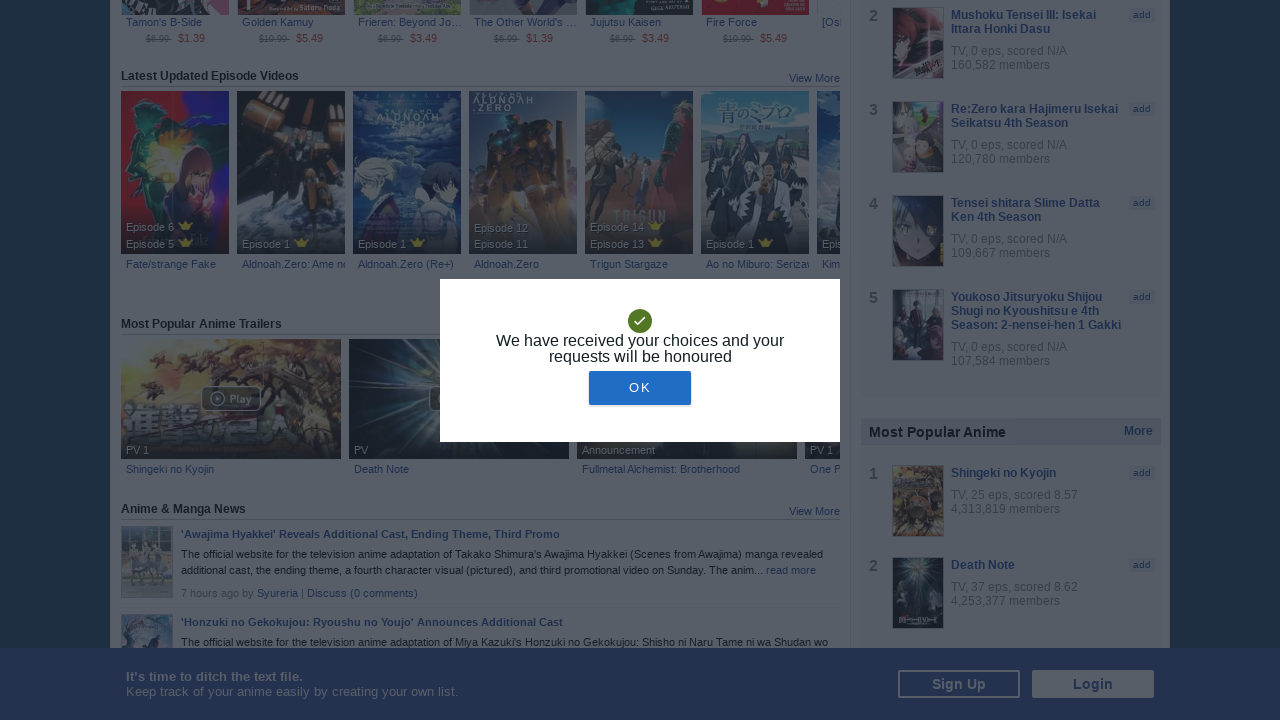

Pressed ArrowDown key (scroll iteration 26/50) on body
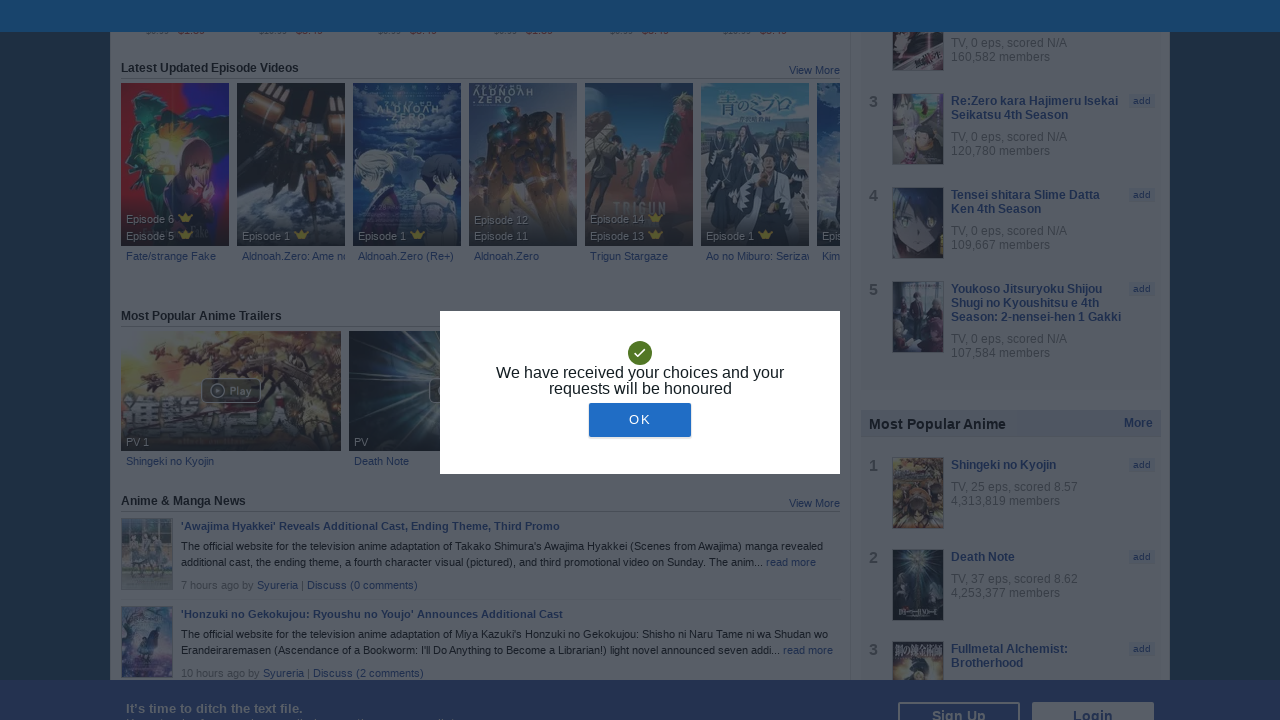

Waited 500ms before next scroll
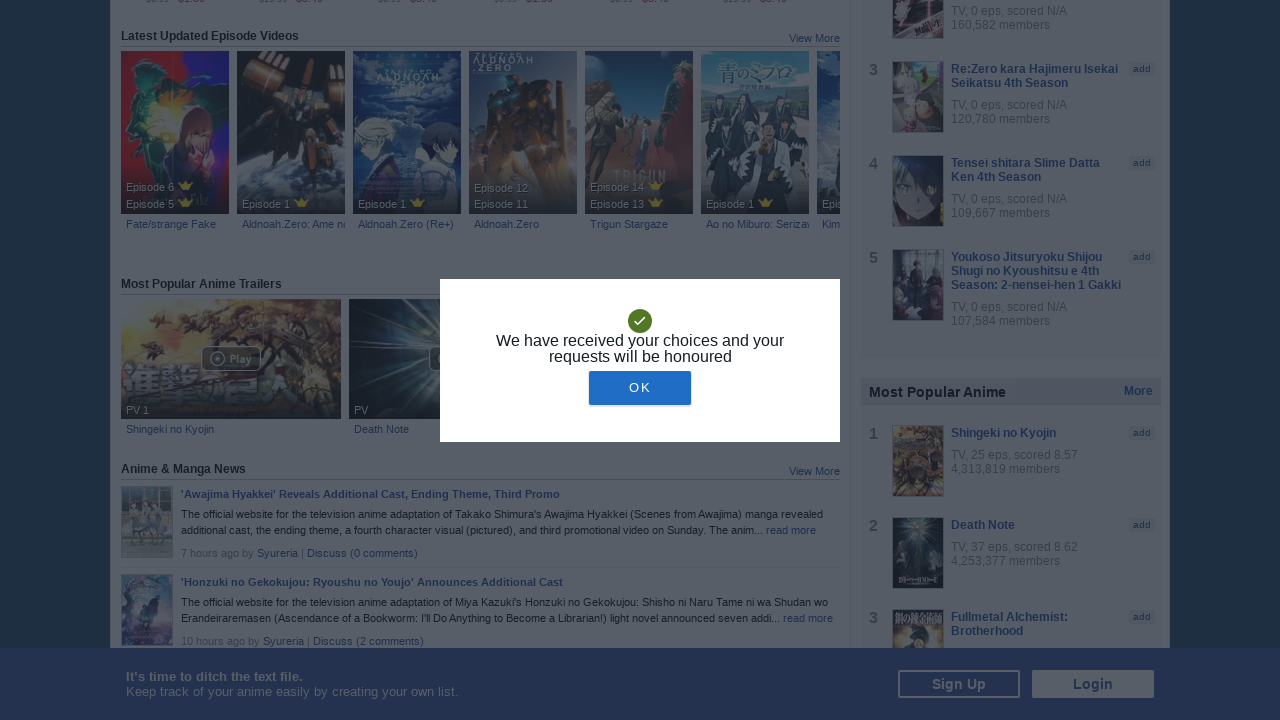

Pressed ArrowDown key (scroll iteration 27/50) on body
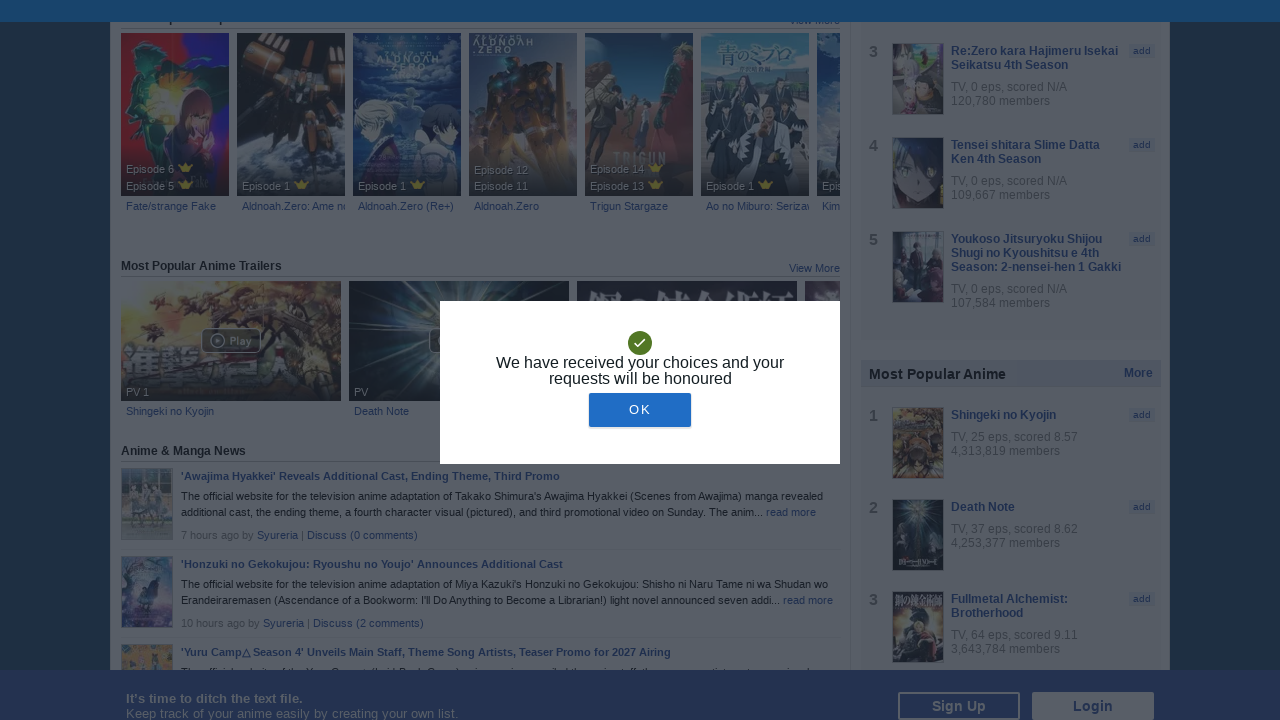

Waited 500ms before next scroll
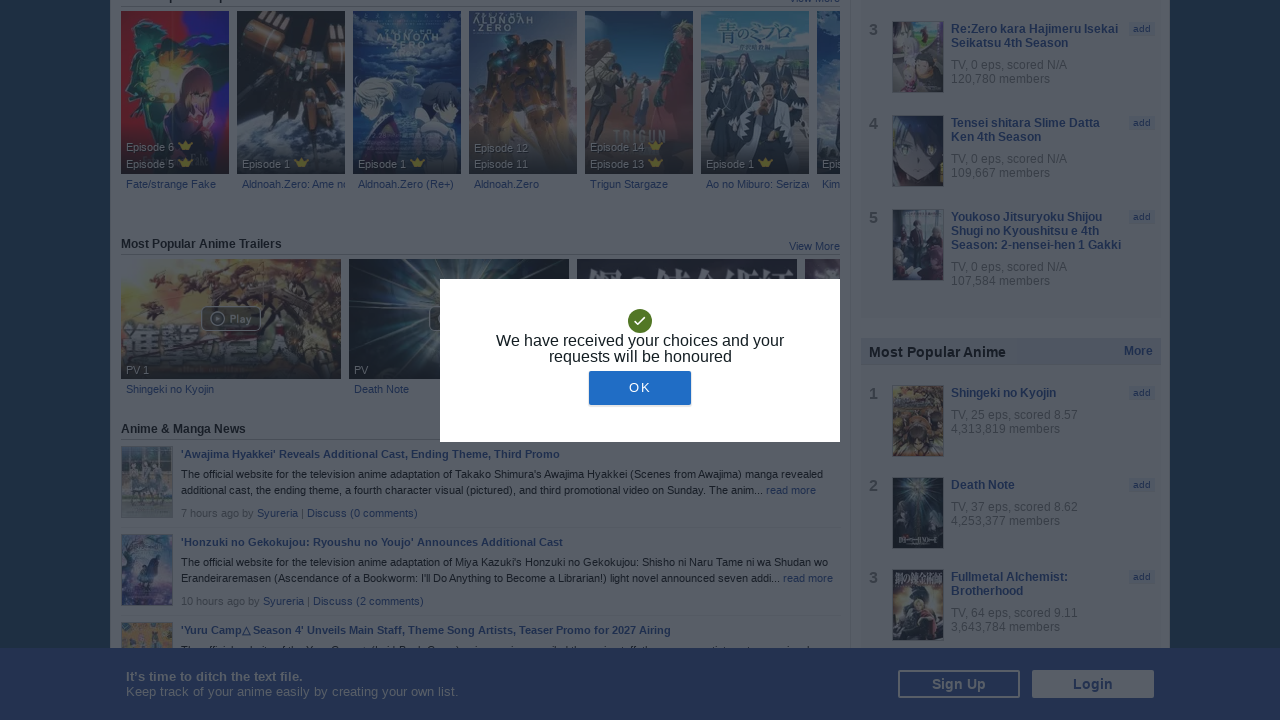

Pressed ArrowDown key (scroll iteration 28/50) on body
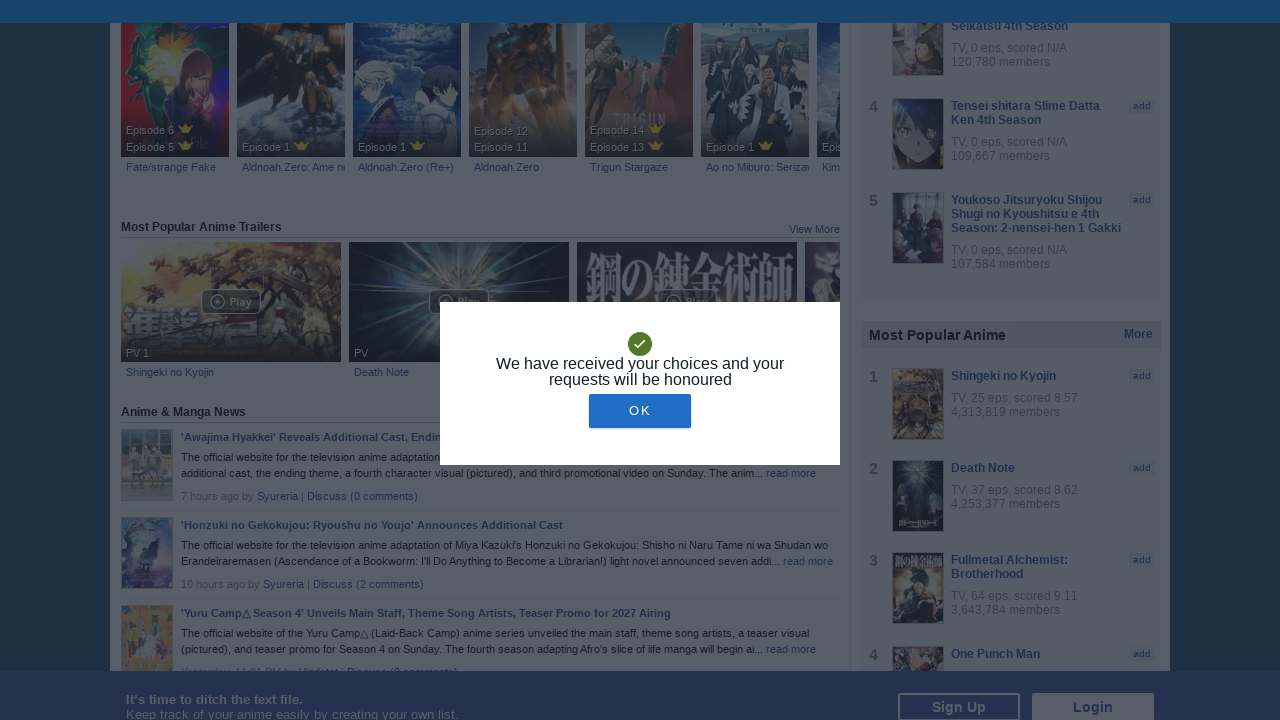

Waited 500ms before next scroll
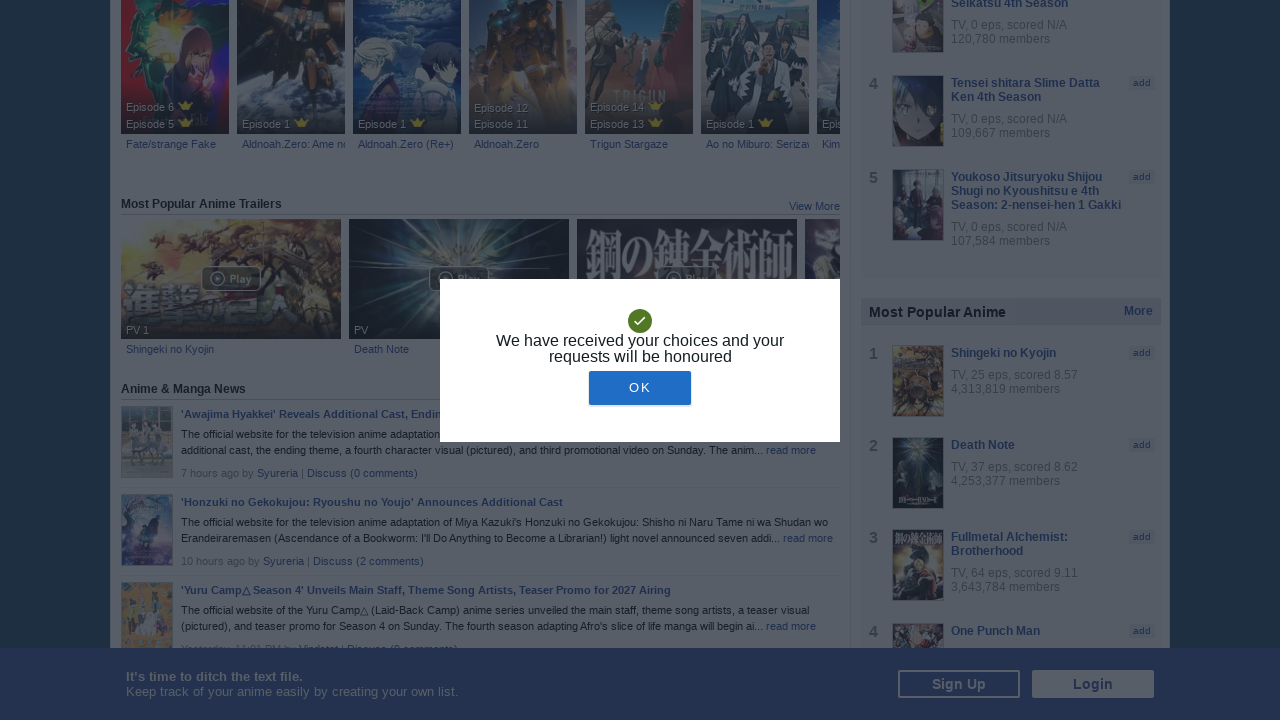

Pressed ArrowDown key (scroll iteration 29/50) on body
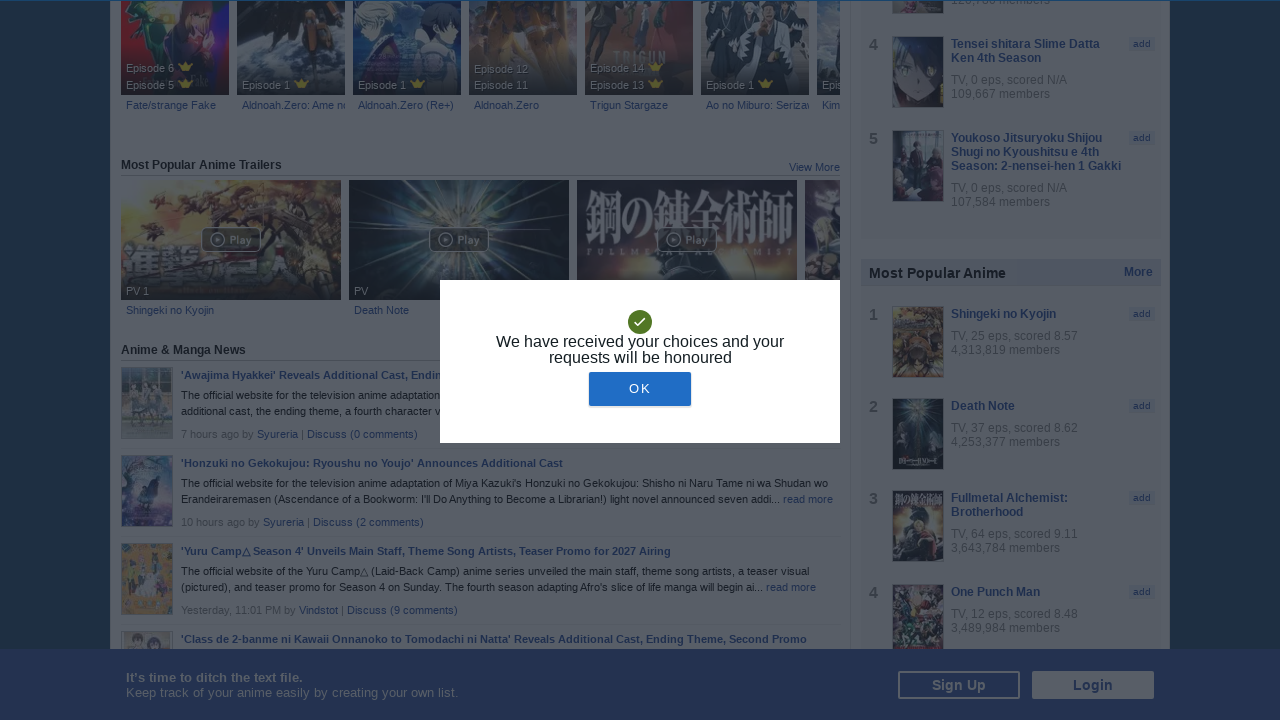

Waited 500ms before next scroll
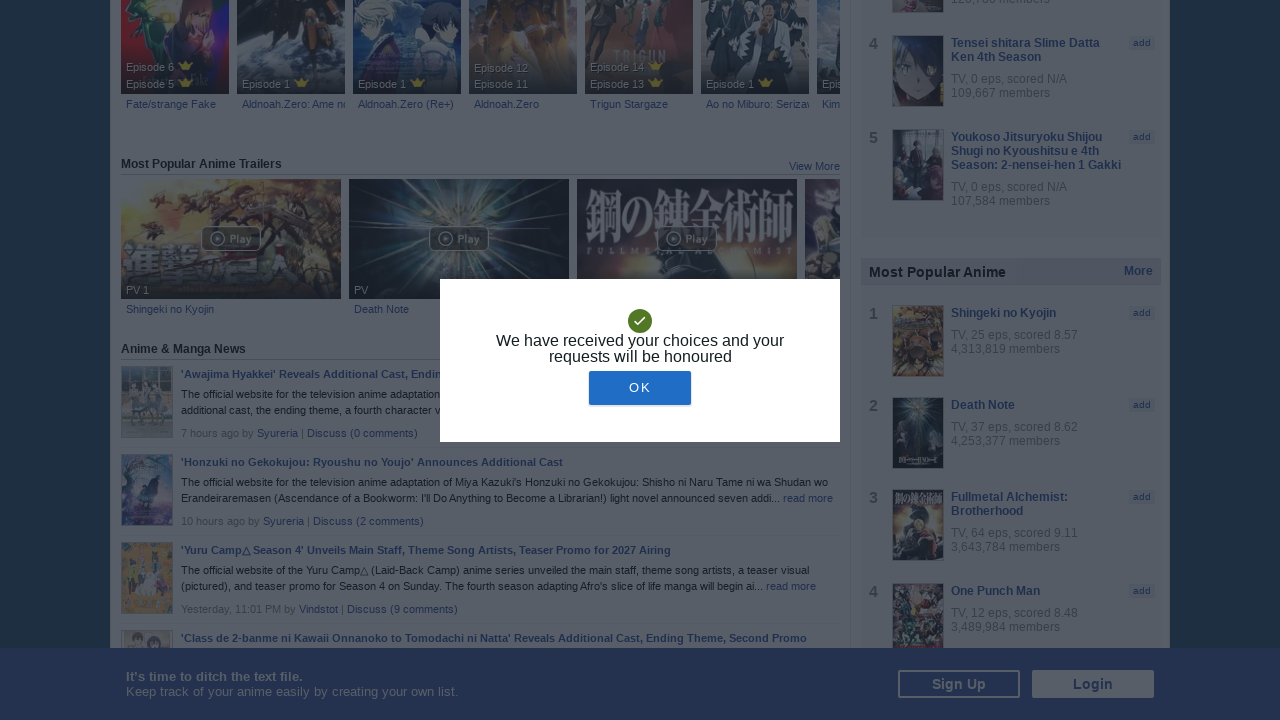

Pressed ArrowDown key (scroll iteration 30/50) on body
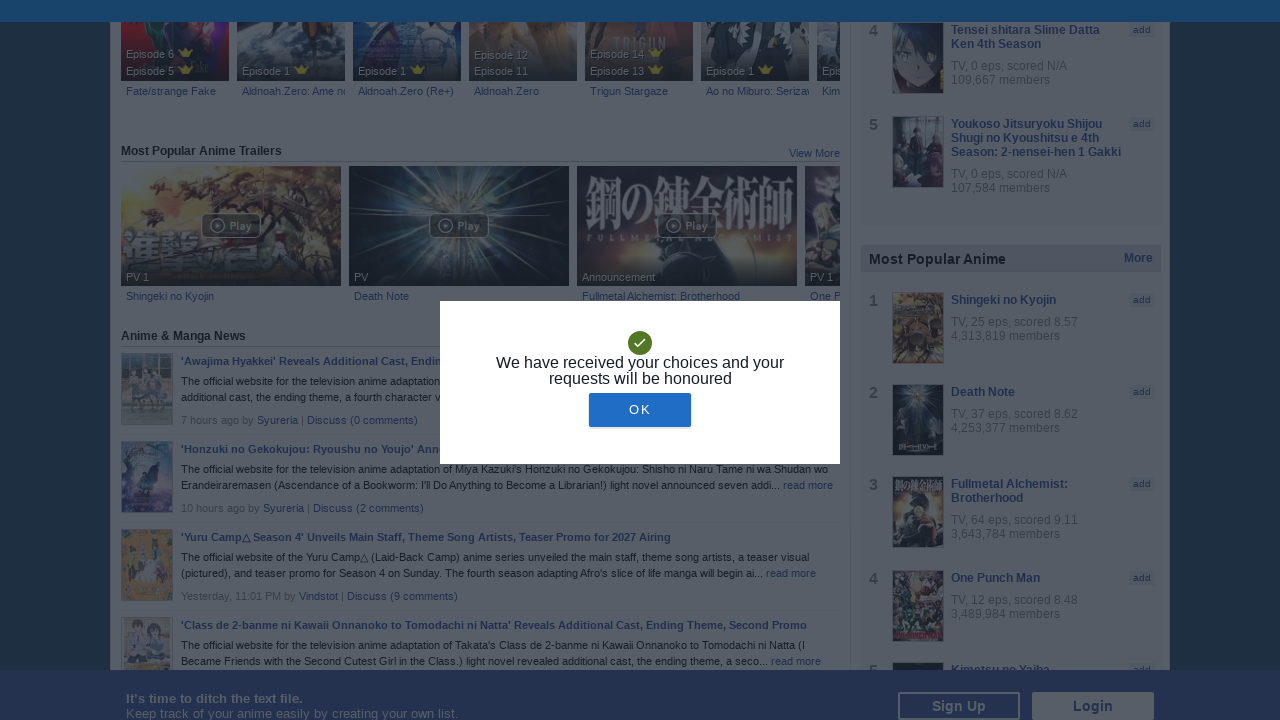

Waited 500ms before next scroll
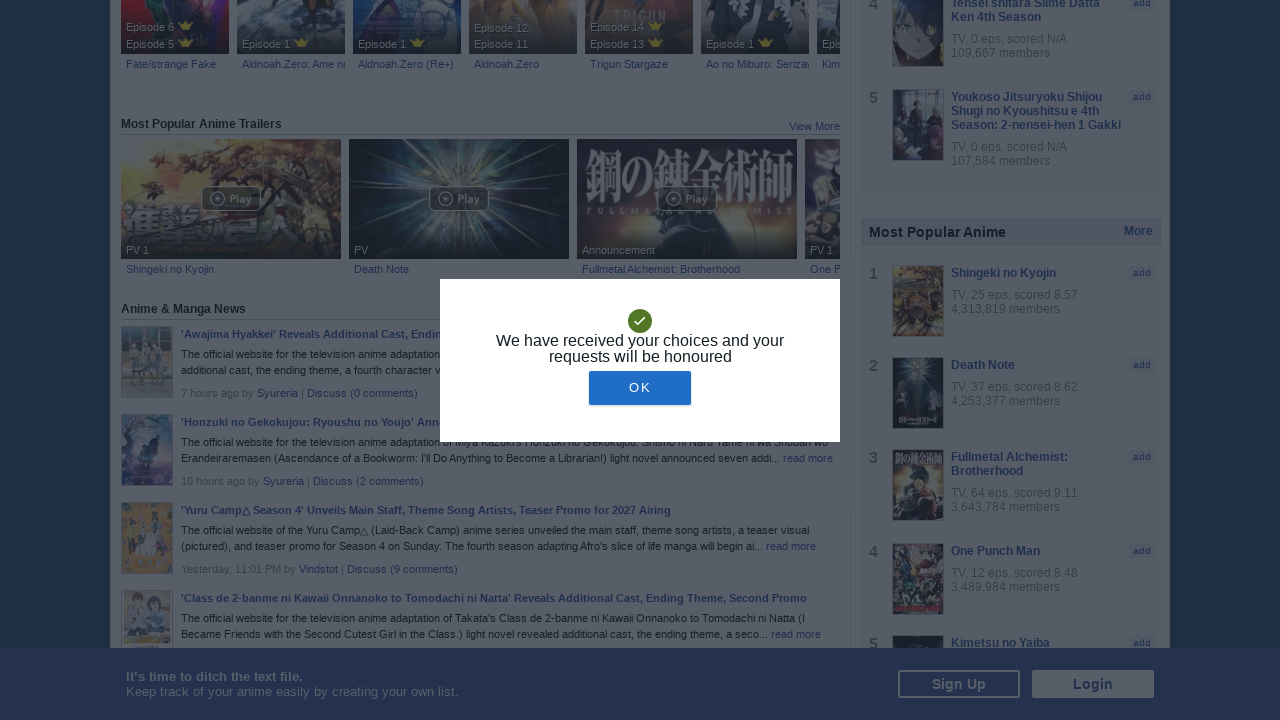

Pressed ArrowDown key (scroll iteration 31/50) on body
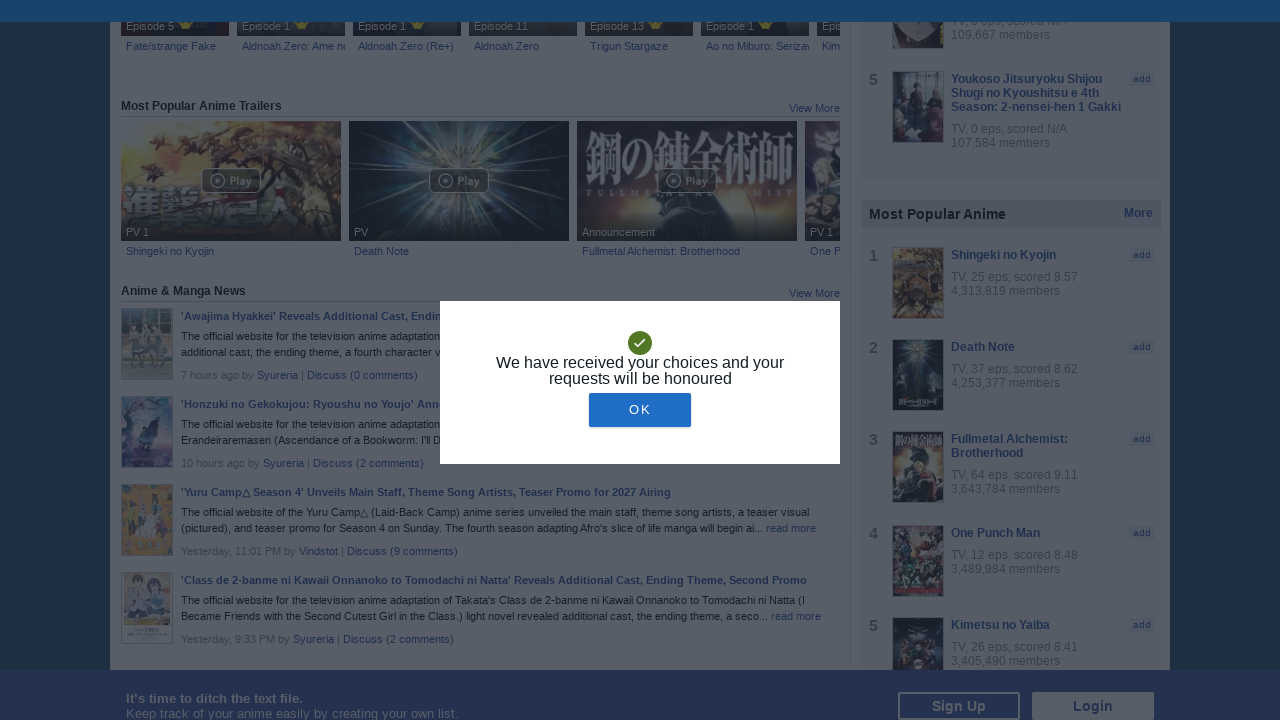

Waited 500ms before next scroll
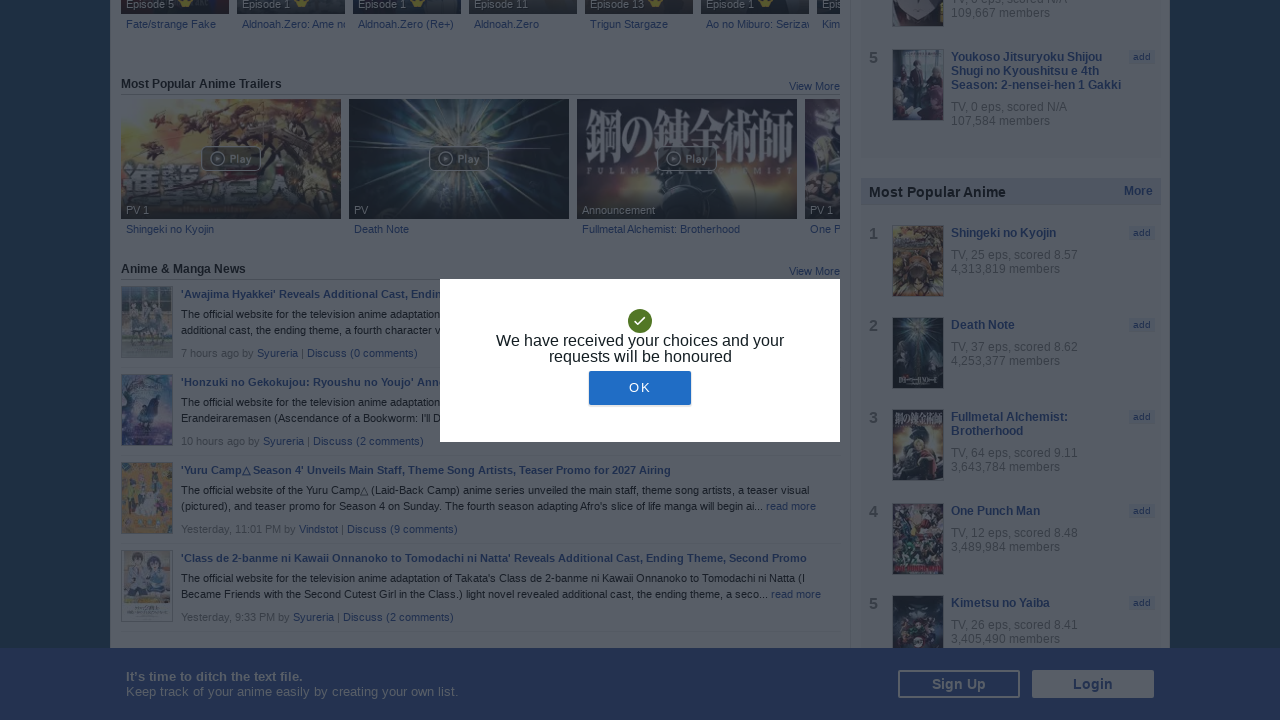

Pressed ArrowDown key (scroll iteration 32/50) on body
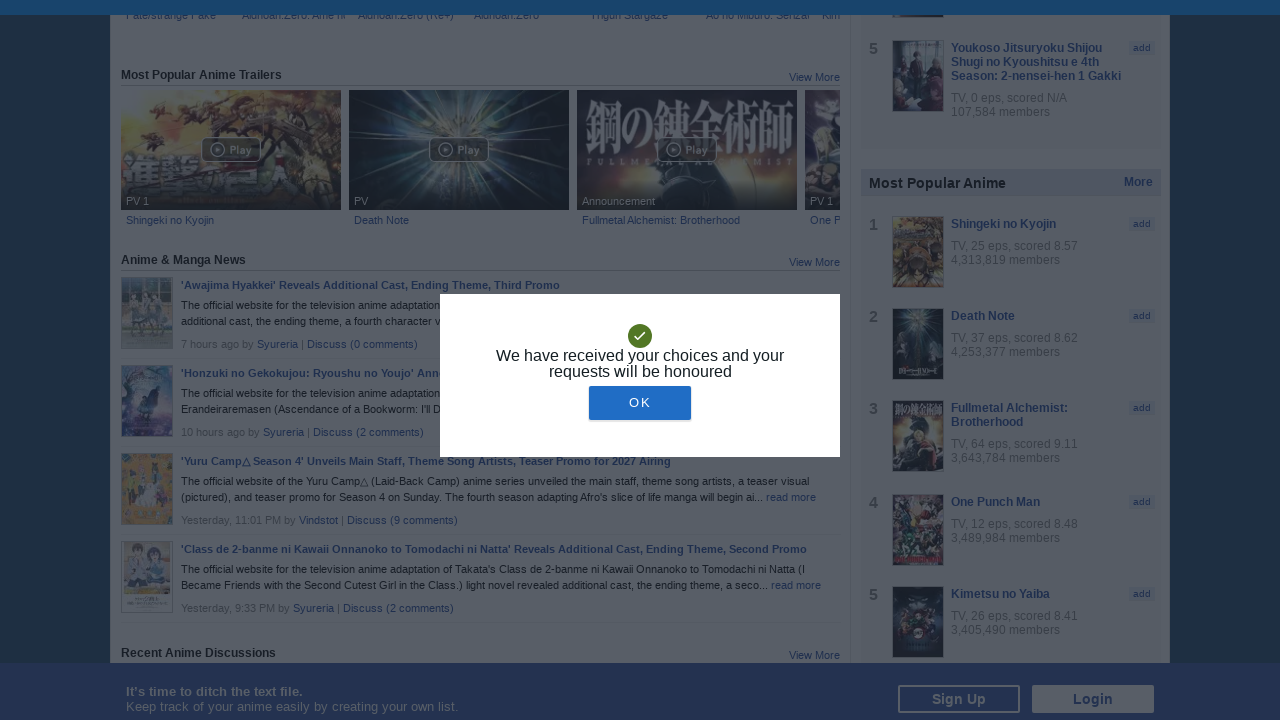

Waited 500ms before next scroll
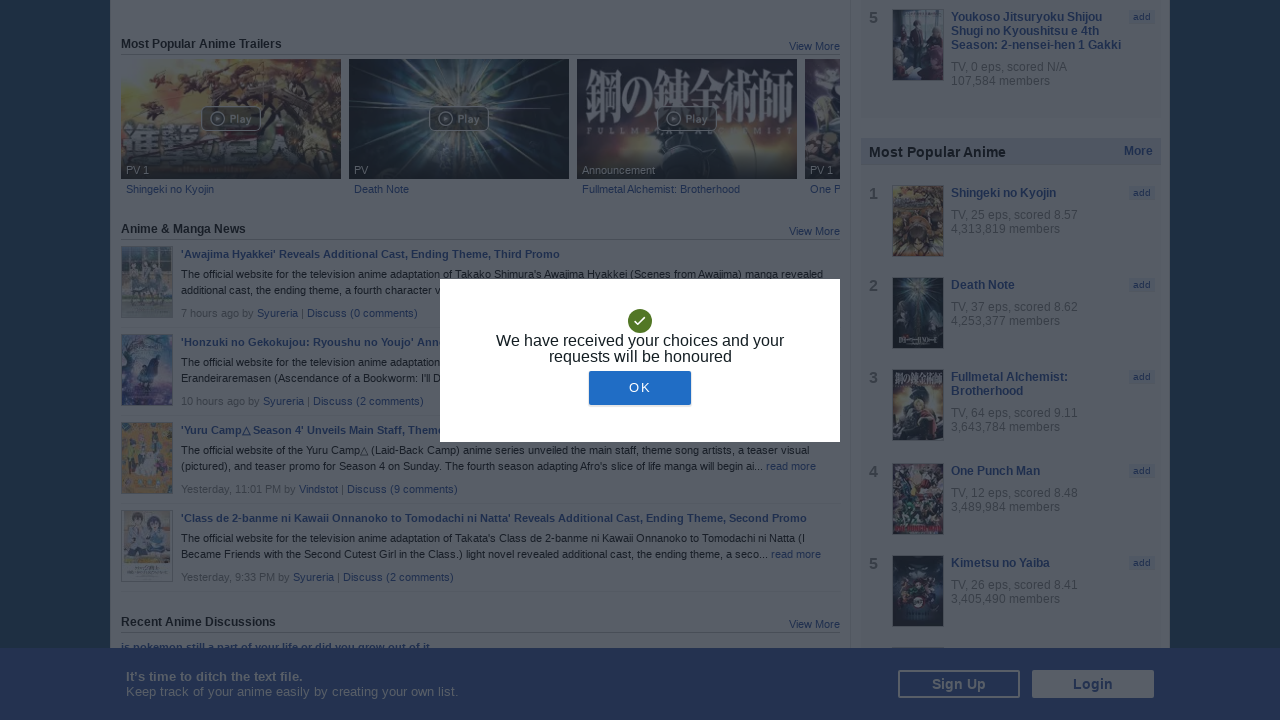

Pressed ArrowDown key (scroll iteration 33/50) on body
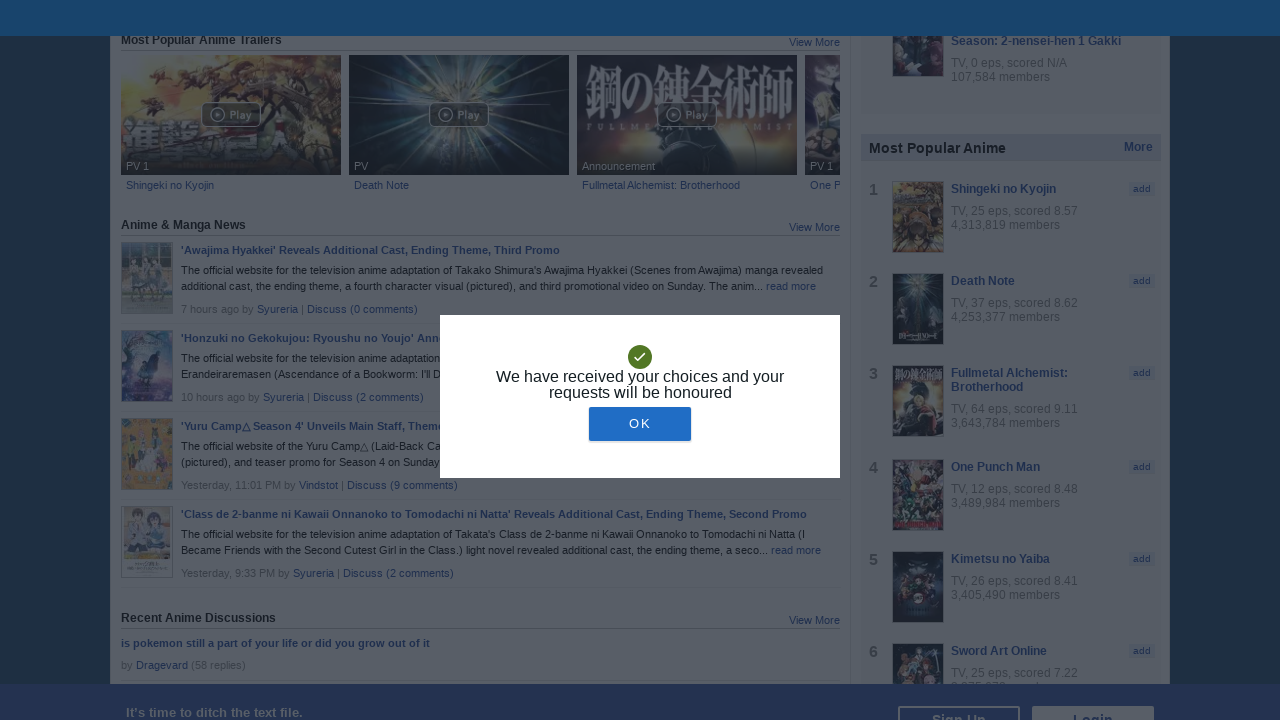

Waited 500ms before next scroll
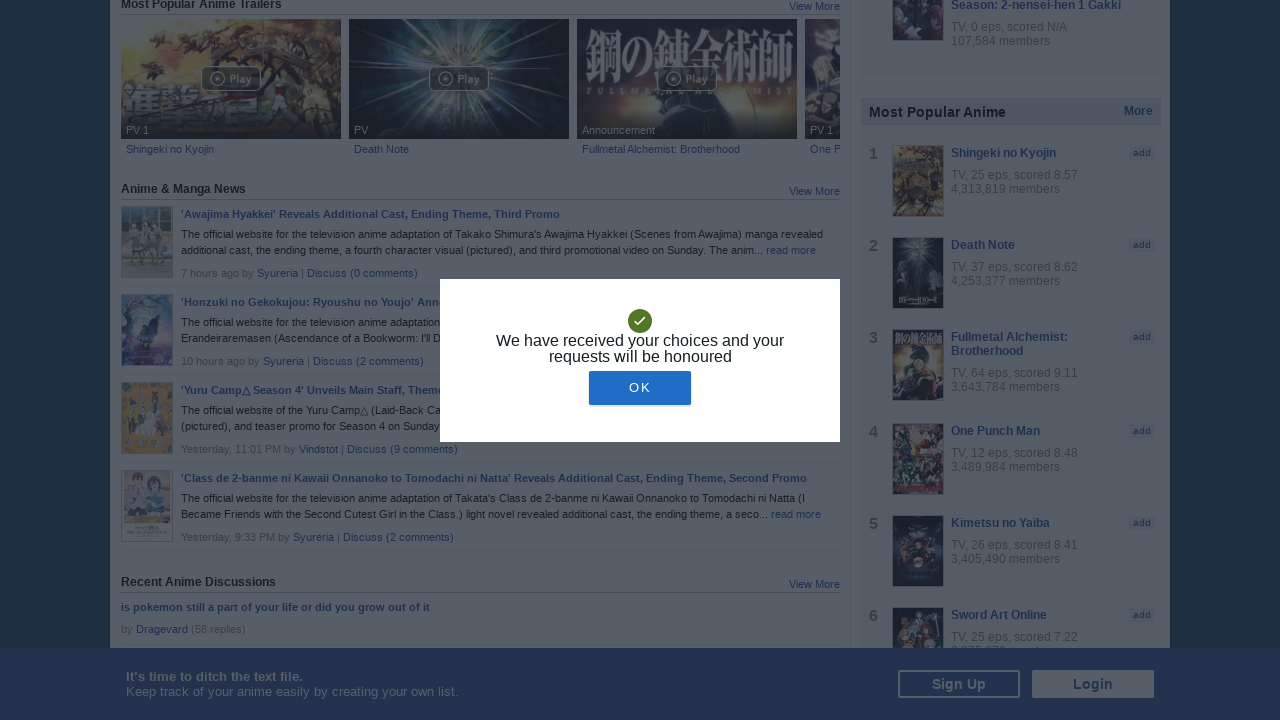

Pressed ArrowDown key (scroll iteration 34/50) on body
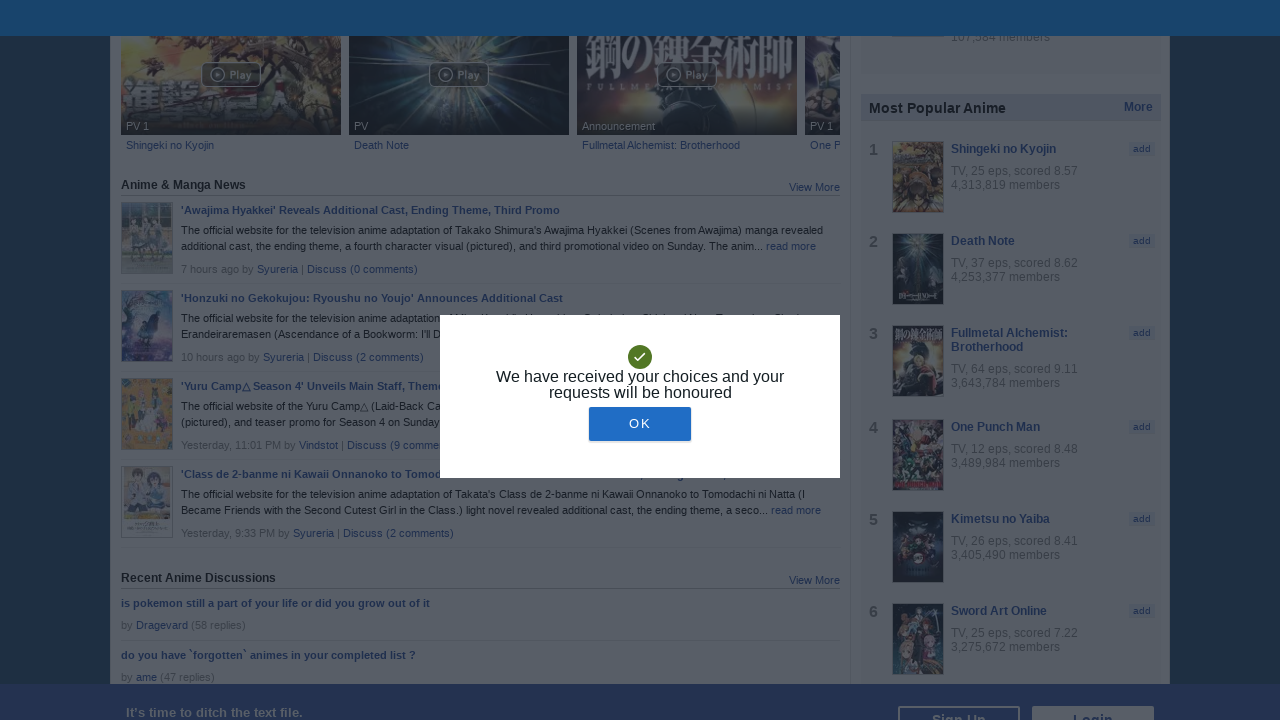

Waited 500ms before next scroll
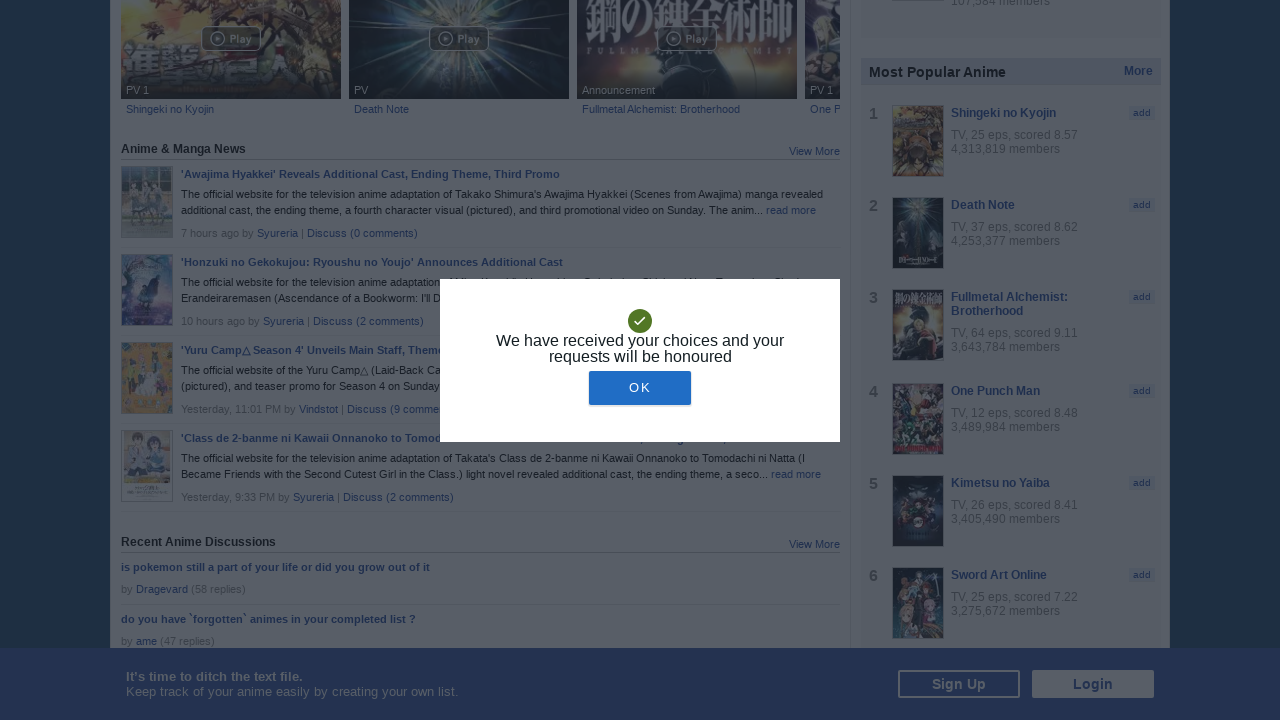

Pressed ArrowDown key (scroll iteration 35/50) on body
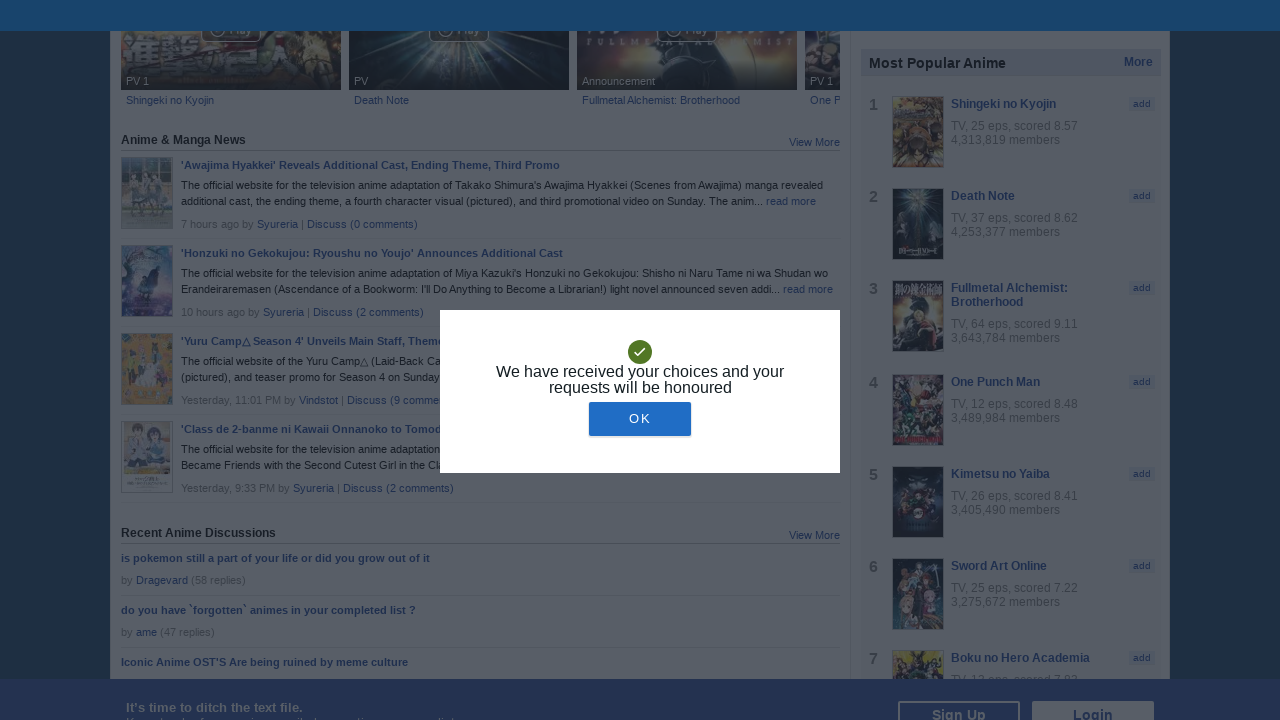

Waited 500ms before next scroll
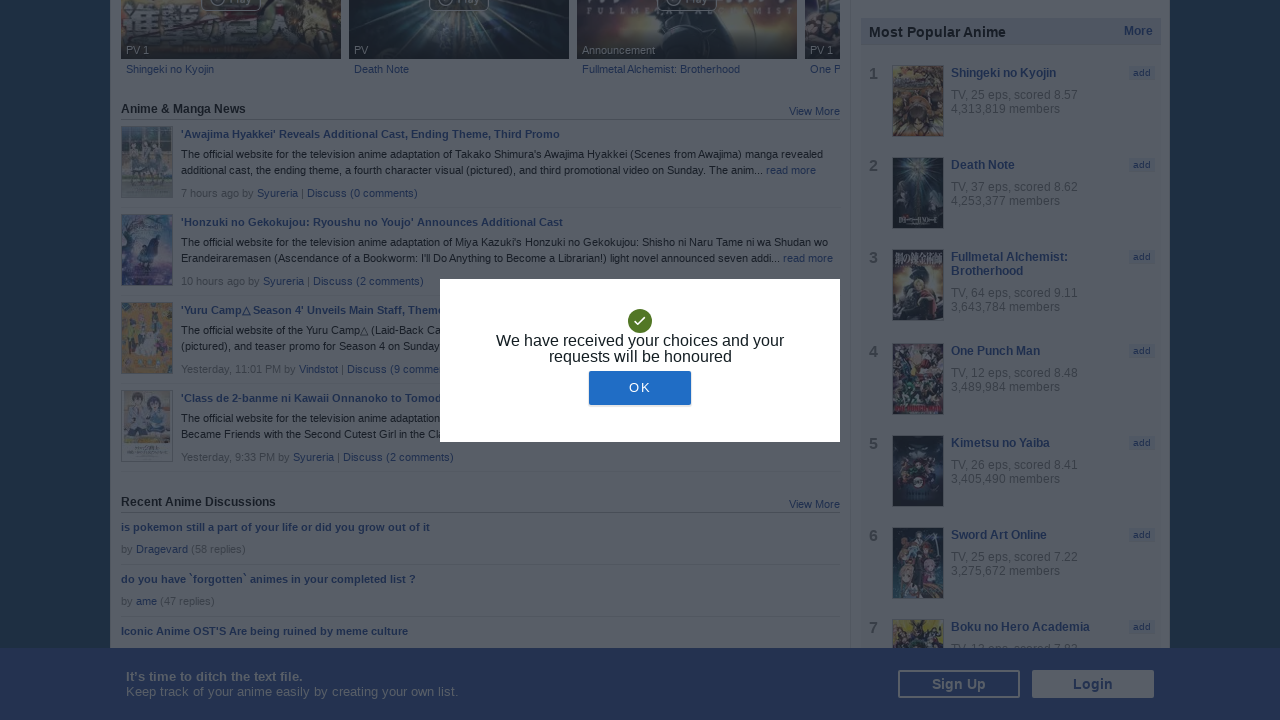

Pressed ArrowDown key (scroll iteration 36/50) on body
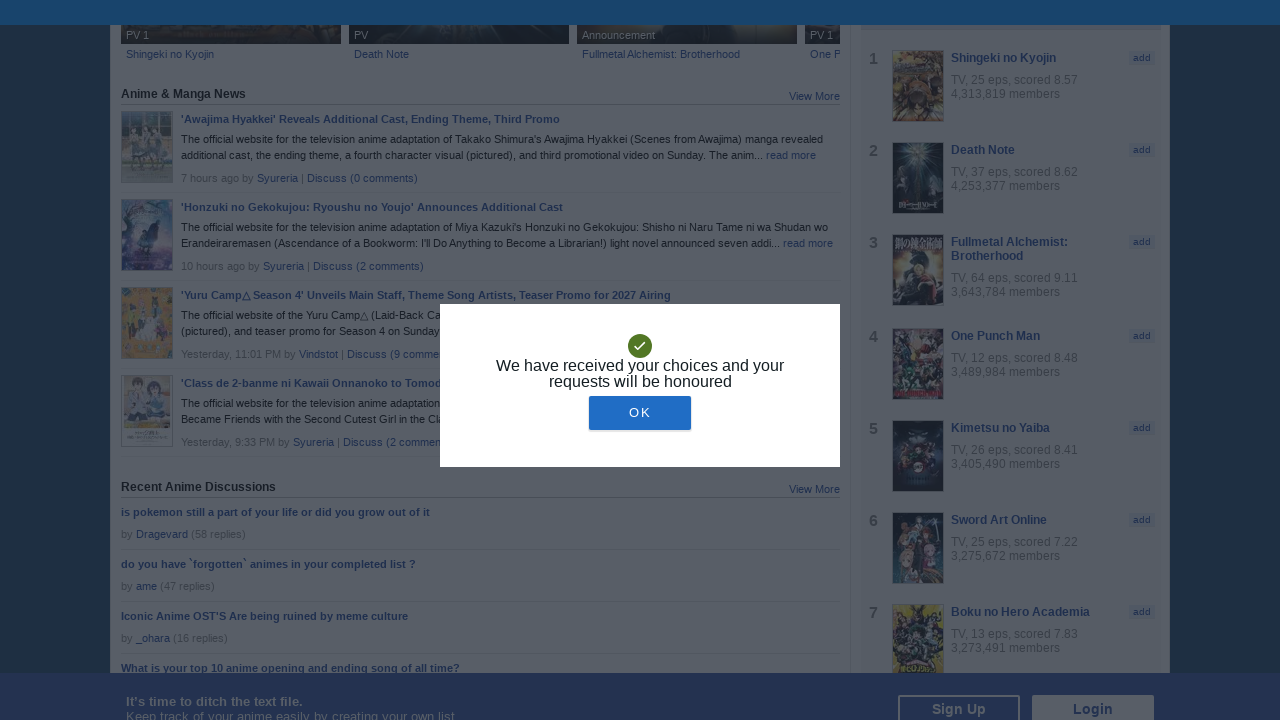

Waited 500ms before next scroll
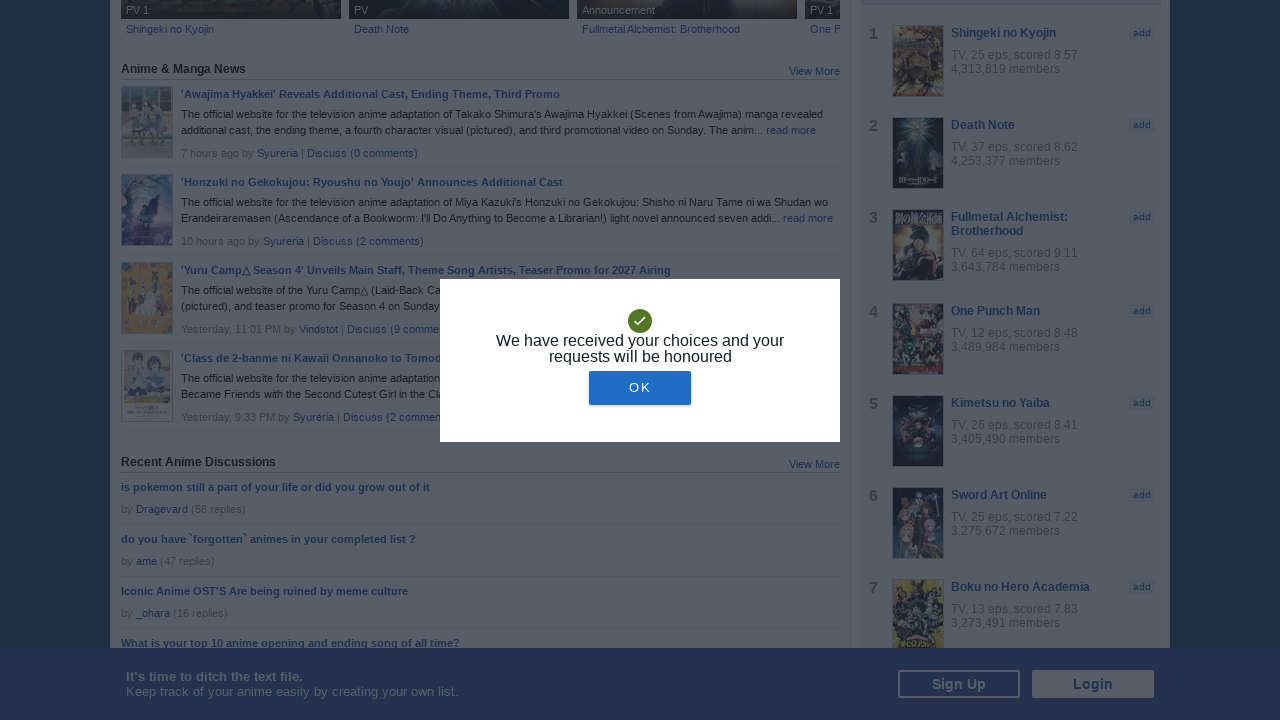

Pressed ArrowDown key (scroll iteration 37/50) on body
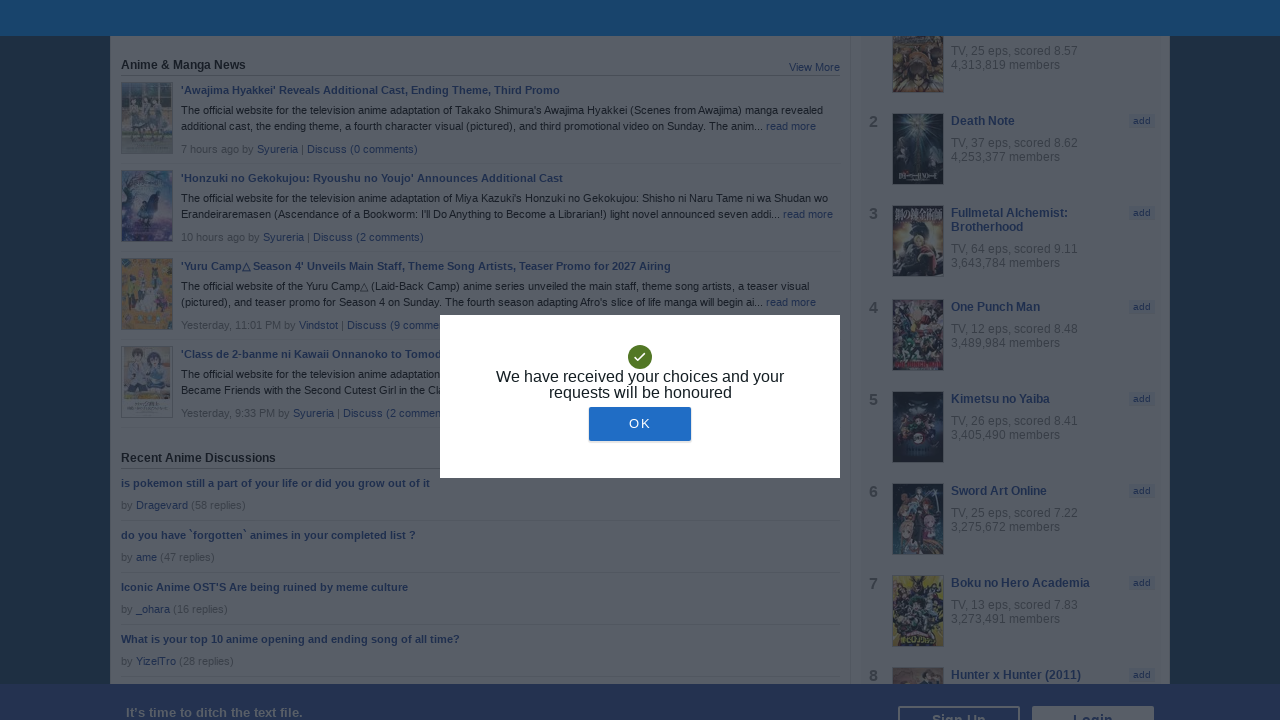

Waited 500ms before next scroll
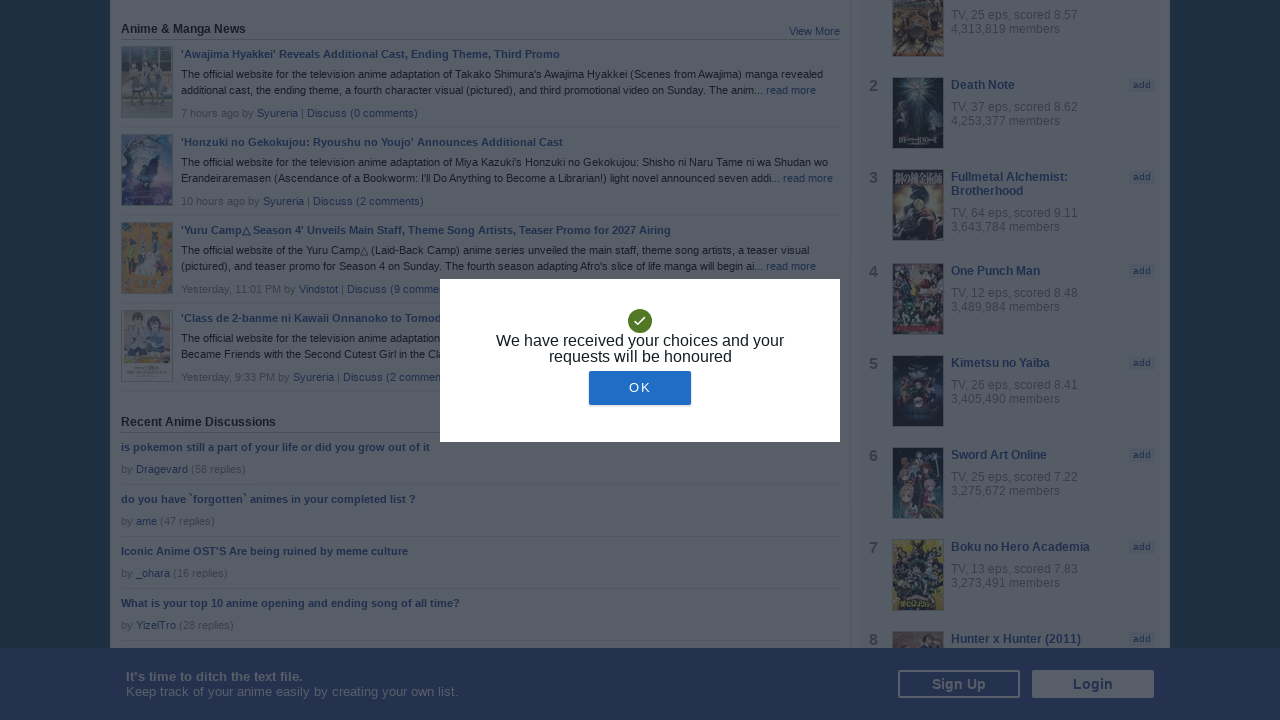

Pressed ArrowDown key (scroll iteration 38/50) on body
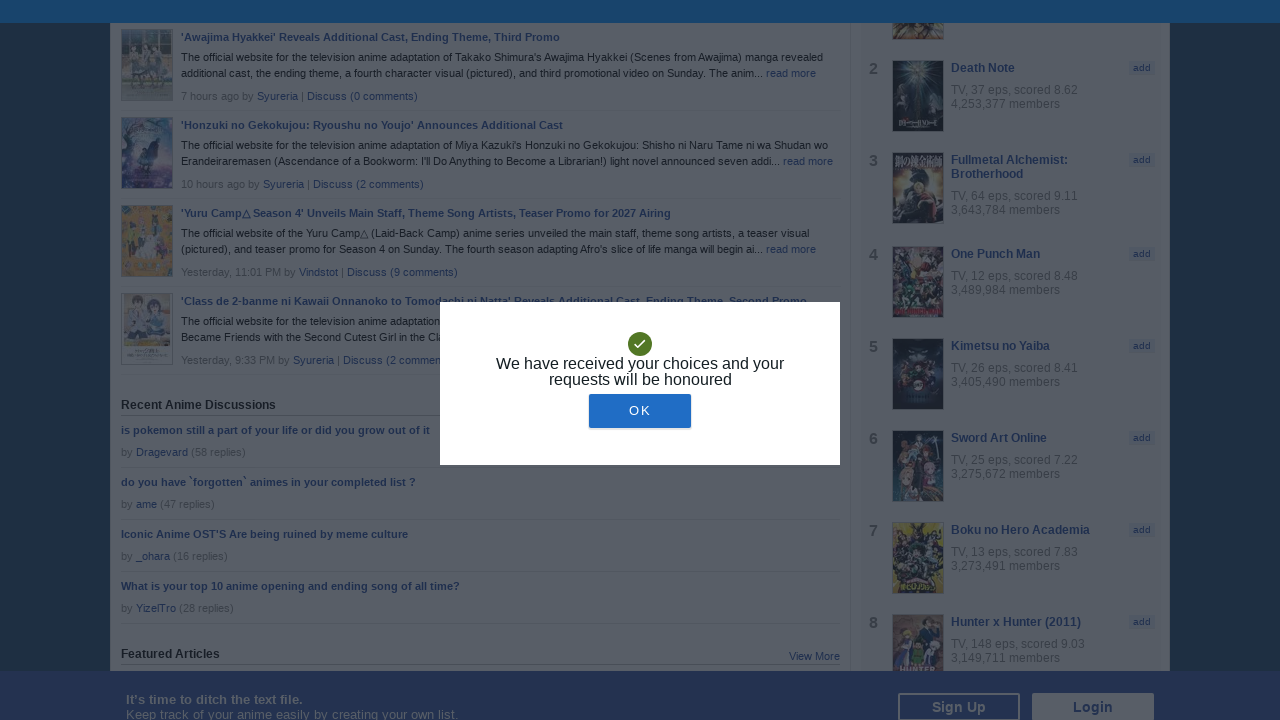

Waited 500ms before next scroll
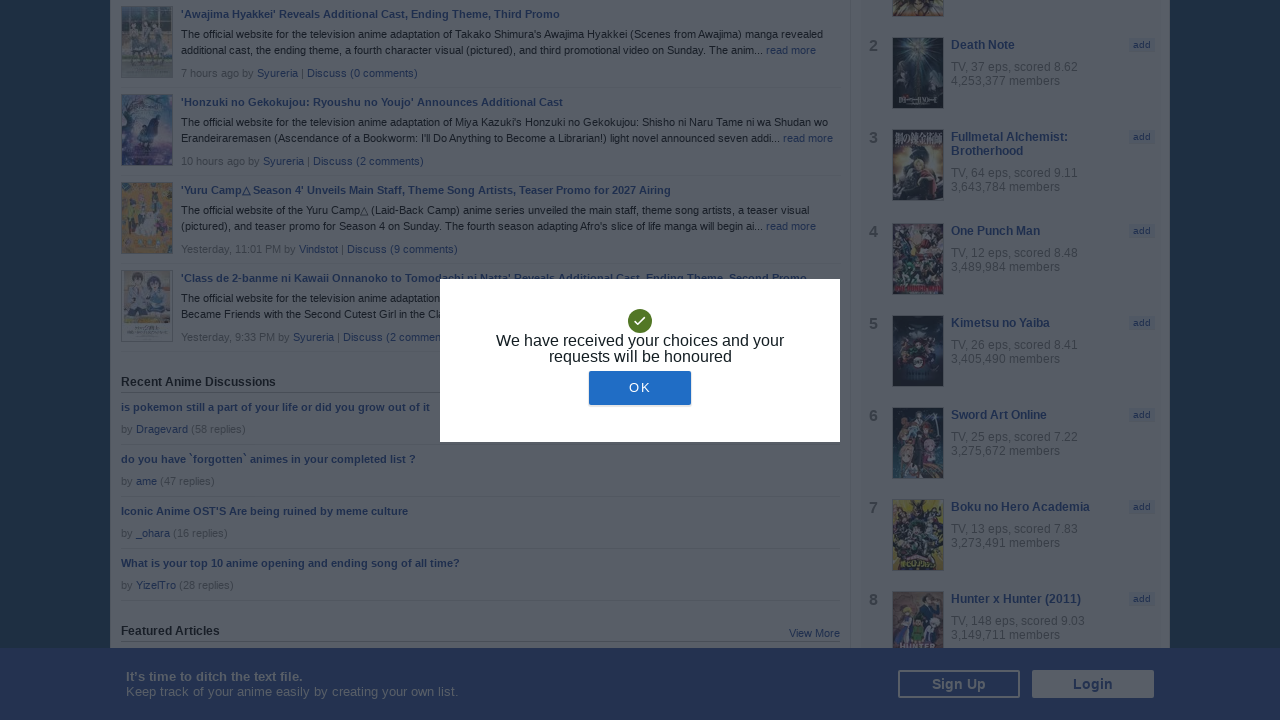

Pressed ArrowDown key (scroll iteration 39/50) on body
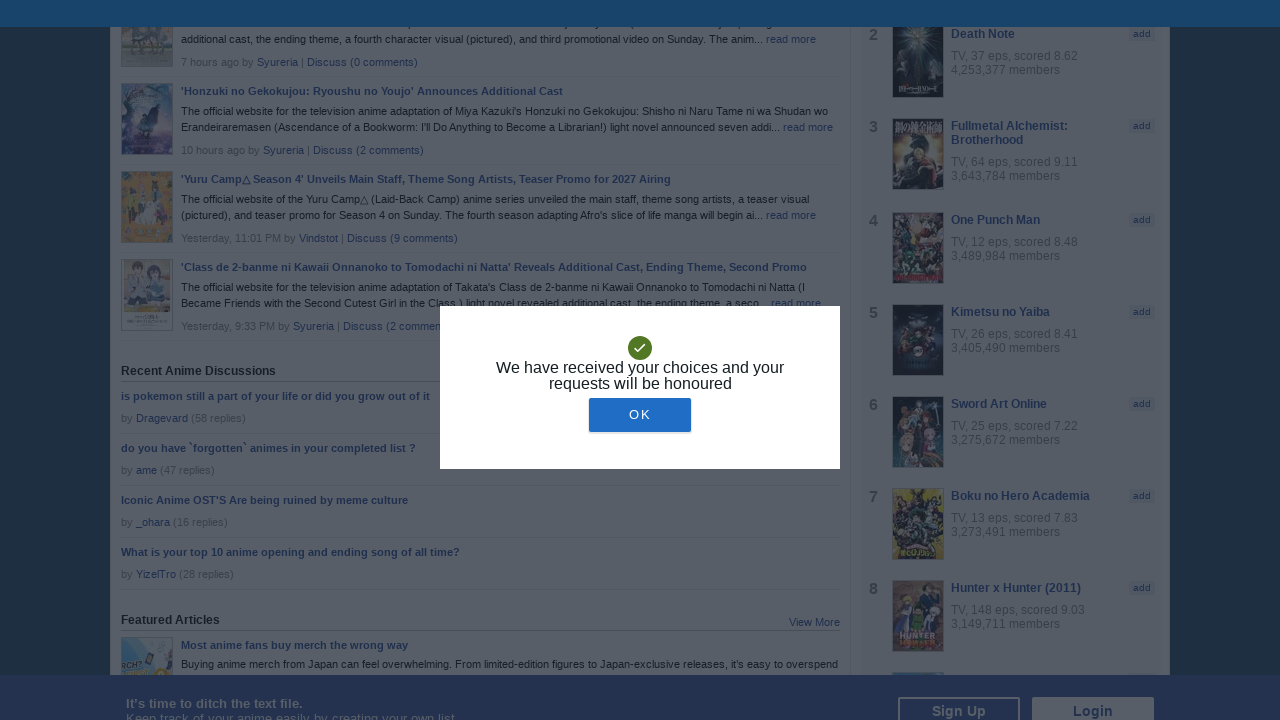

Waited 500ms before next scroll
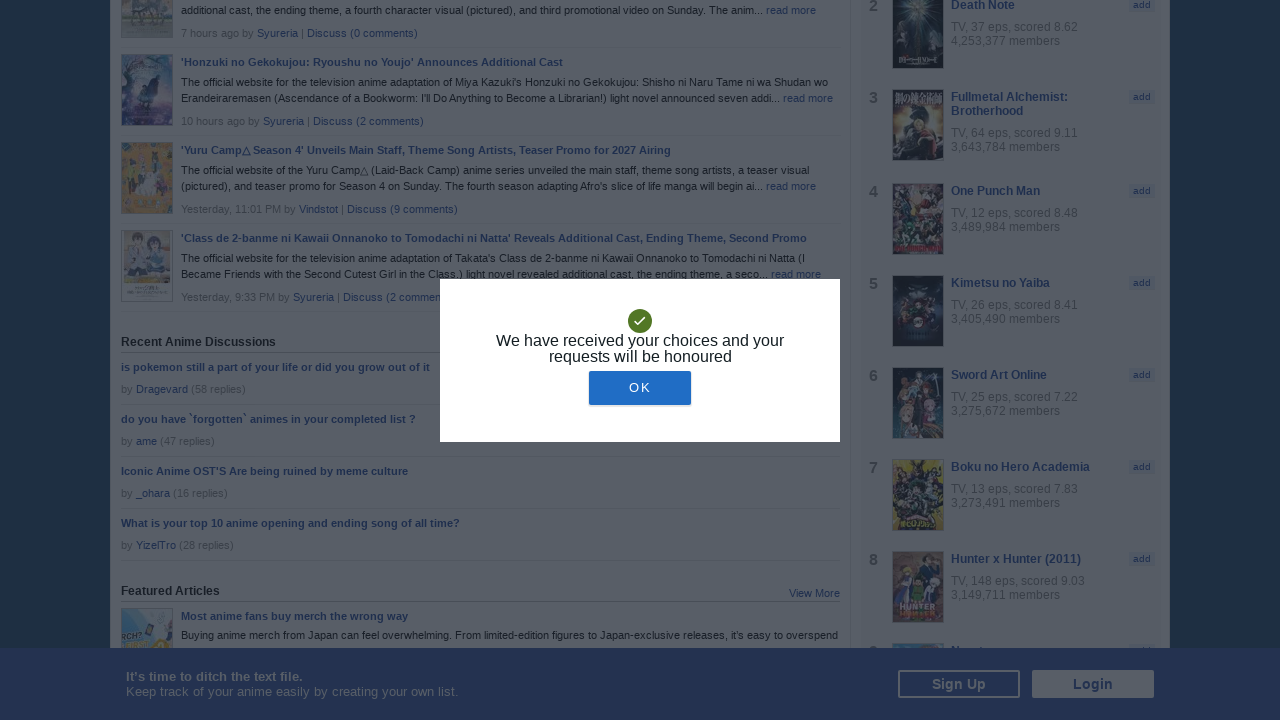

Pressed ArrowDown key (scroll iteration 40/50) on body
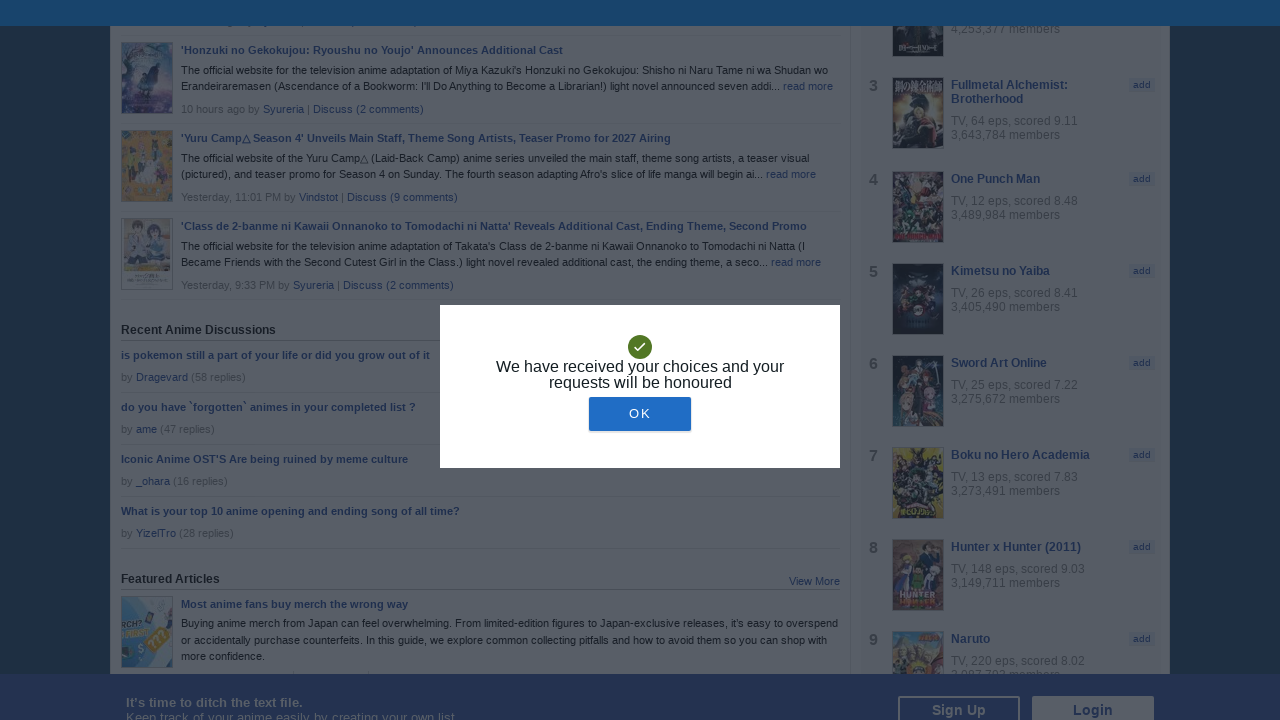

Waited 500ms before next scroll
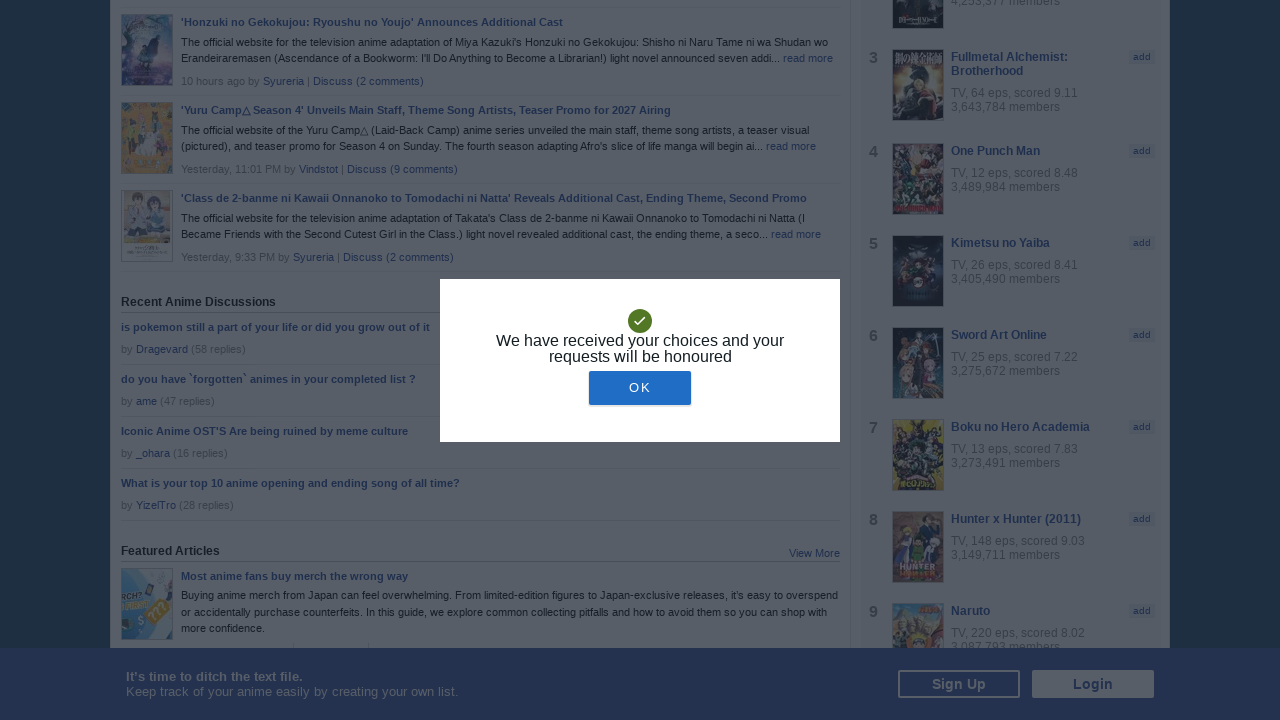

Pressed ArrowDown key (scroll iteration 41/50) on body
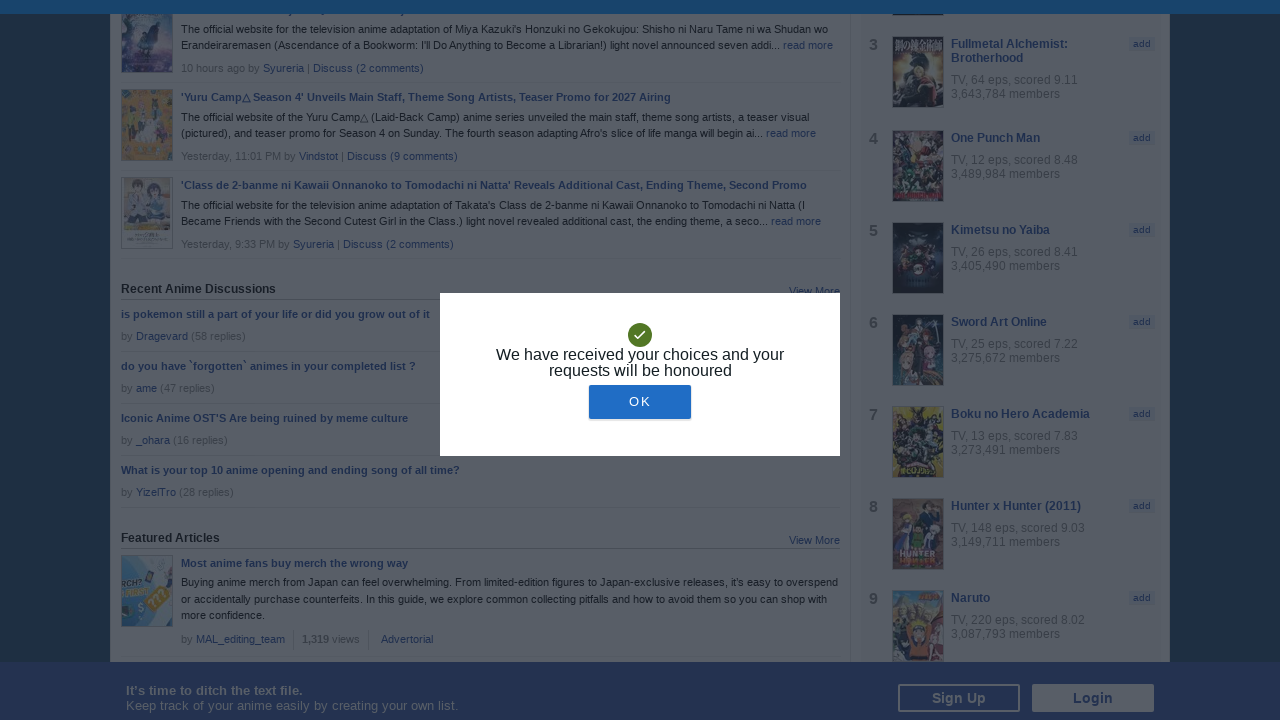

Waited 500ms before next scroll
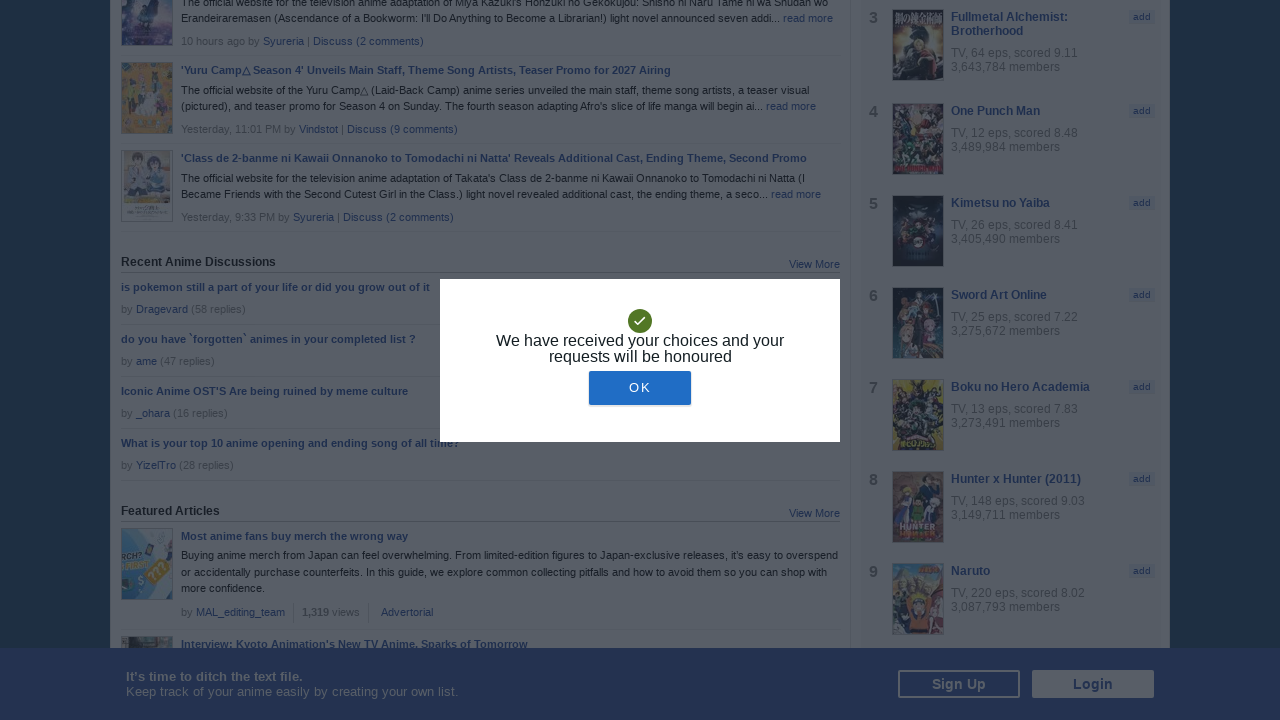

Pressed ArrowDown key (scroll iteration 42/50) on body
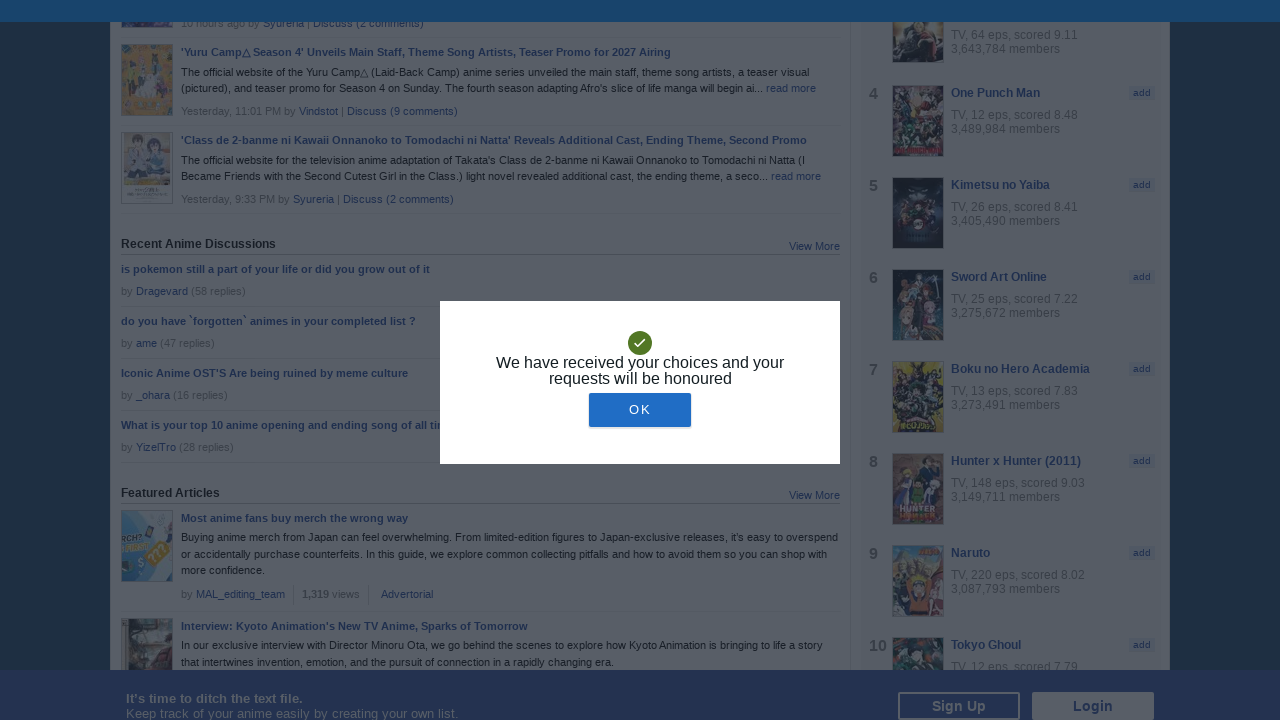

Waited 500ms before next scroll
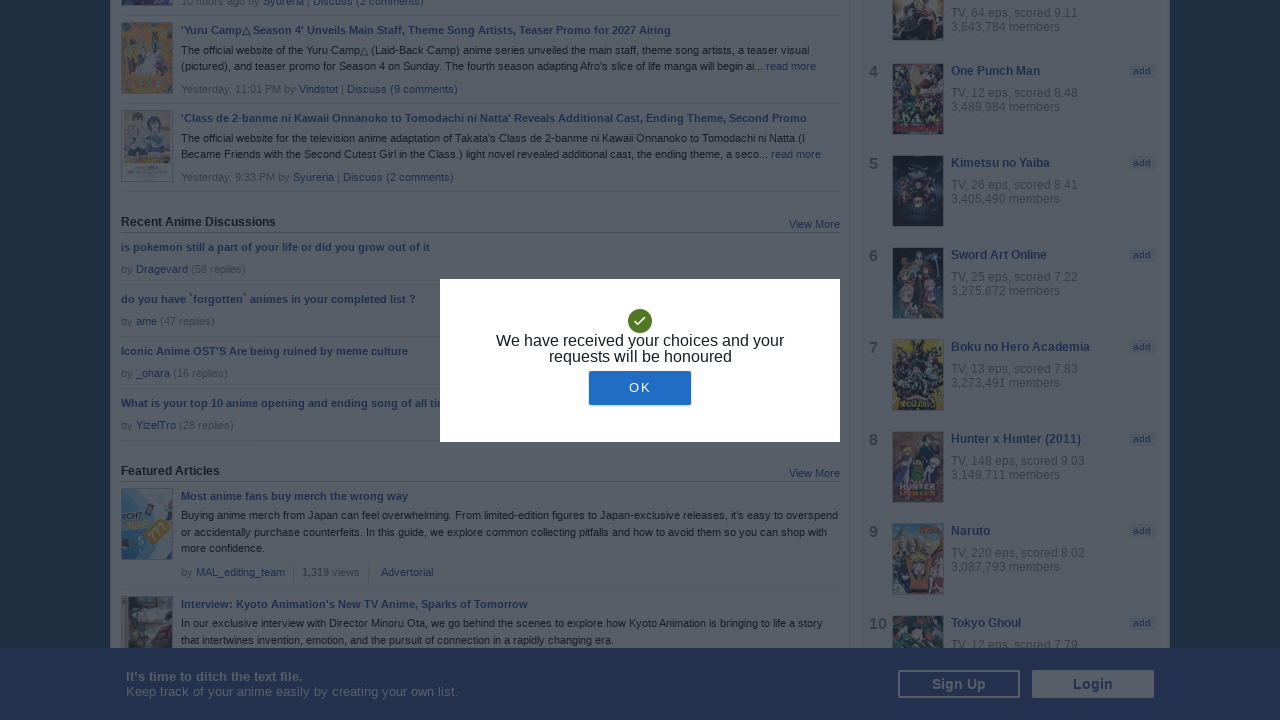

Pressed ArrowDown key (scroll iteration 43/50) on body
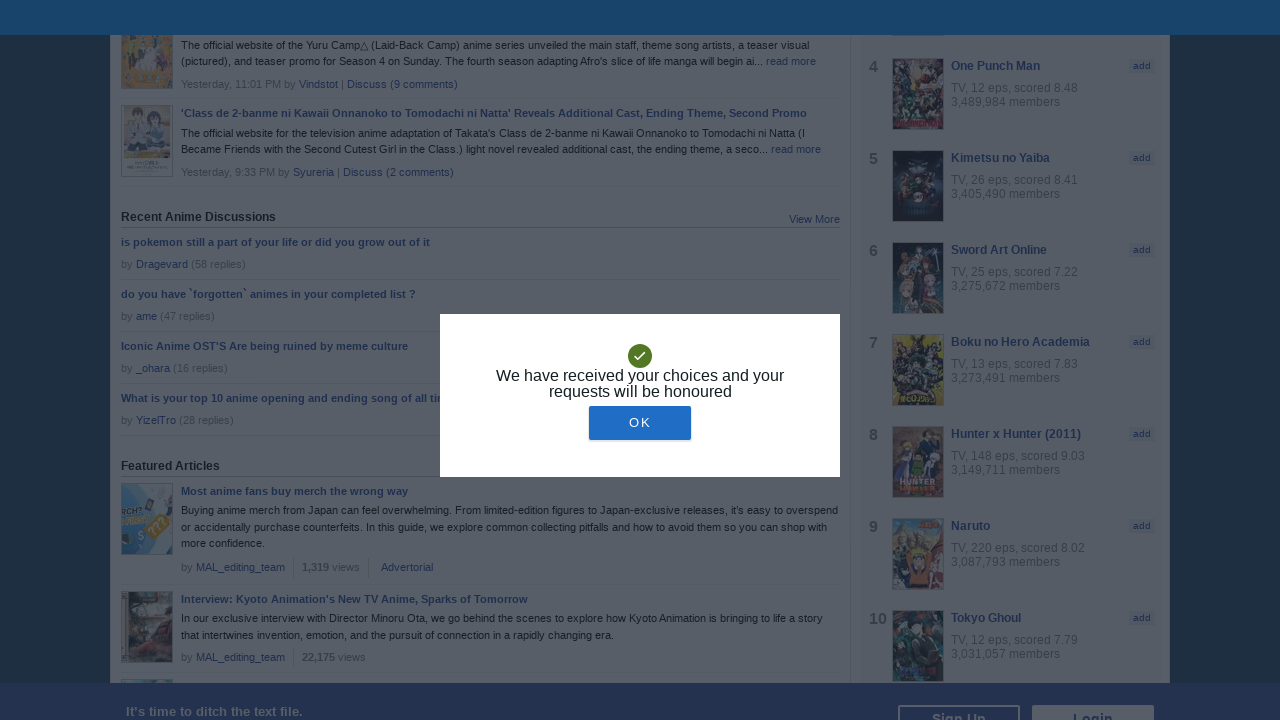

Waited 500ms before next scroll
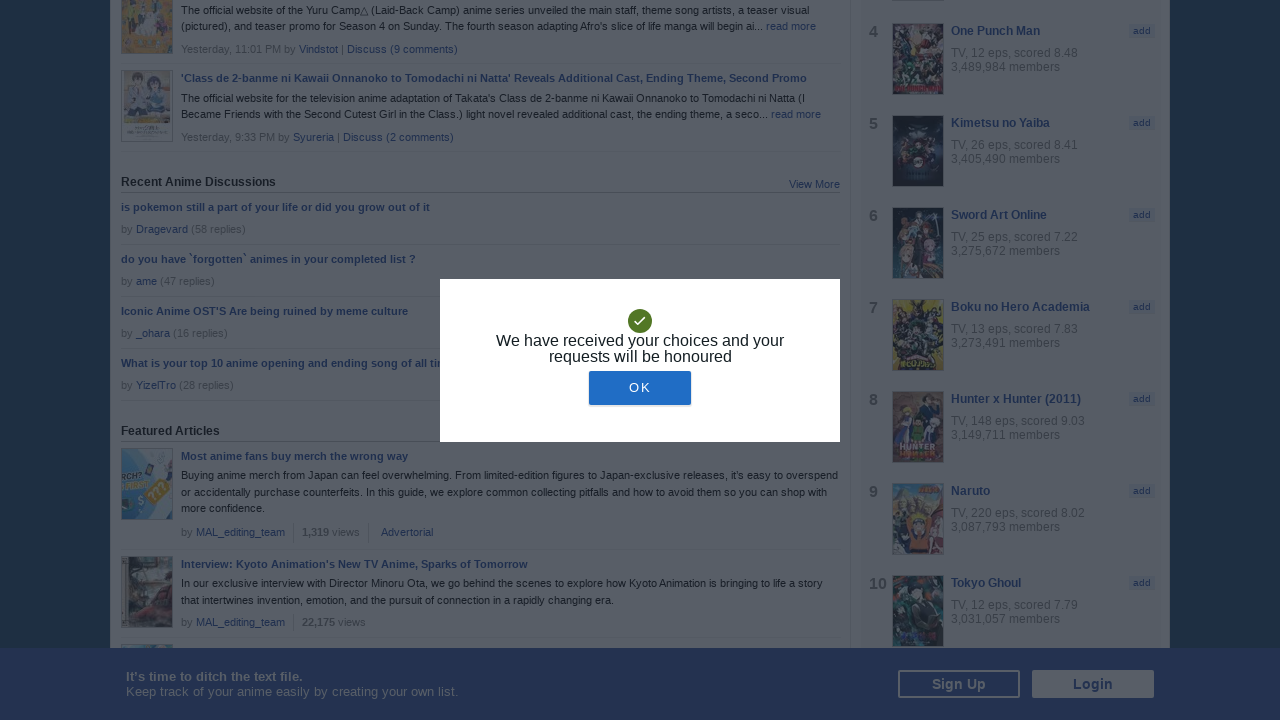

Pressed ArrowDown key (scroll iteration 44/50) on body
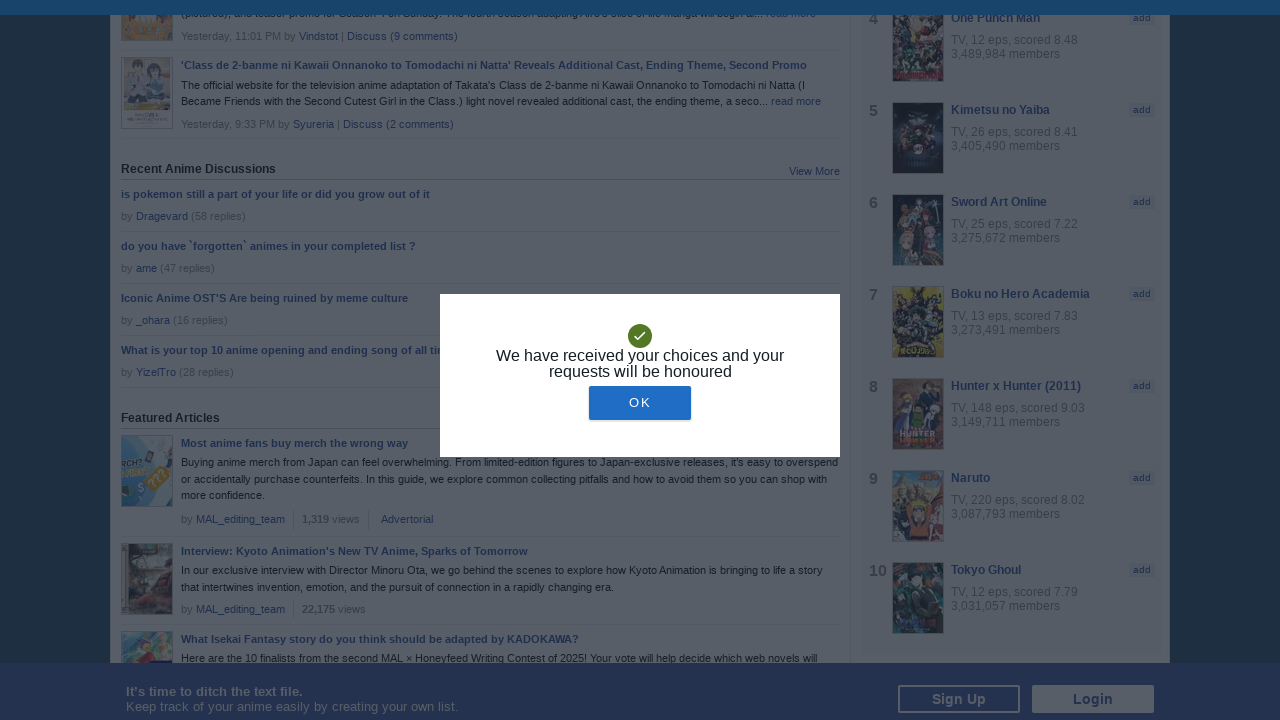

Waited 500ms before next scroll
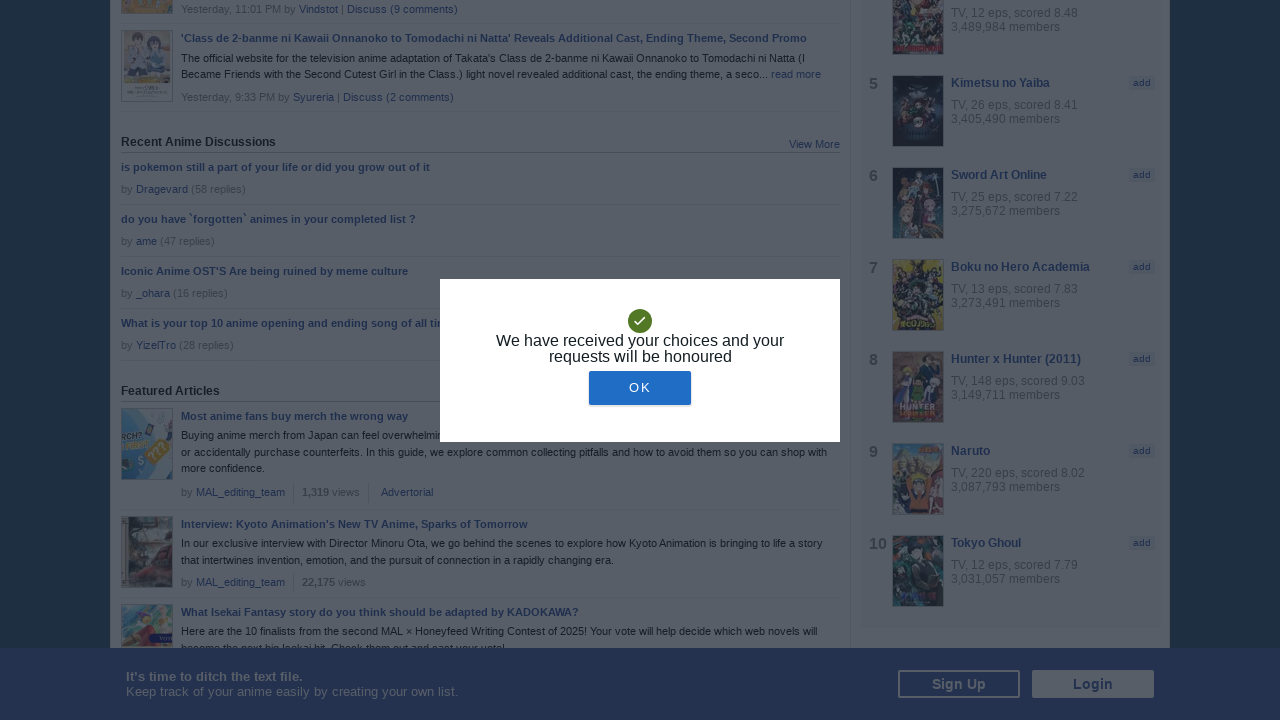

Pressed ArrowDown key (scroll iteration 45/50) on body
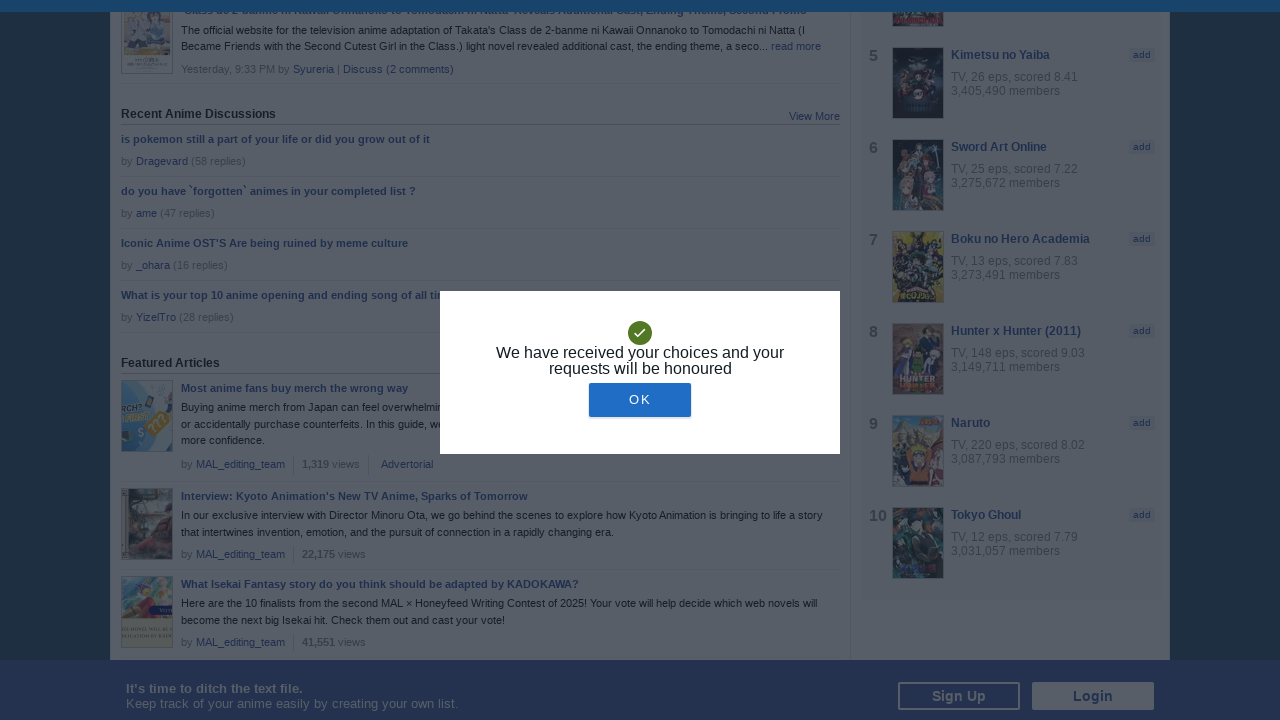

Waited 500ms before next scroll
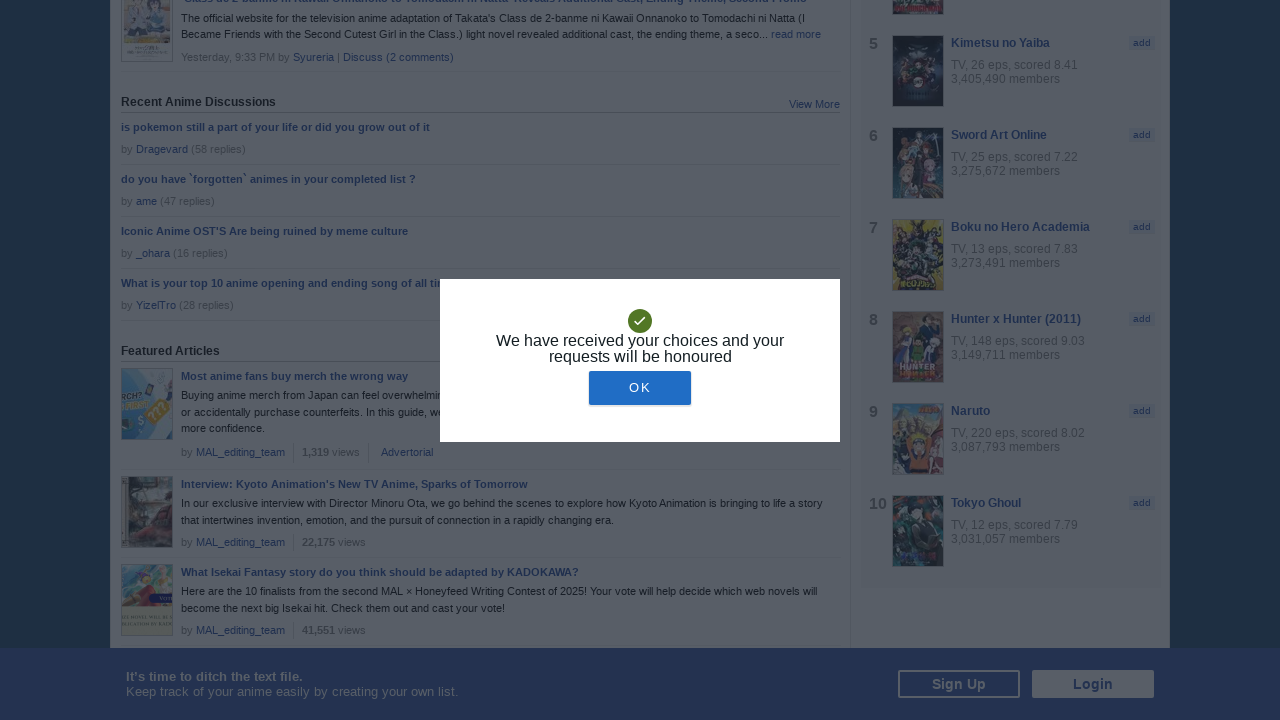

Pressed ArrowDown key (scroll iteration 46/50) on body
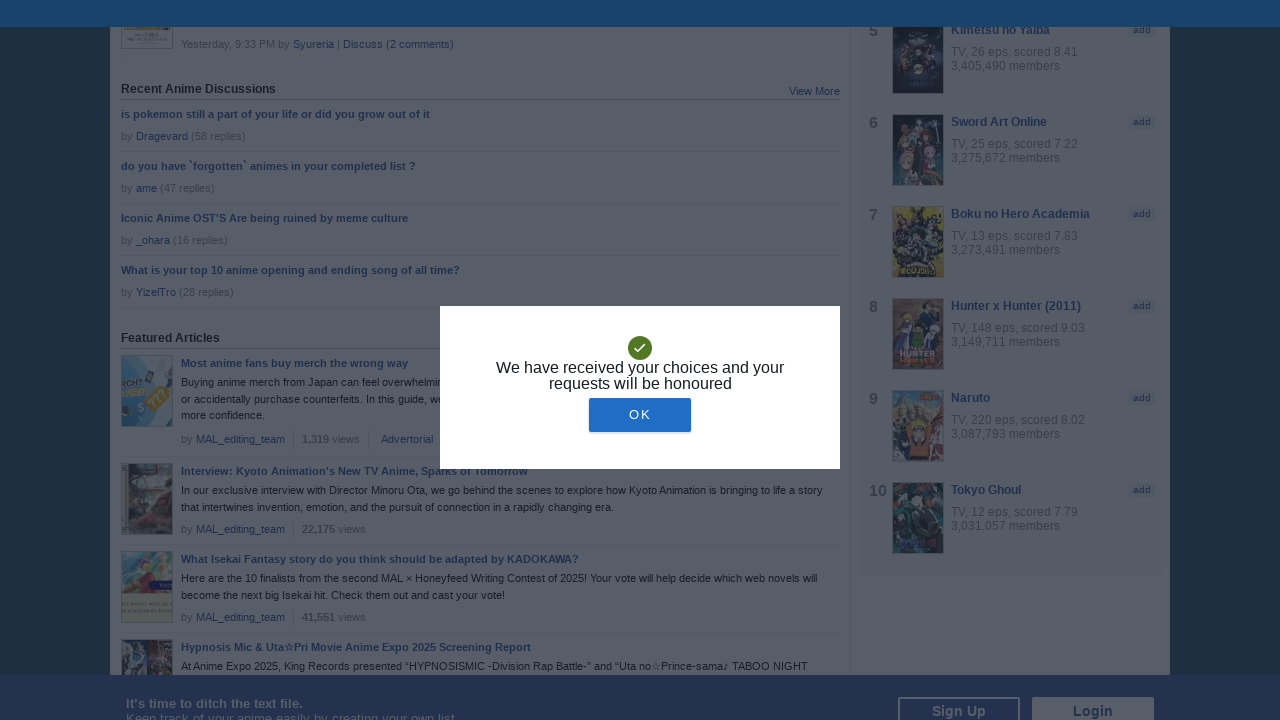

Waited 500ms before next scroll
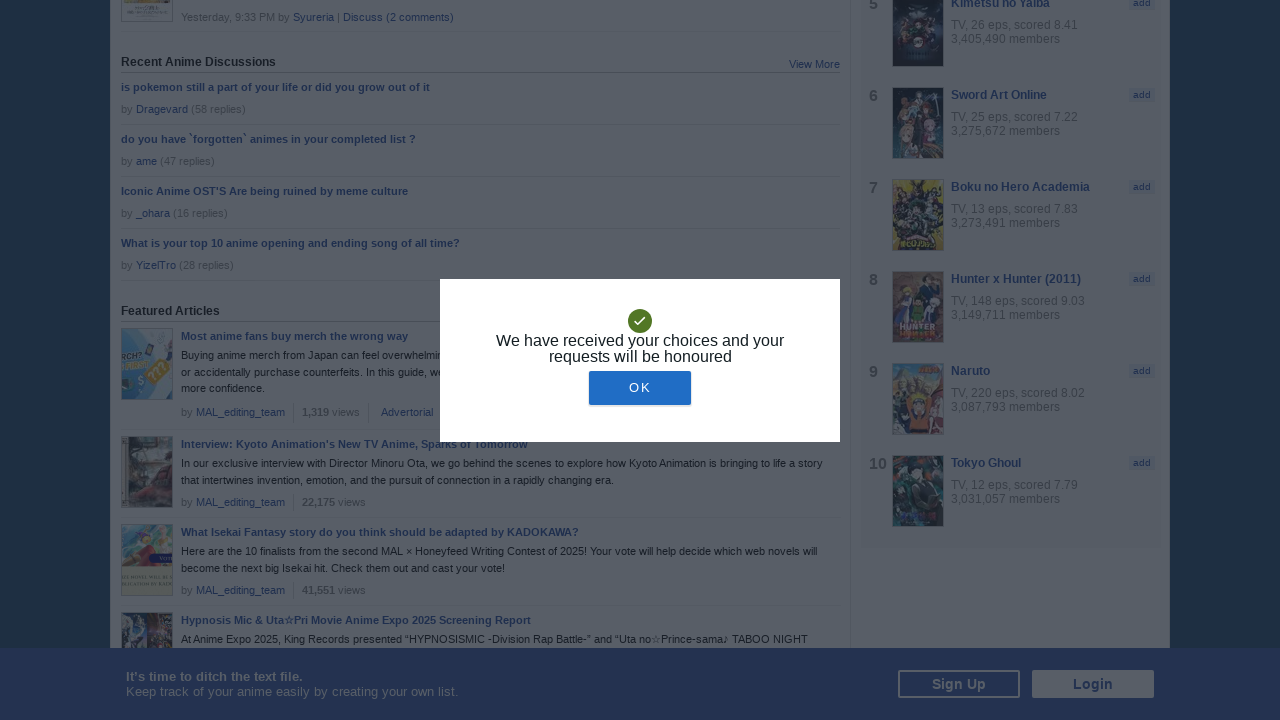

Pressed ArrowDown key (scroll iteration 47/50) on body
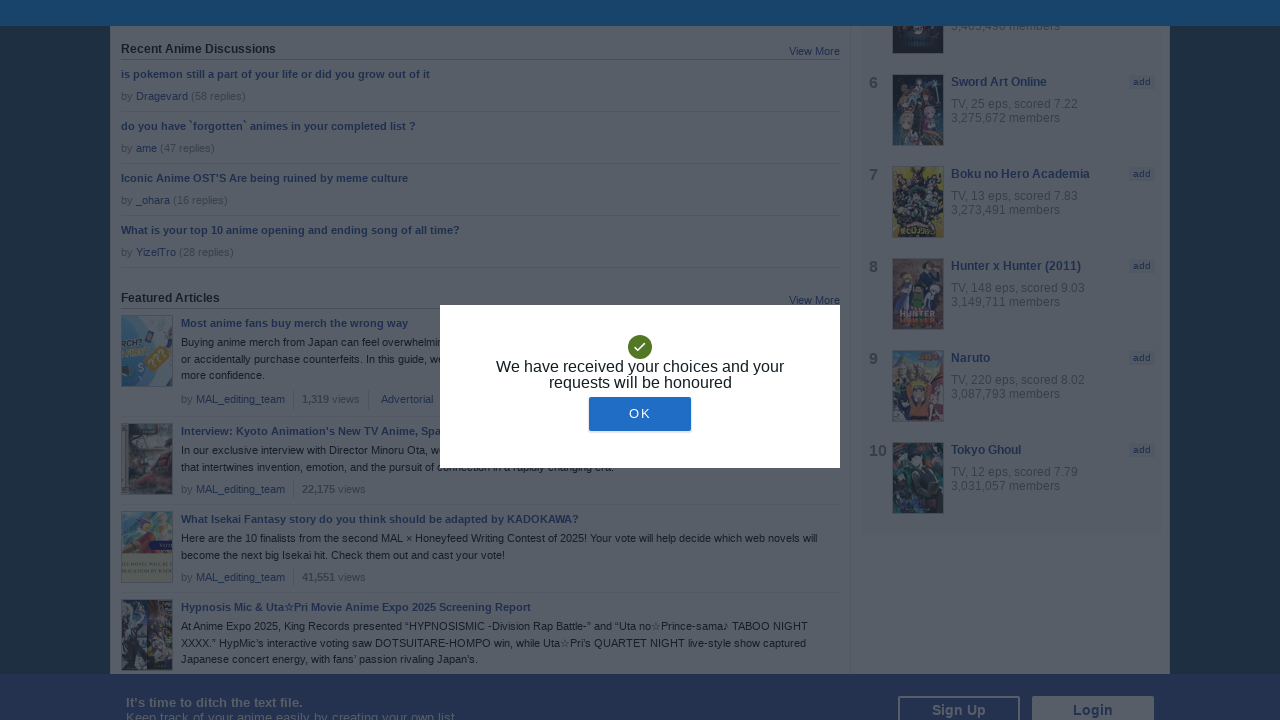

Waited 500ms before next scroll
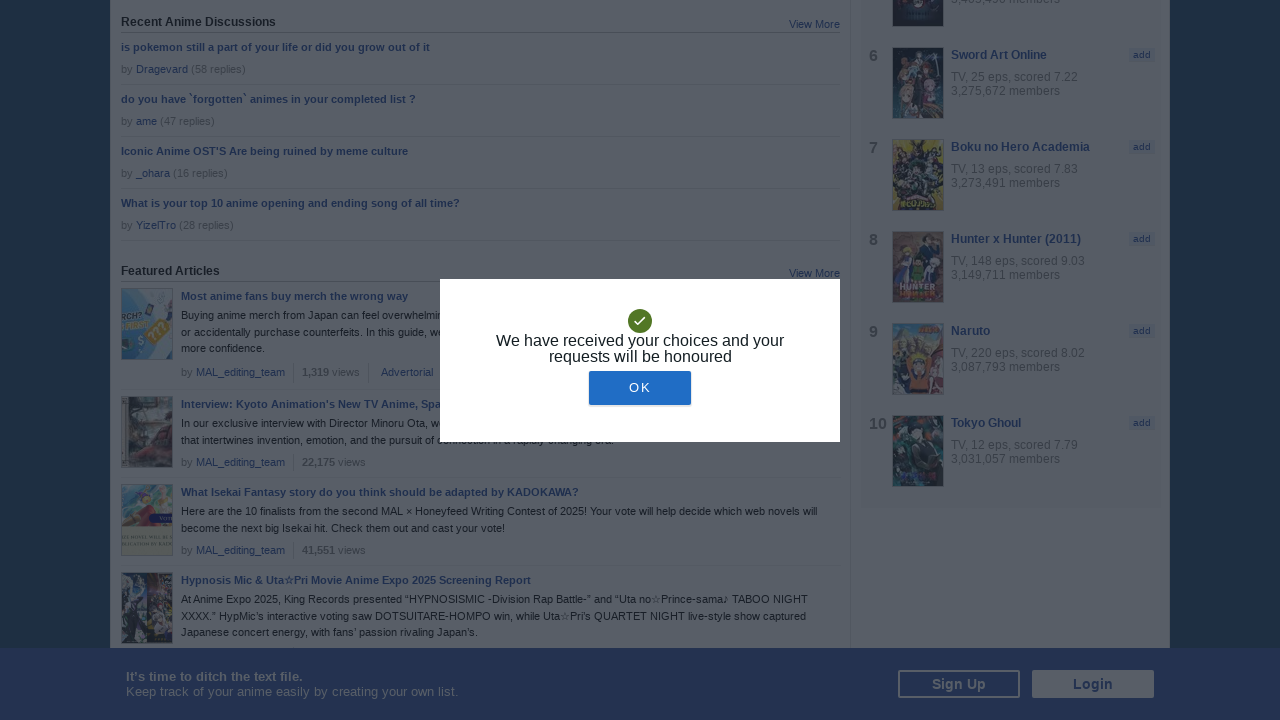

Pressed ArrowDown key (scroll iteration 48/50) on body
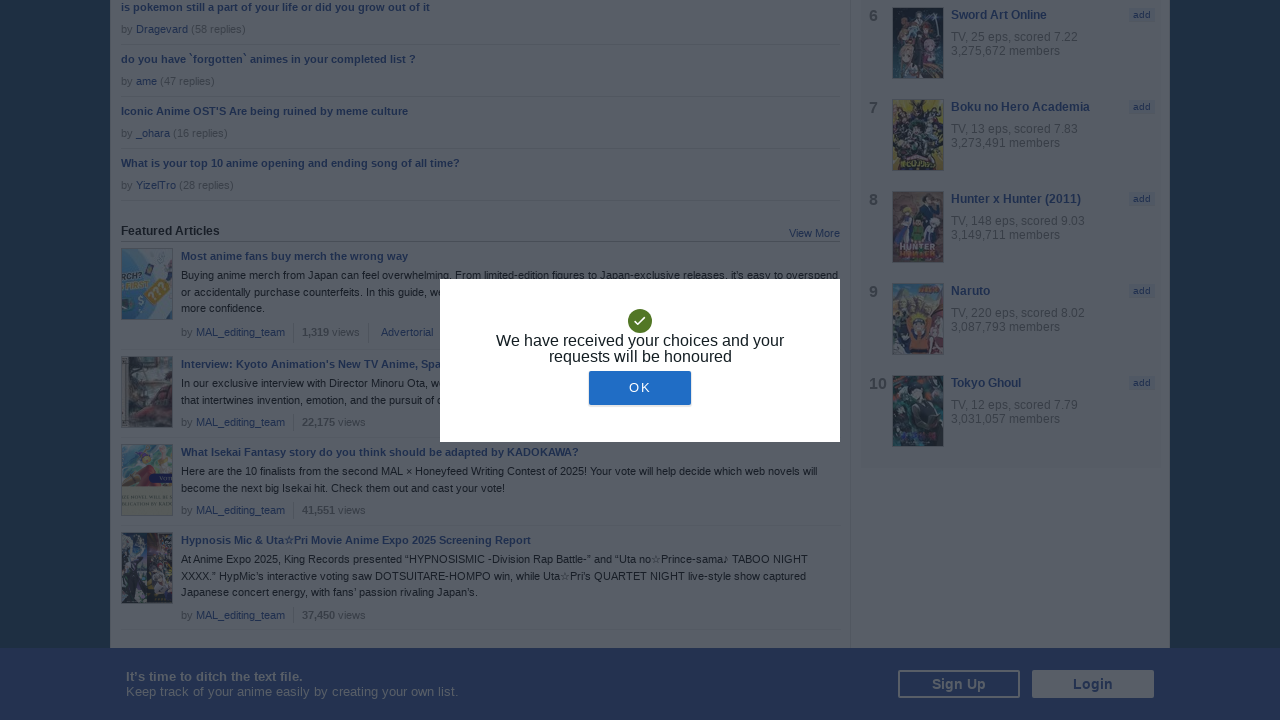

Waited 500ms before next scroll
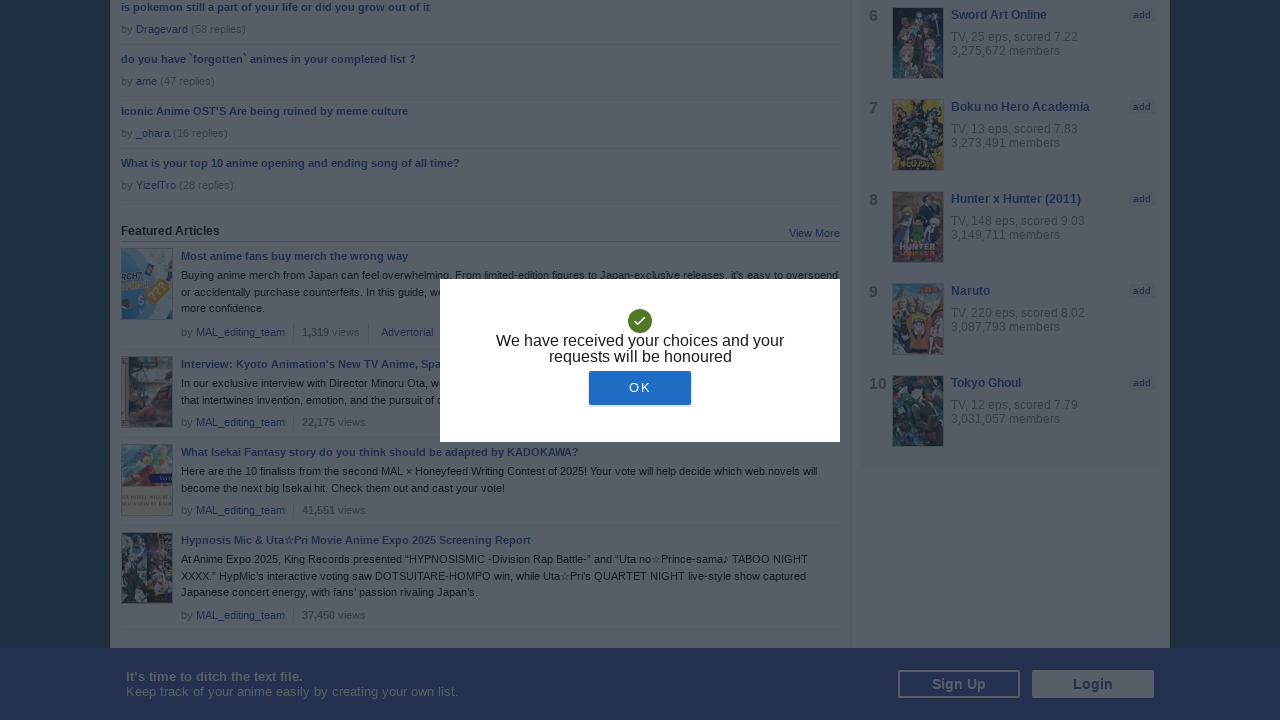

Pressed ArrowDown key (scroll iteration 49/50) on body
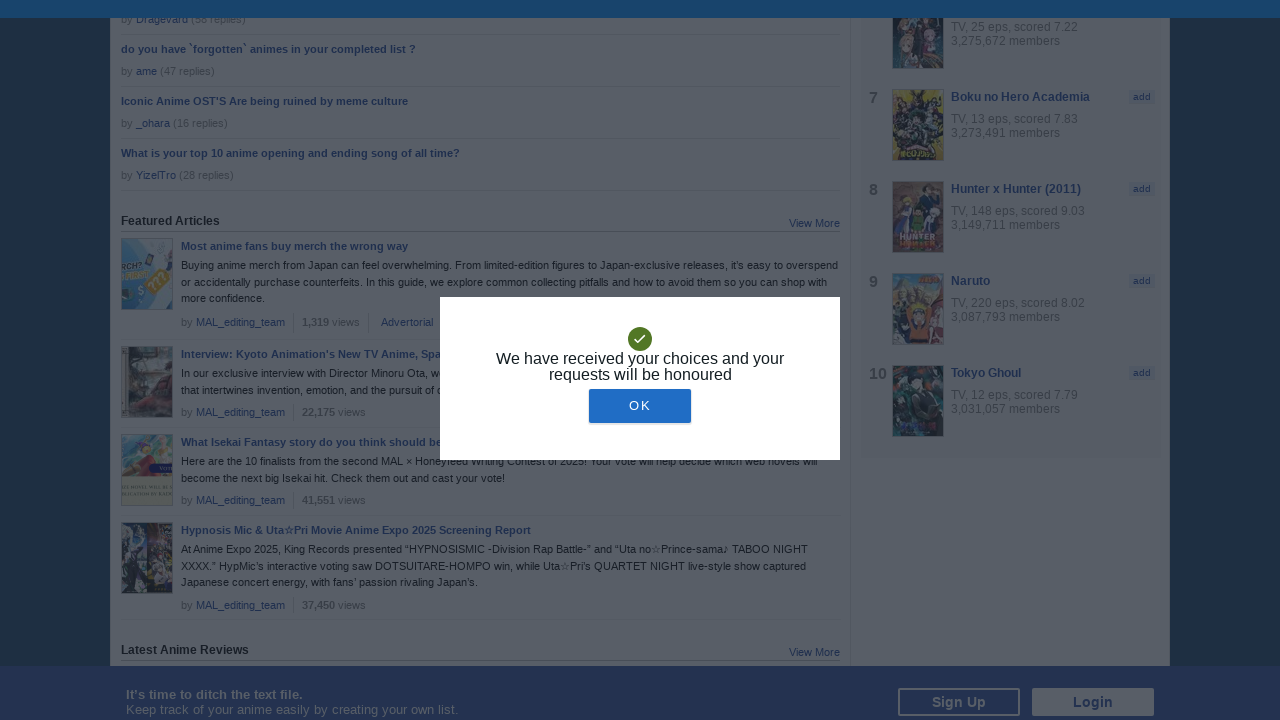

Waited 500ms before next scroll
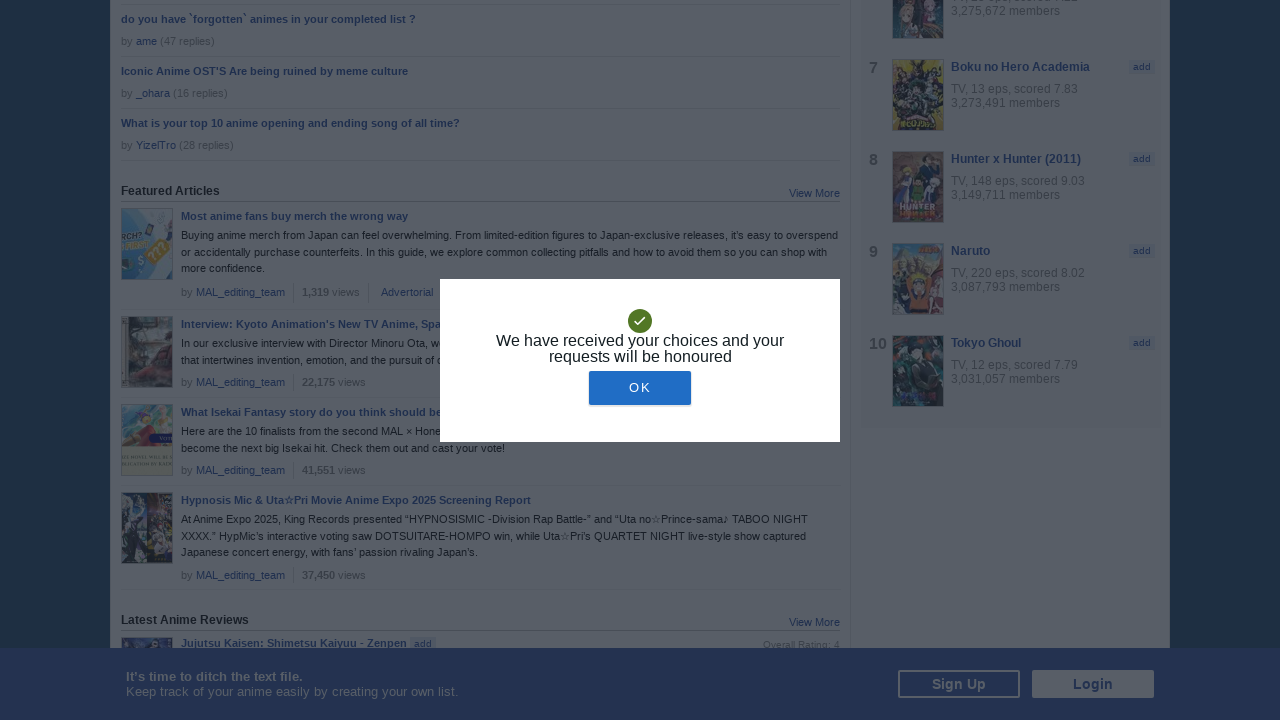

Pressed ArrowDown key (scroll iteration 50/50) on body
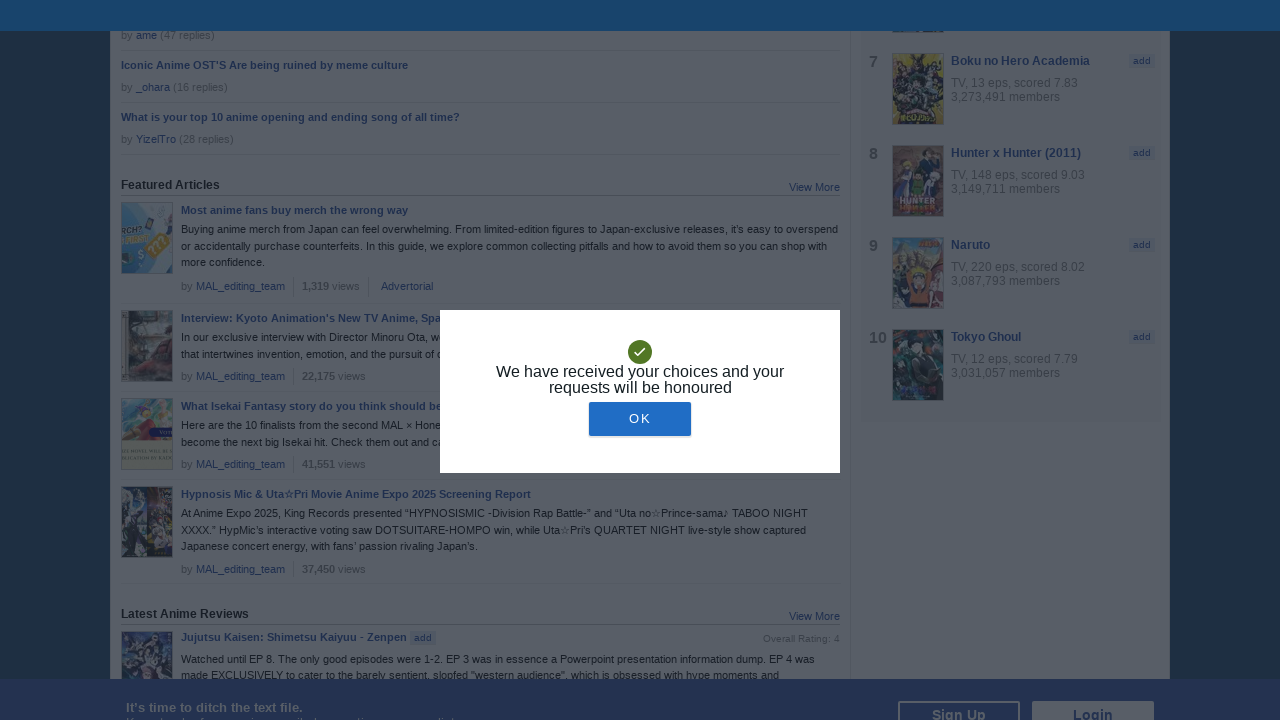

Waited 500ms before next scroll
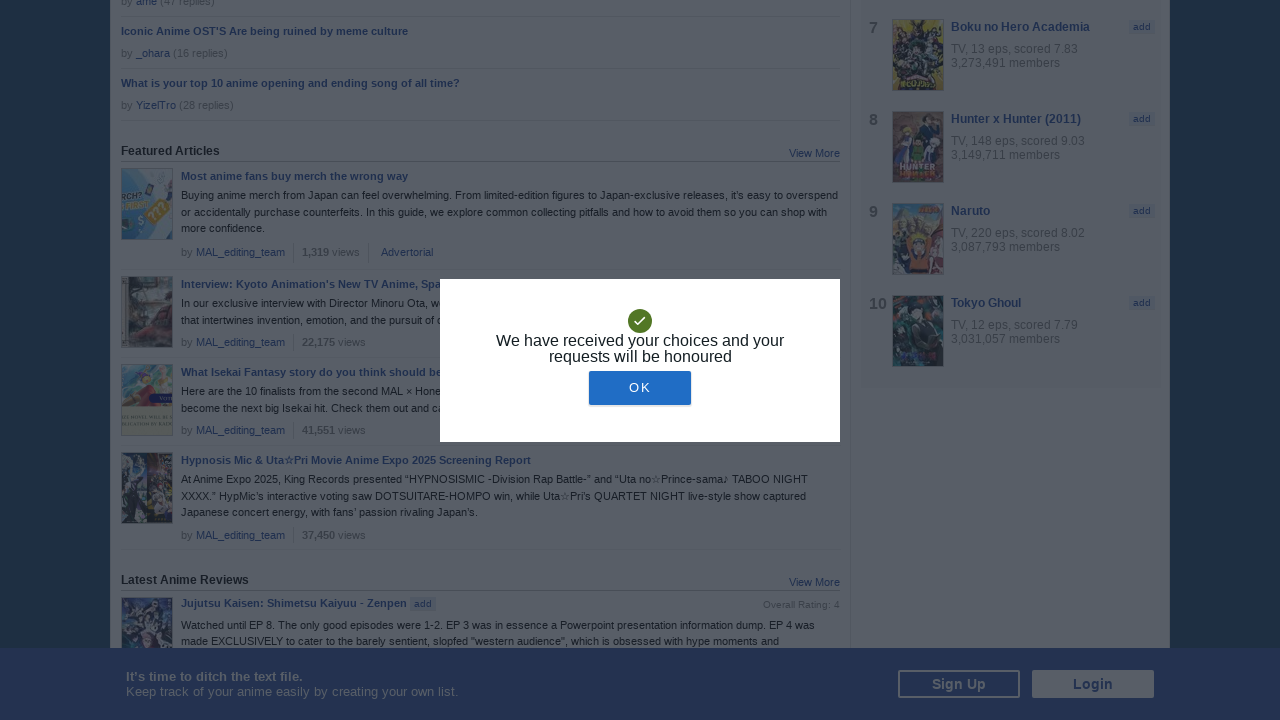

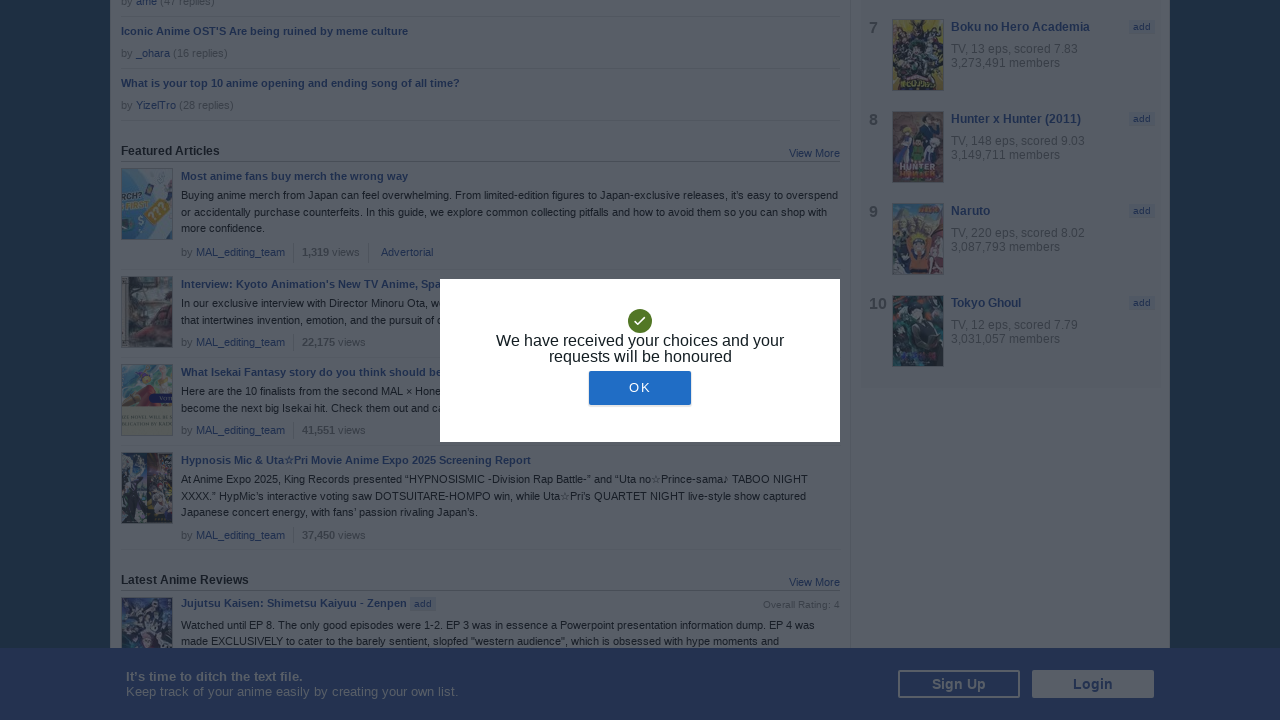